Fills all input fields on a large form with the same text value and submits the form

Starting URL: http://suninjuly.github.io/huge_form.html

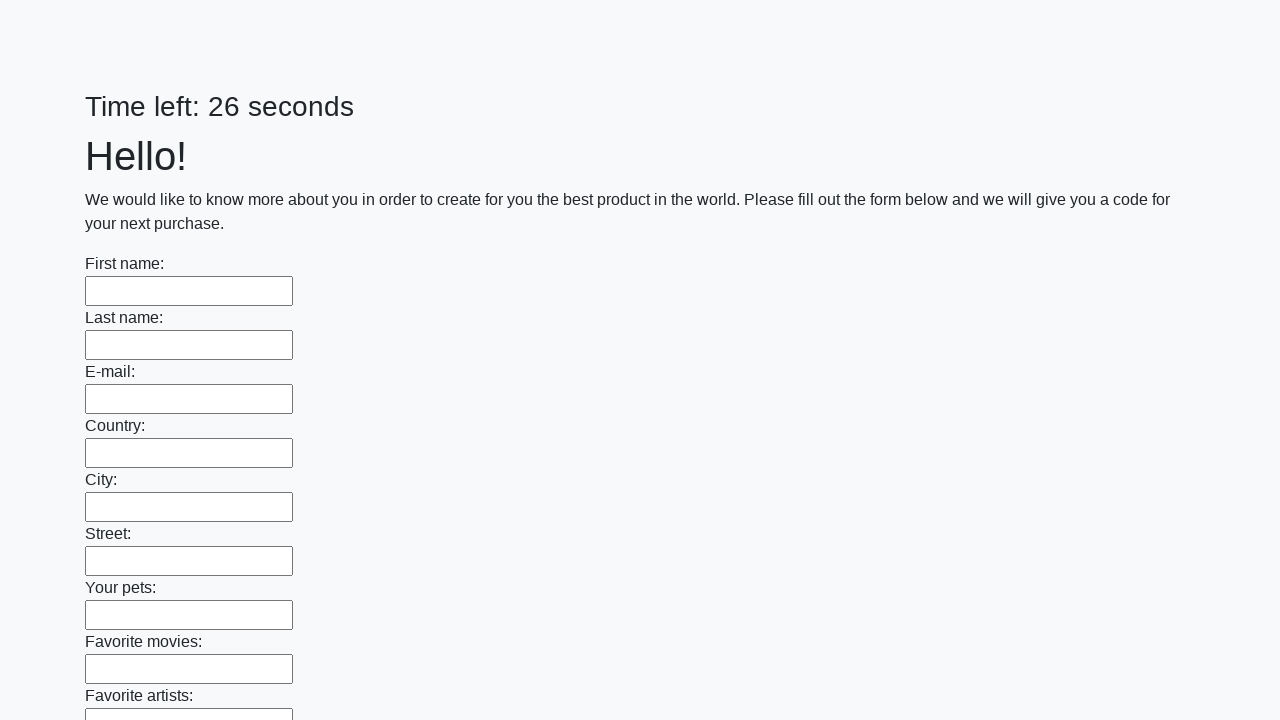

Located all input fields on the huge form
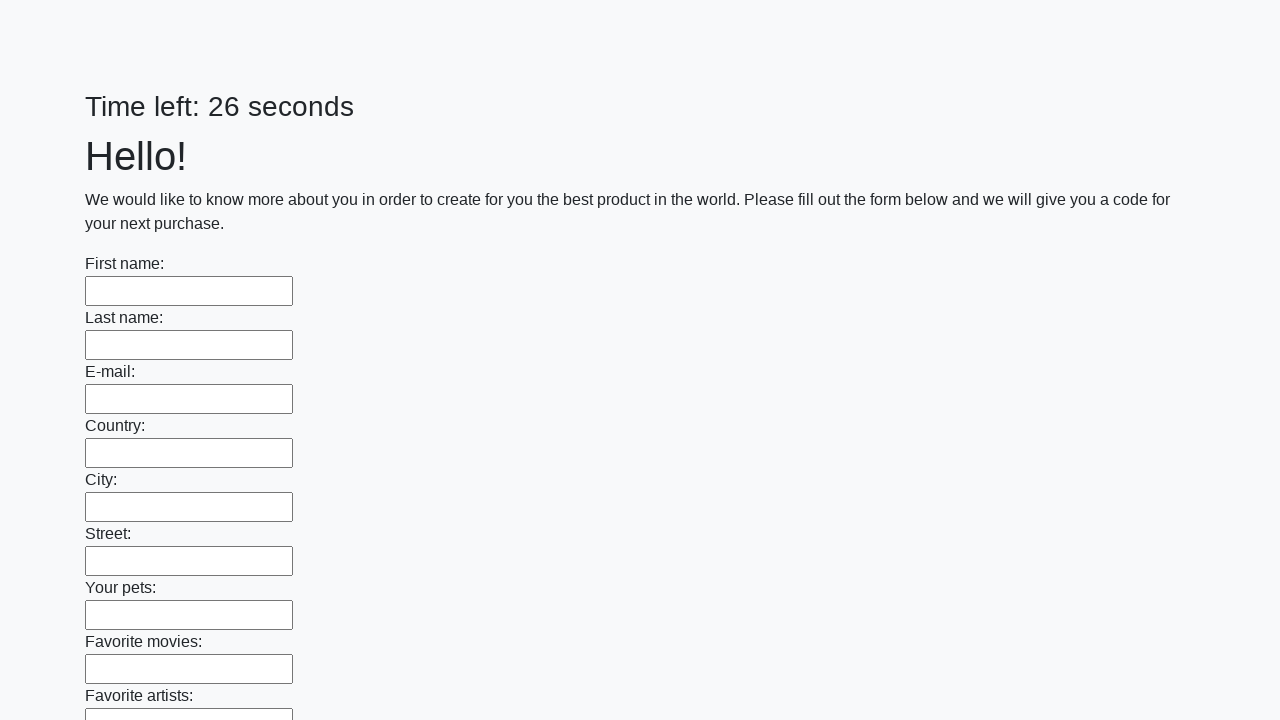

Filled input field with 'Мой ответ' on input >> nth=0
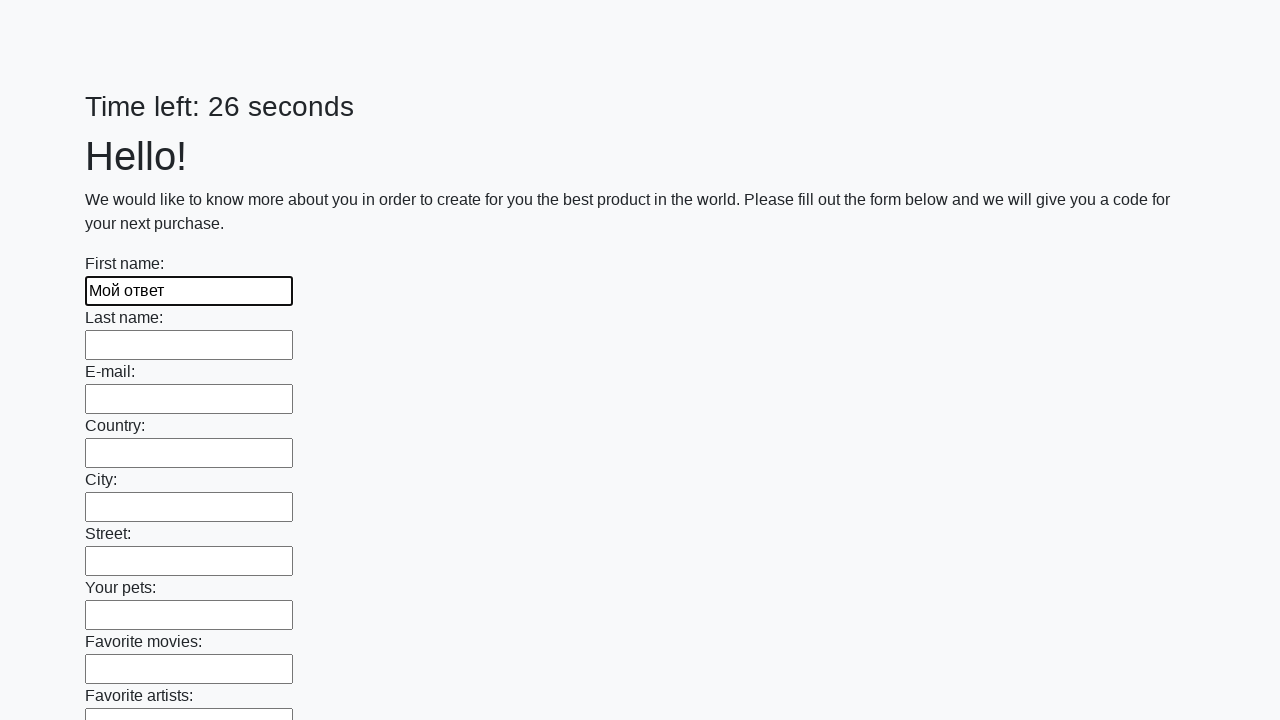

Filled input field with 'Мой ответ' on input >> nth=1
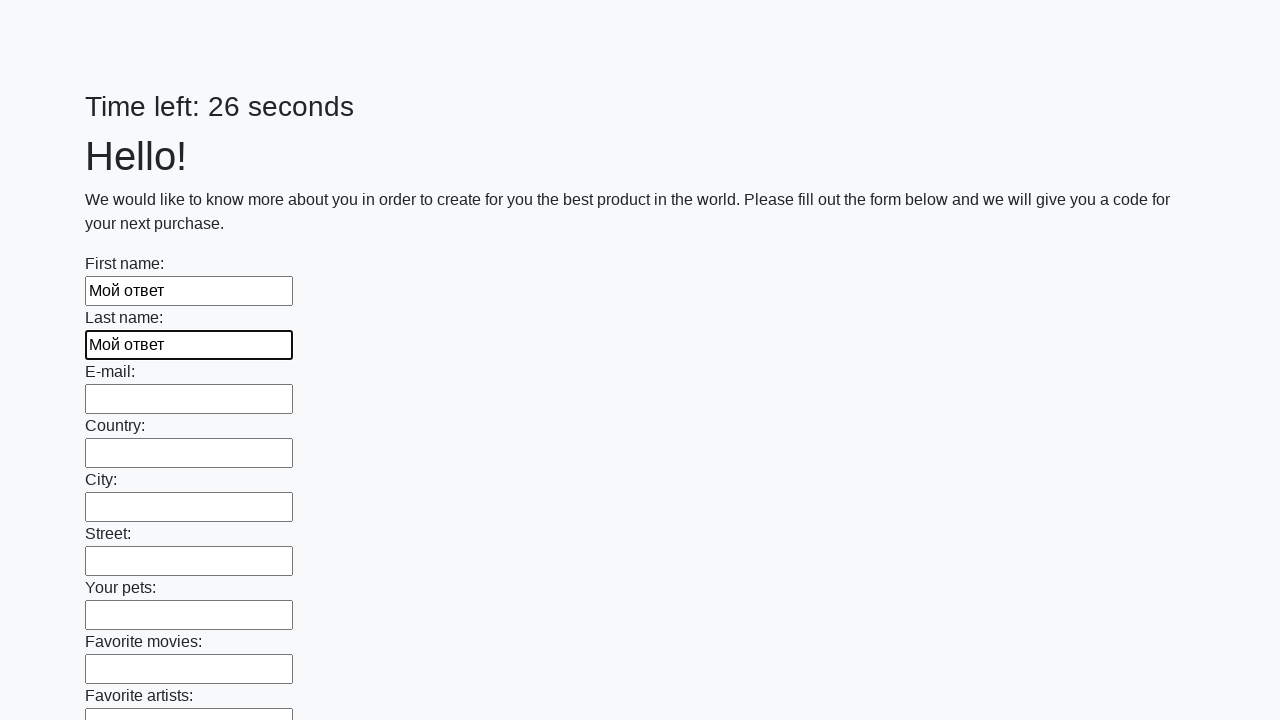

Filled input field with 'Мой ответ' on input >> nth=2
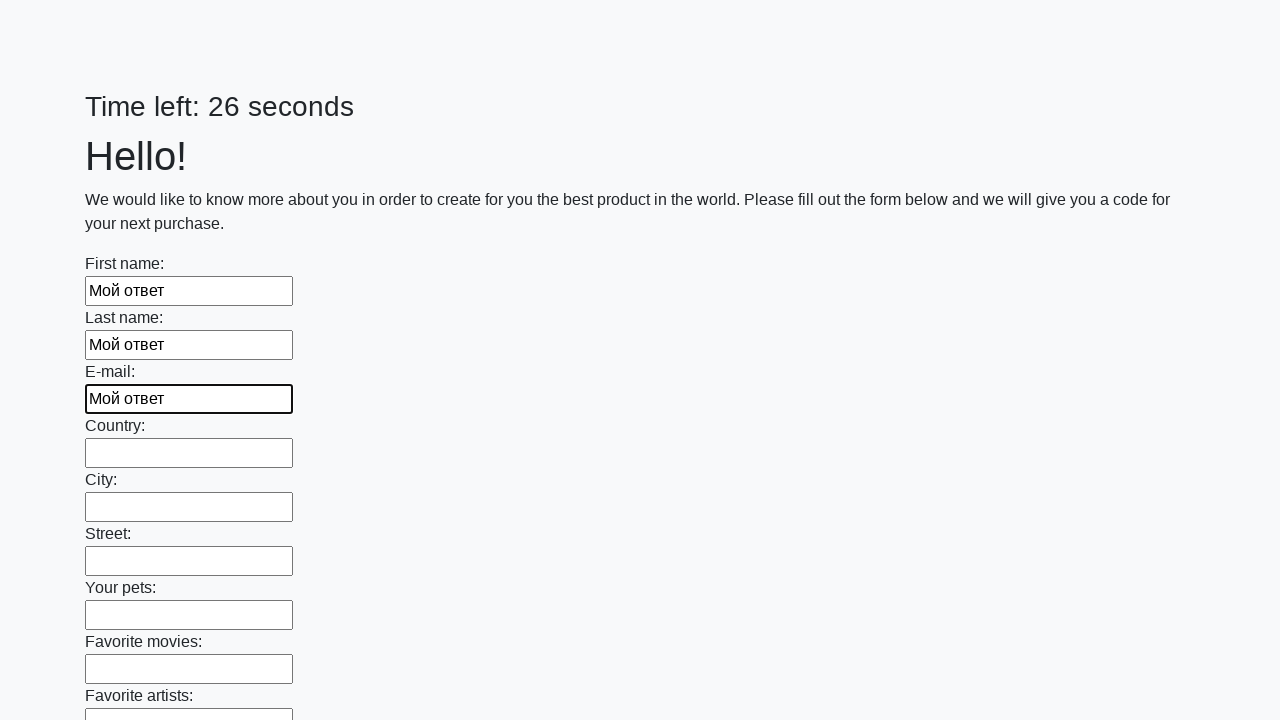

Filled input field with 'Мой ответ' on input >> nth=3
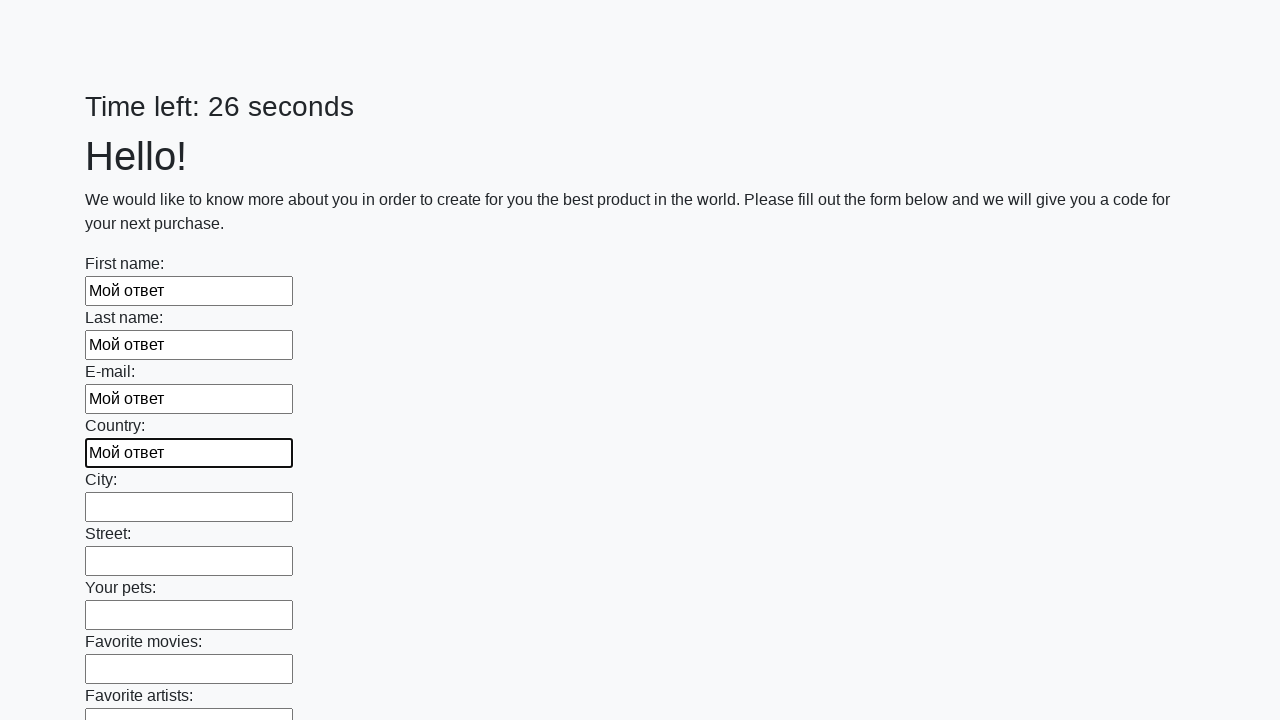

Filled input field with 'Мой ответ' on input >> nth=4
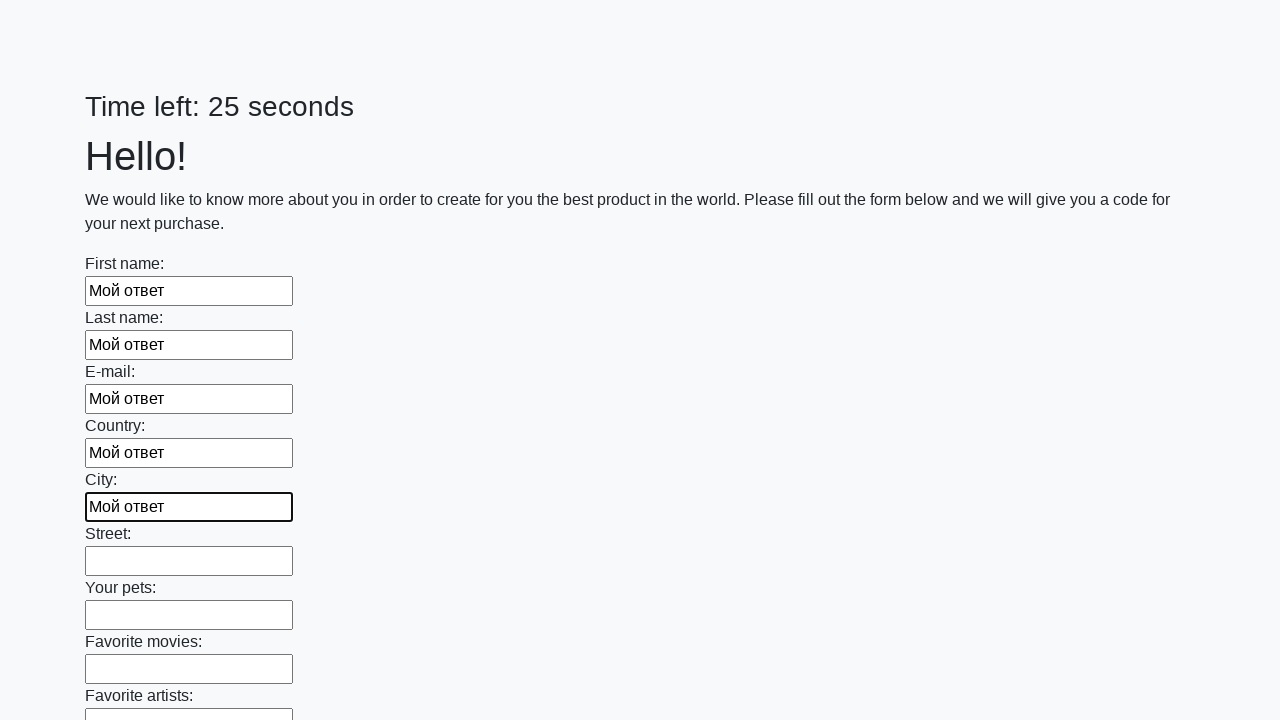

Filled input field with 'Мой ответ' on input >> nth=5
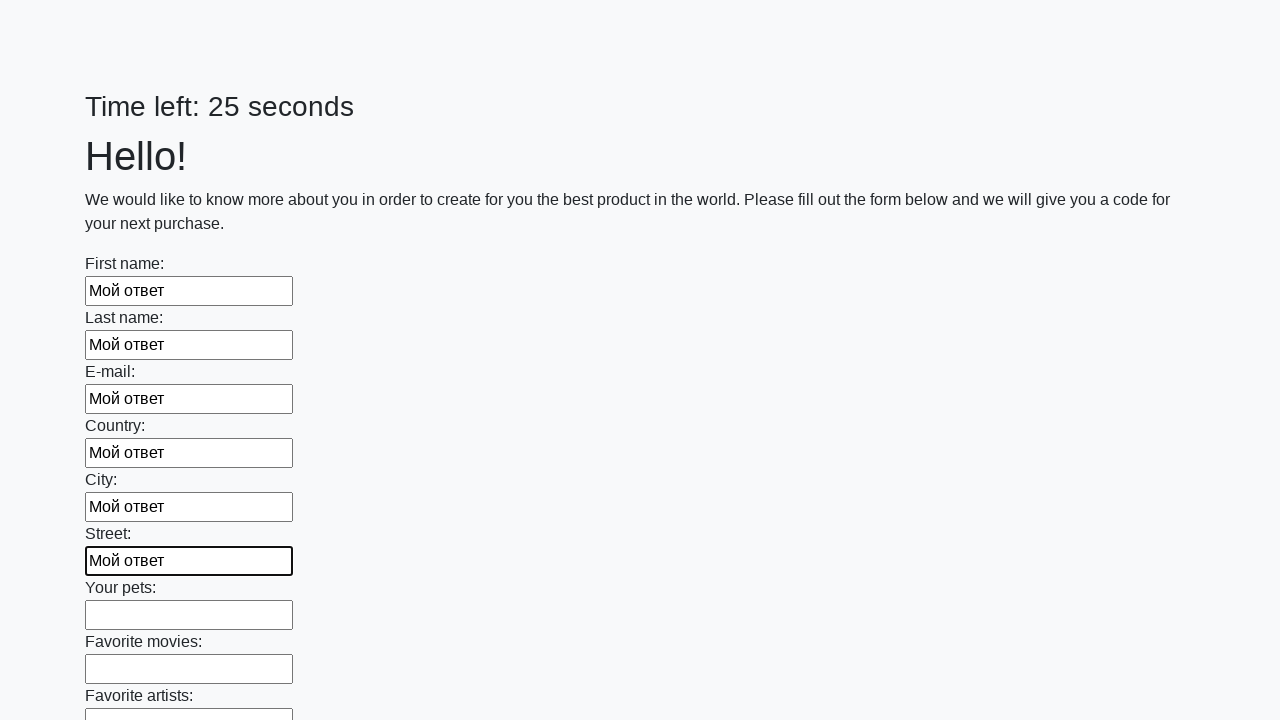

Filled input field with 'Мой ответ' on input >> nth=6
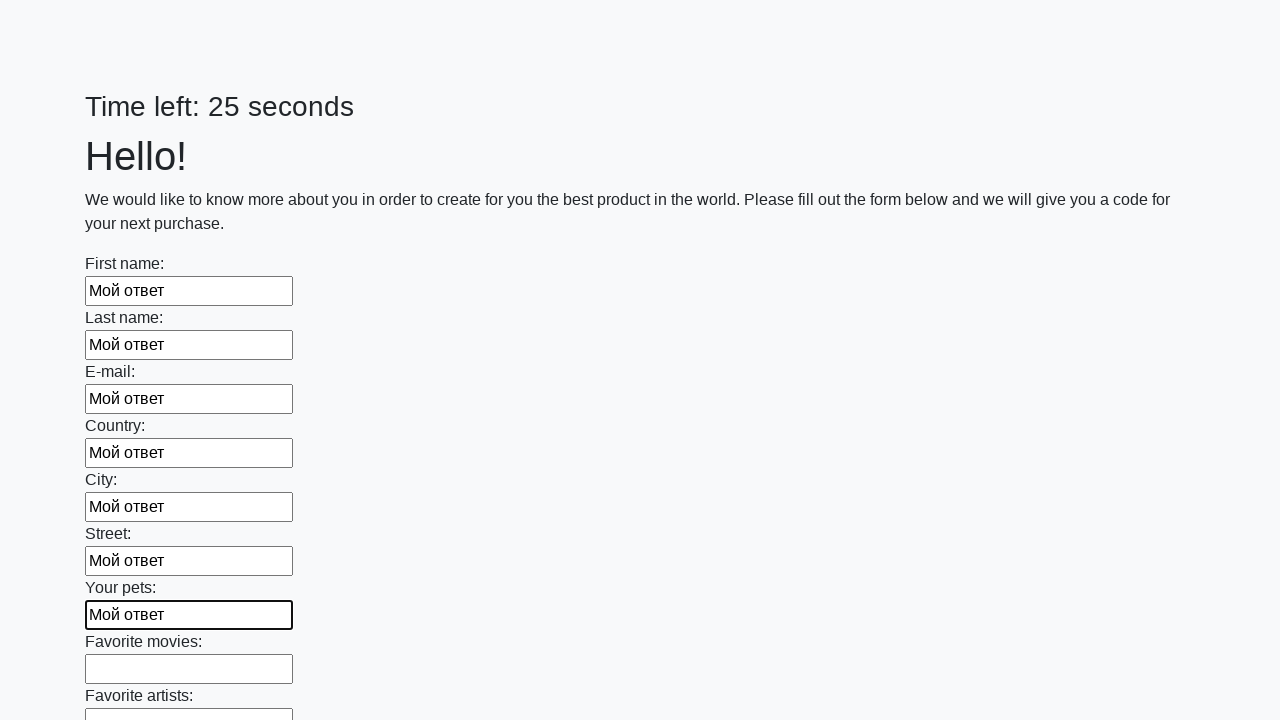

Filled input field with 'Мой ответ' on input >> nth=7
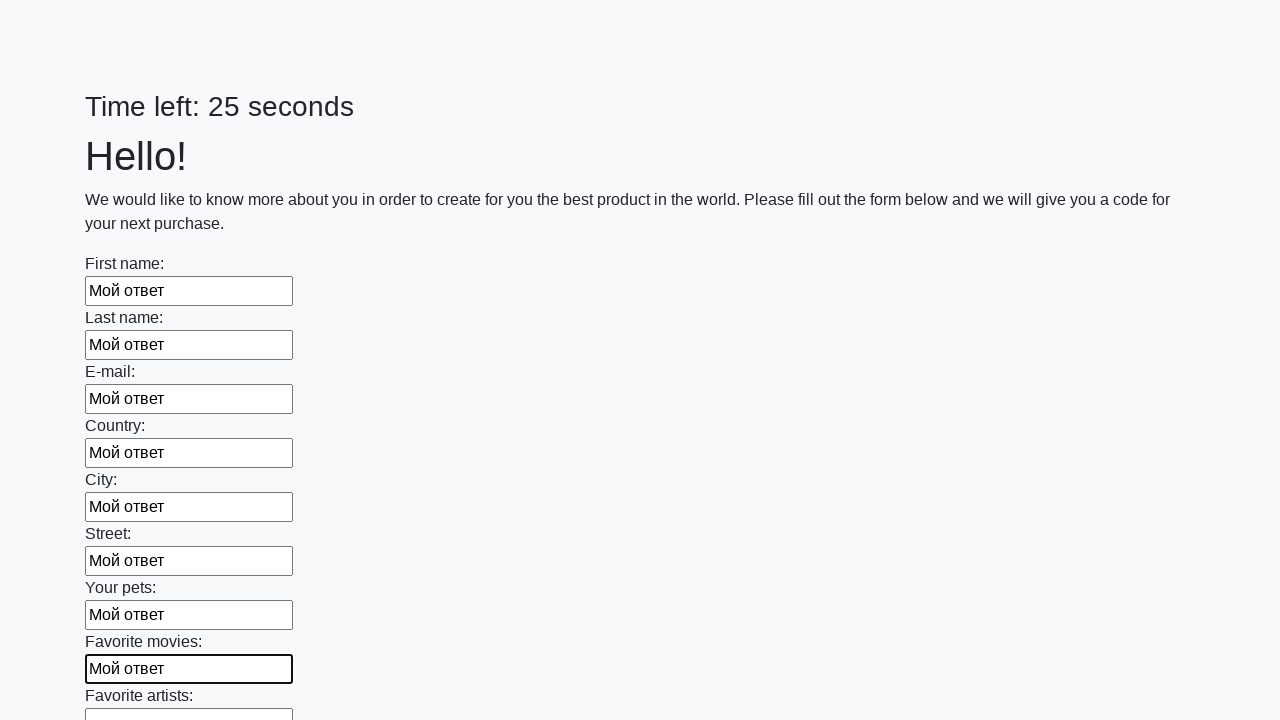

Filled input field with 'Мой ответ' on input >> nth=8
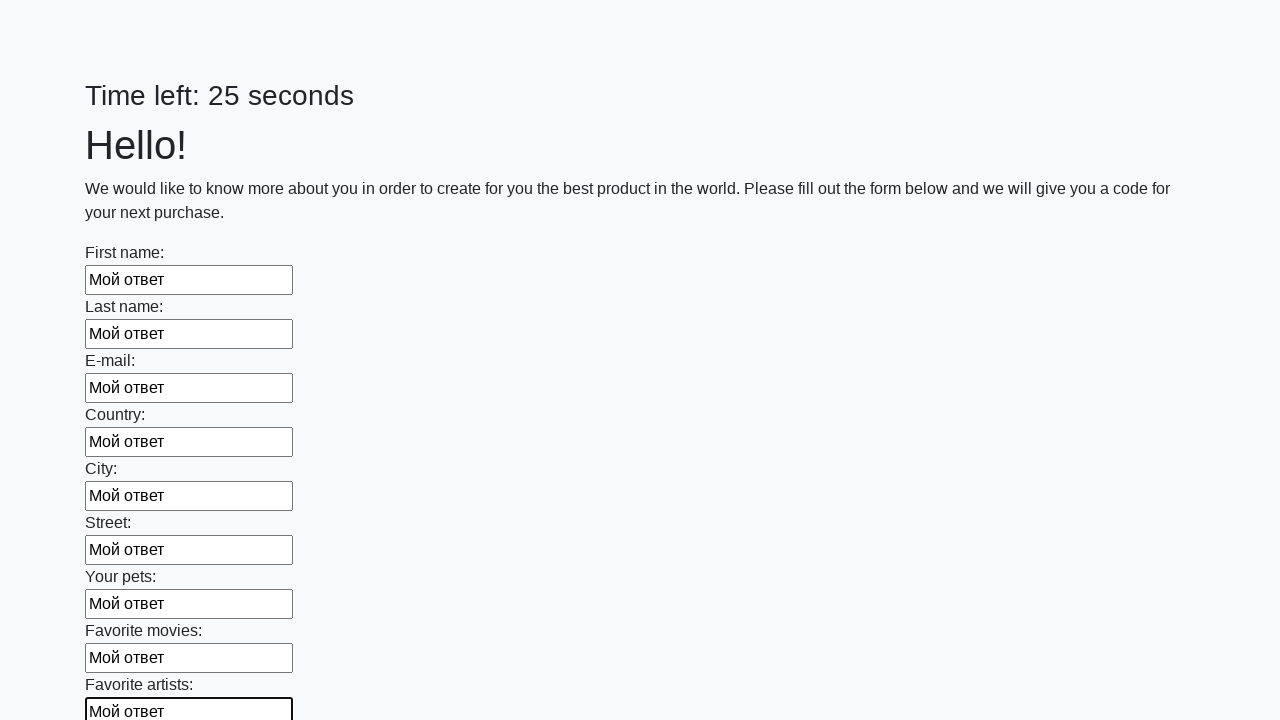

Filled input field with 'Мой ответ' on input >> nth=9
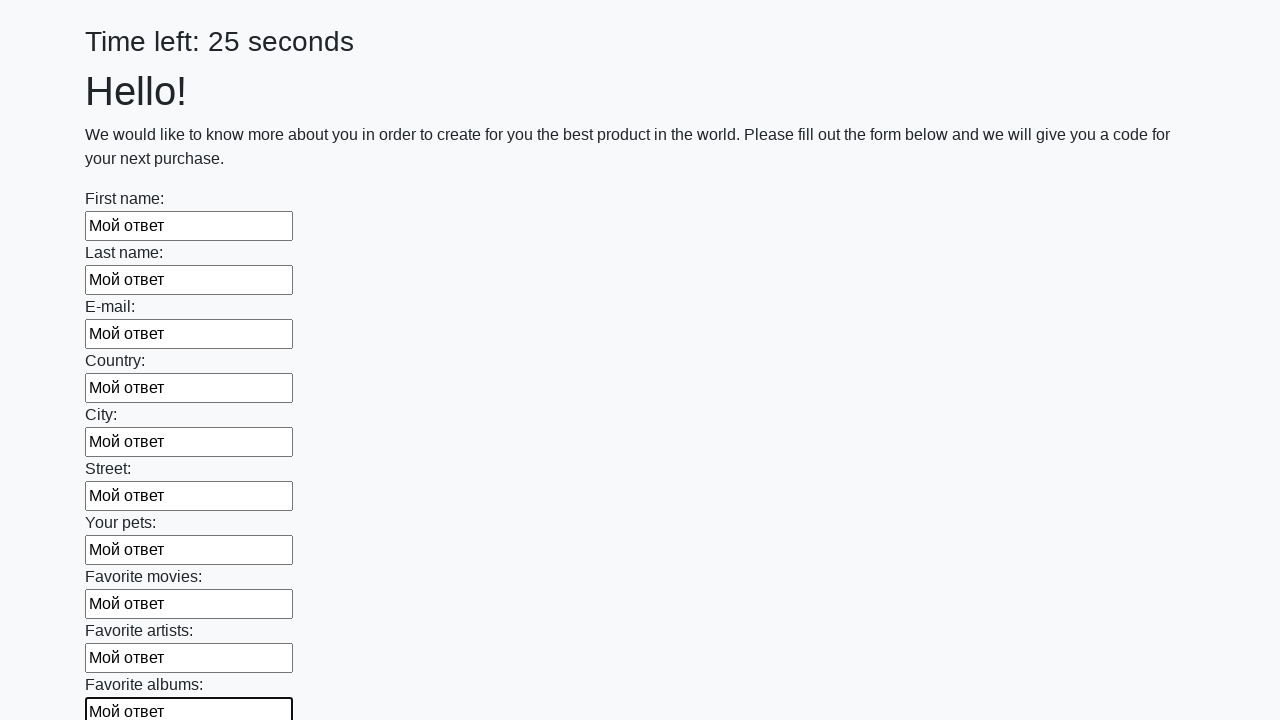

Filled input field with 'Мой ответ' on input >> nth=10
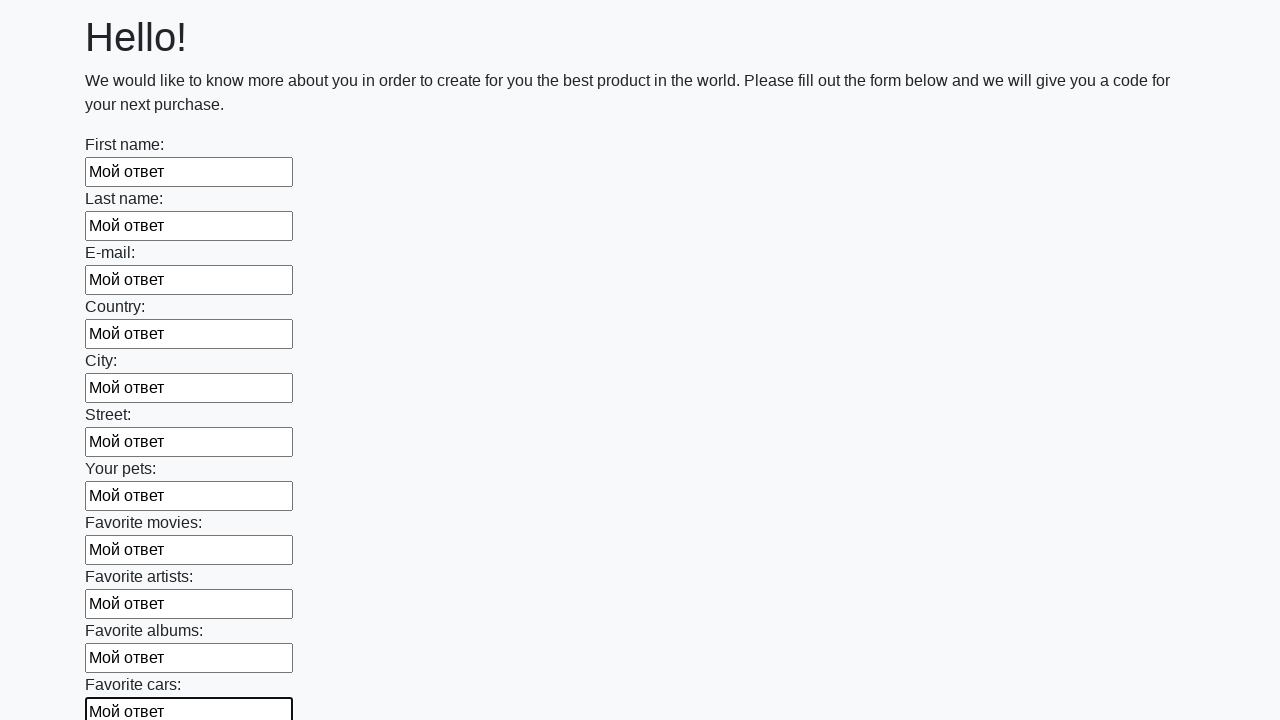

Filled input field with 'Мой ответ' on input >> nth=11
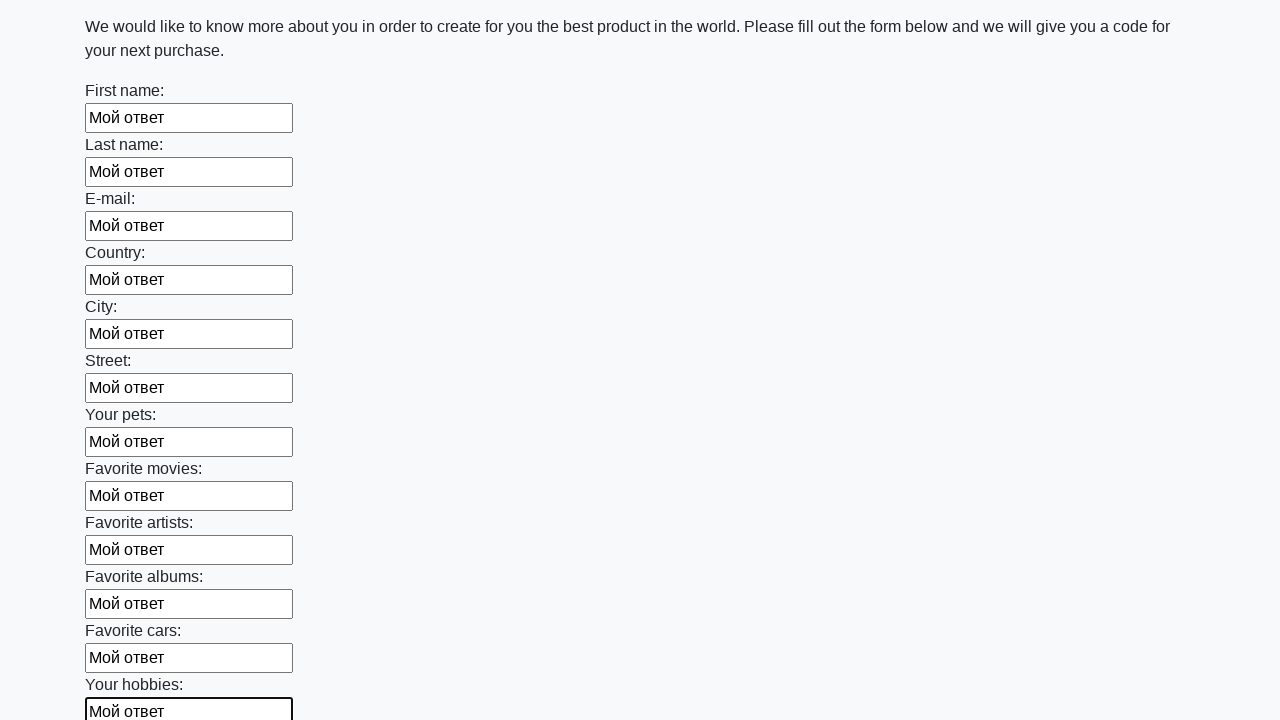

Filled input field with 'Мой ответ' on input >> nth=12
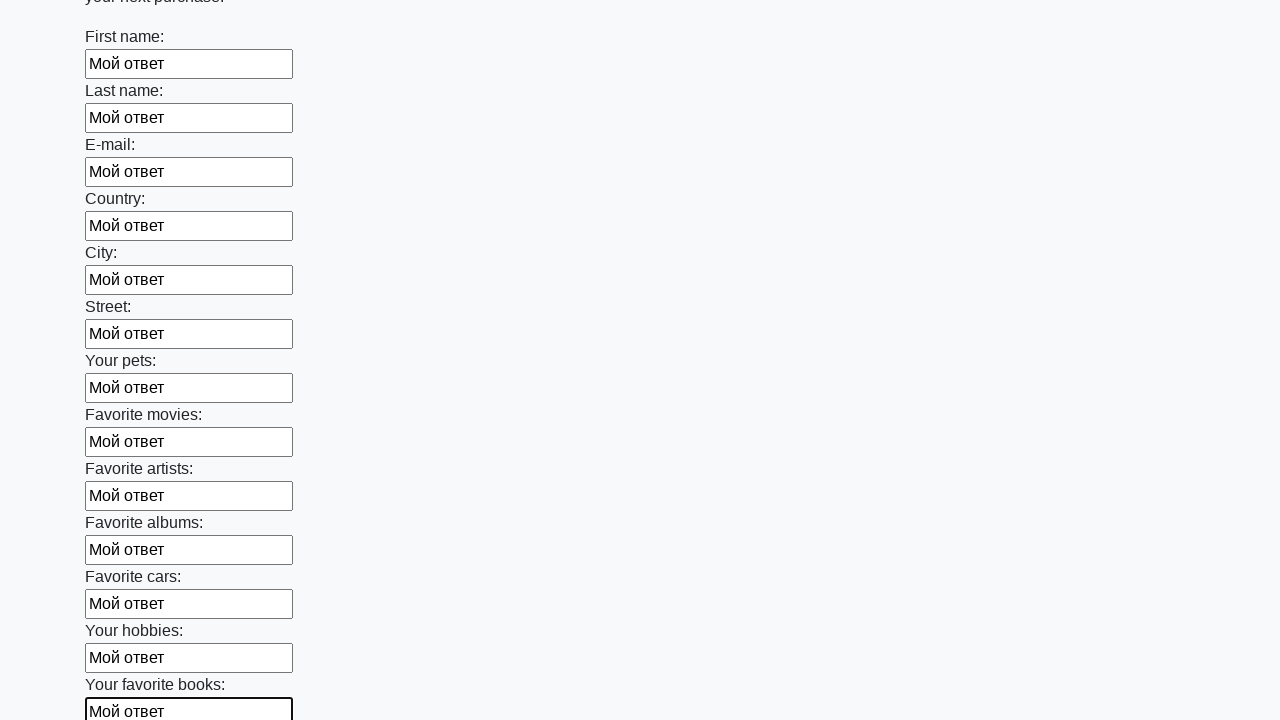

Filled input field with 'Мой ответ' on input >> nth=13
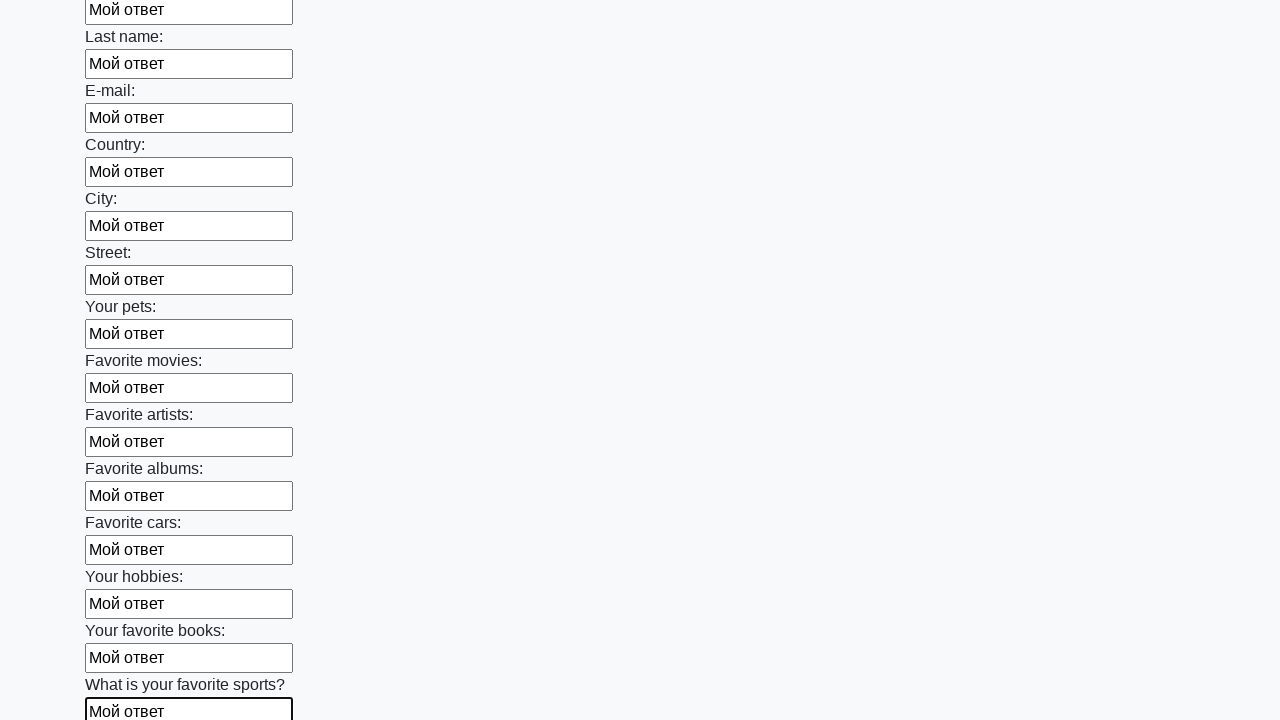

Filled input field with 'Мой ответ' on input >> nth=14
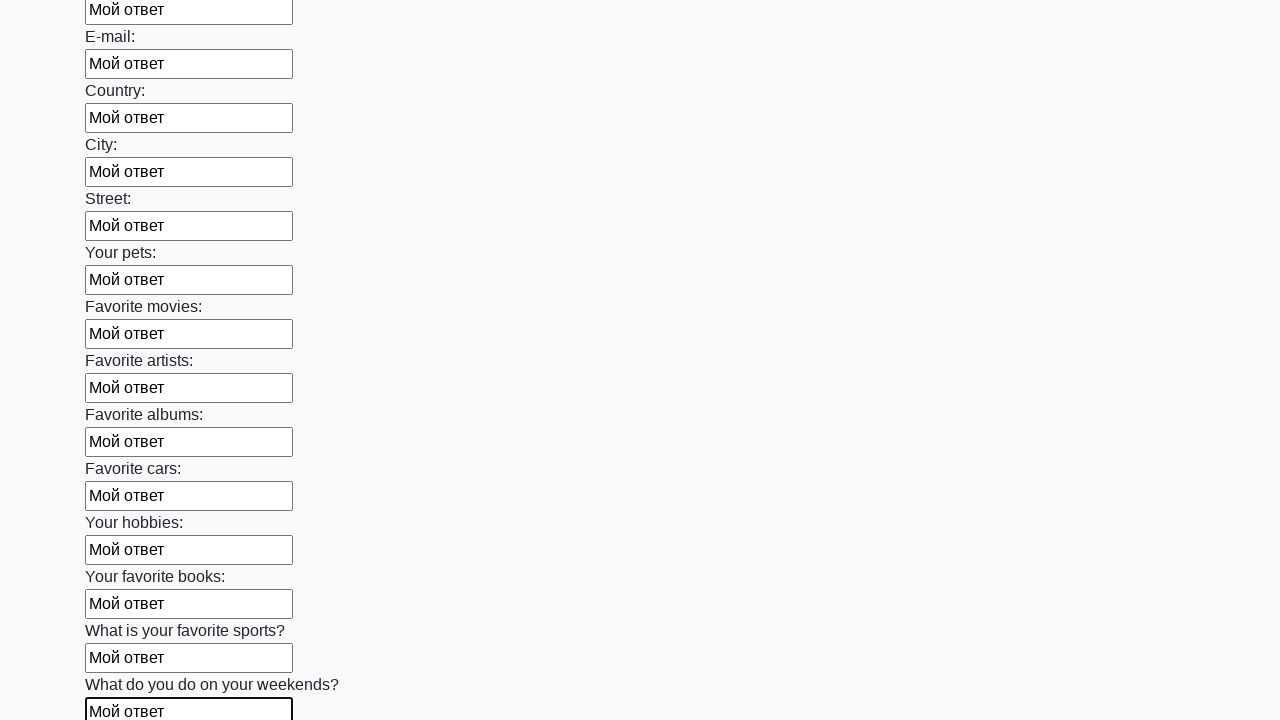

Filled input field with 'Мой ответ' on input >> nth=15
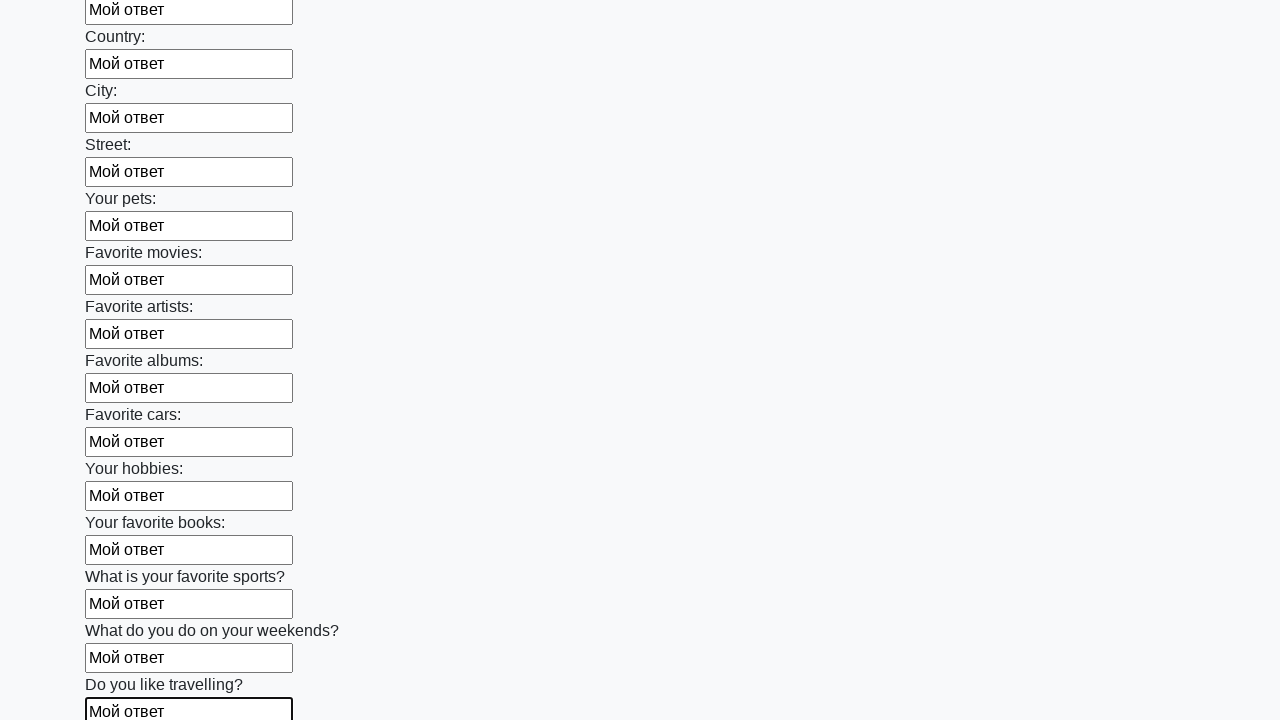

Filled input field with 'Мой ответ' on input >> nth=16
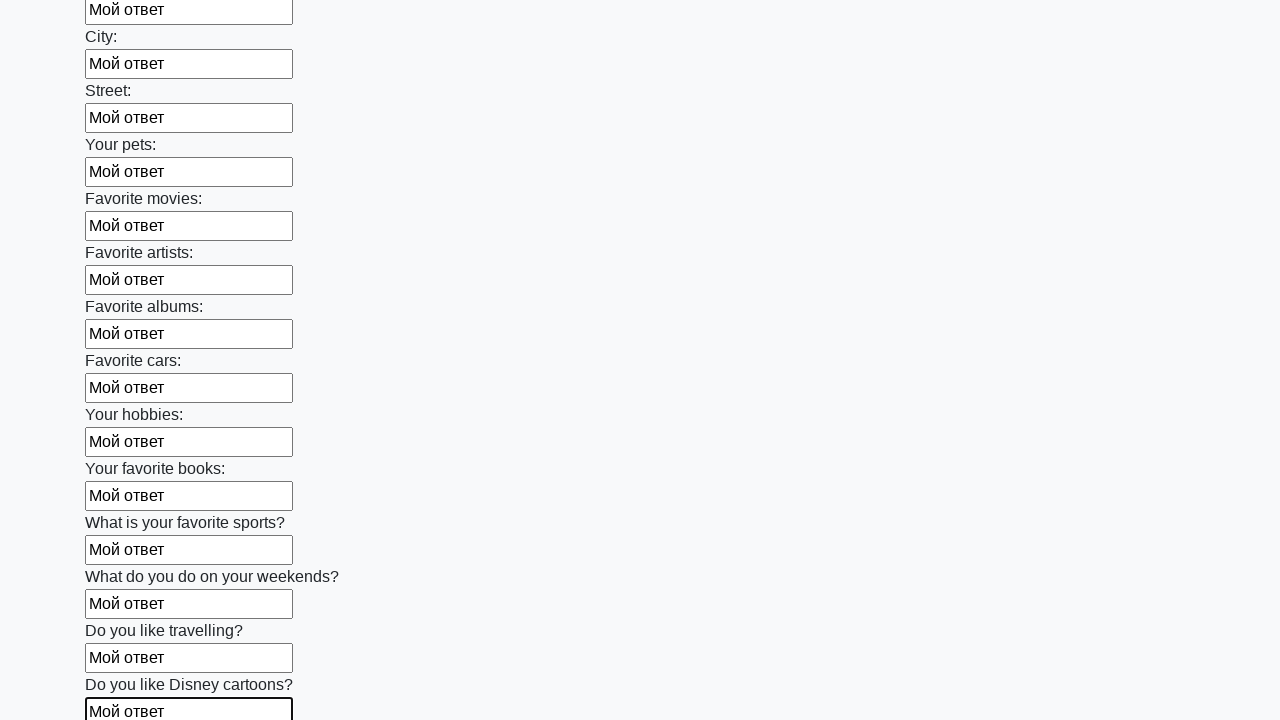

Filled input field with 'Мой ответ' on input >> nth=17
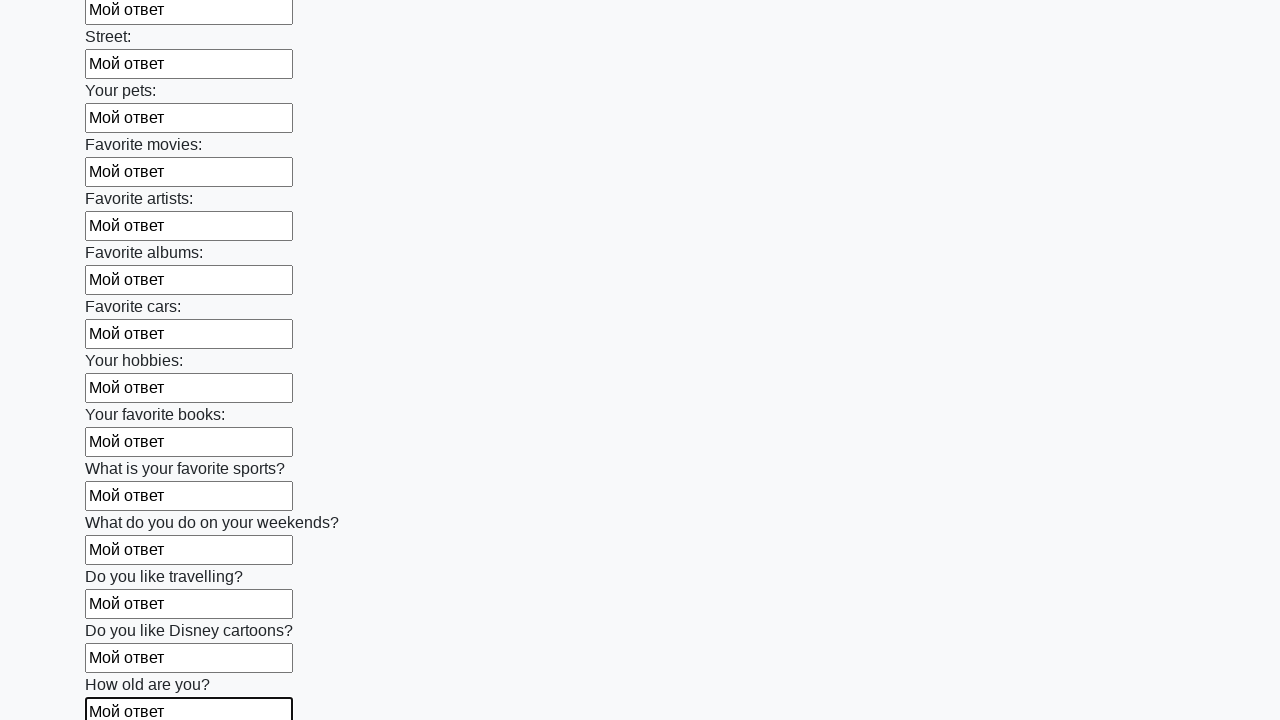

Filled input field with 'Мой ответ' on input >> nth=18
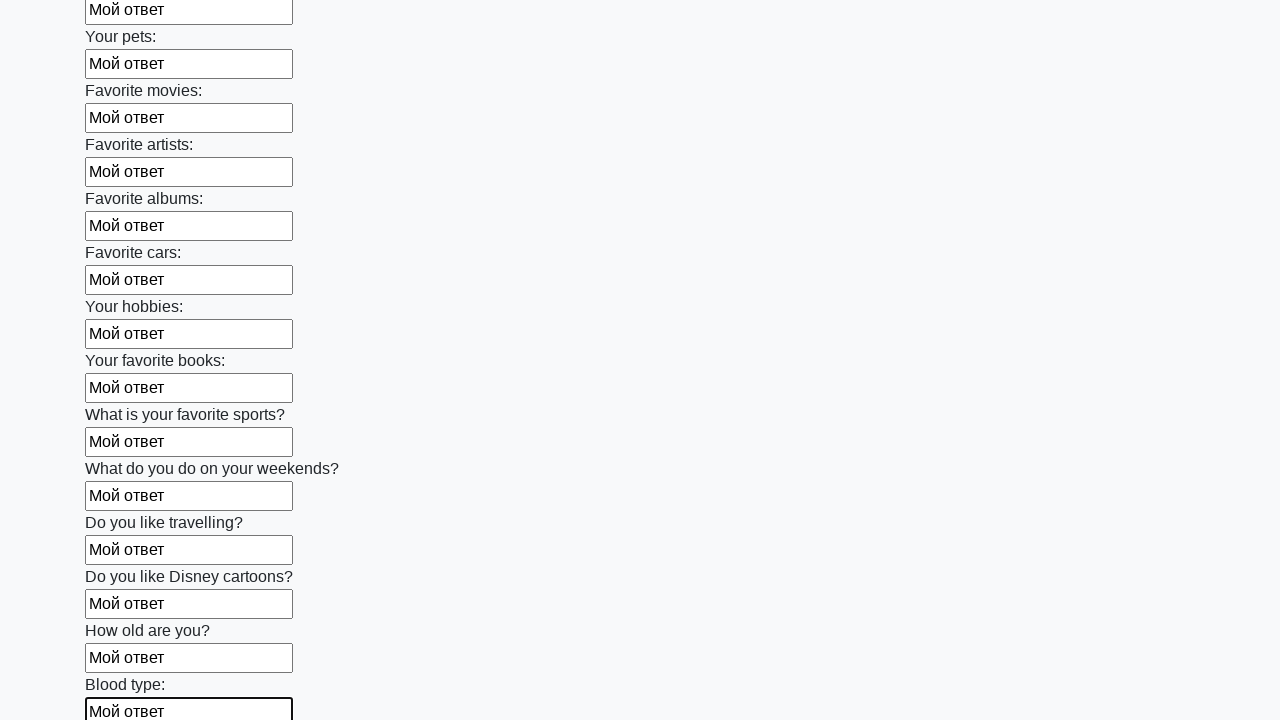

Filled input field with 'Мой ответ' on input >> nth=19
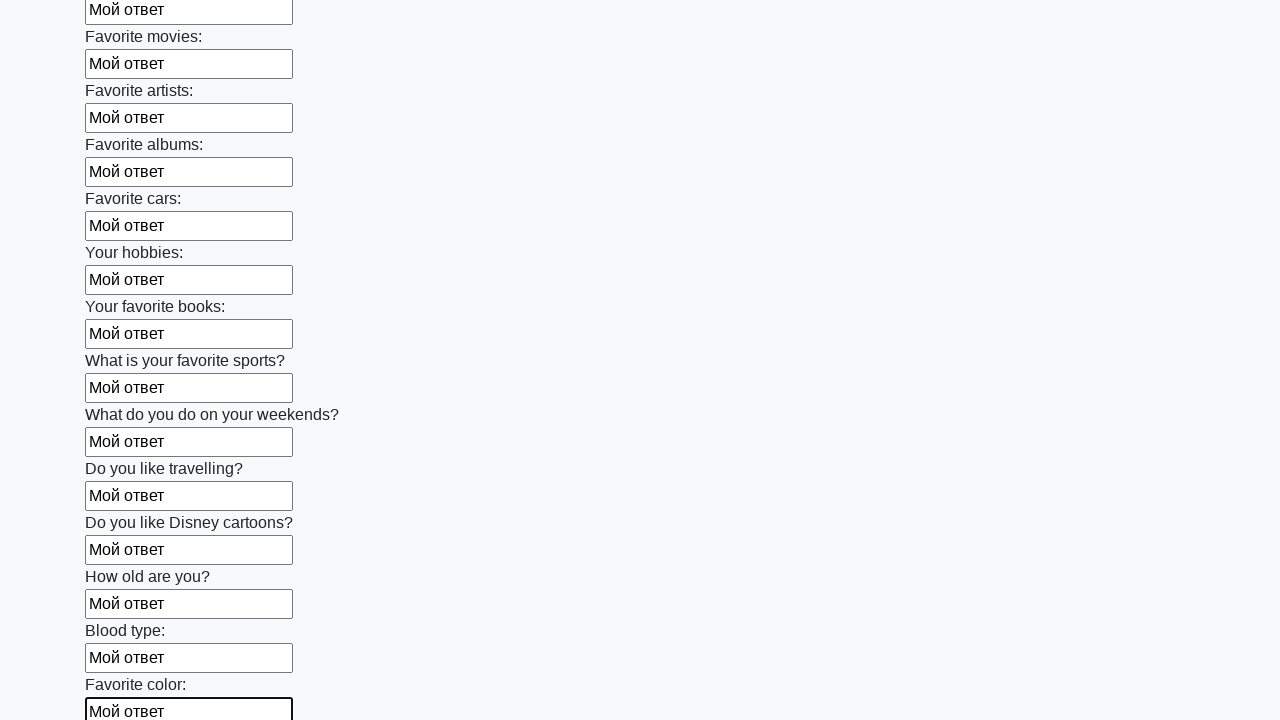

Filled input field with 'Мой ответ' on input >> nth=20
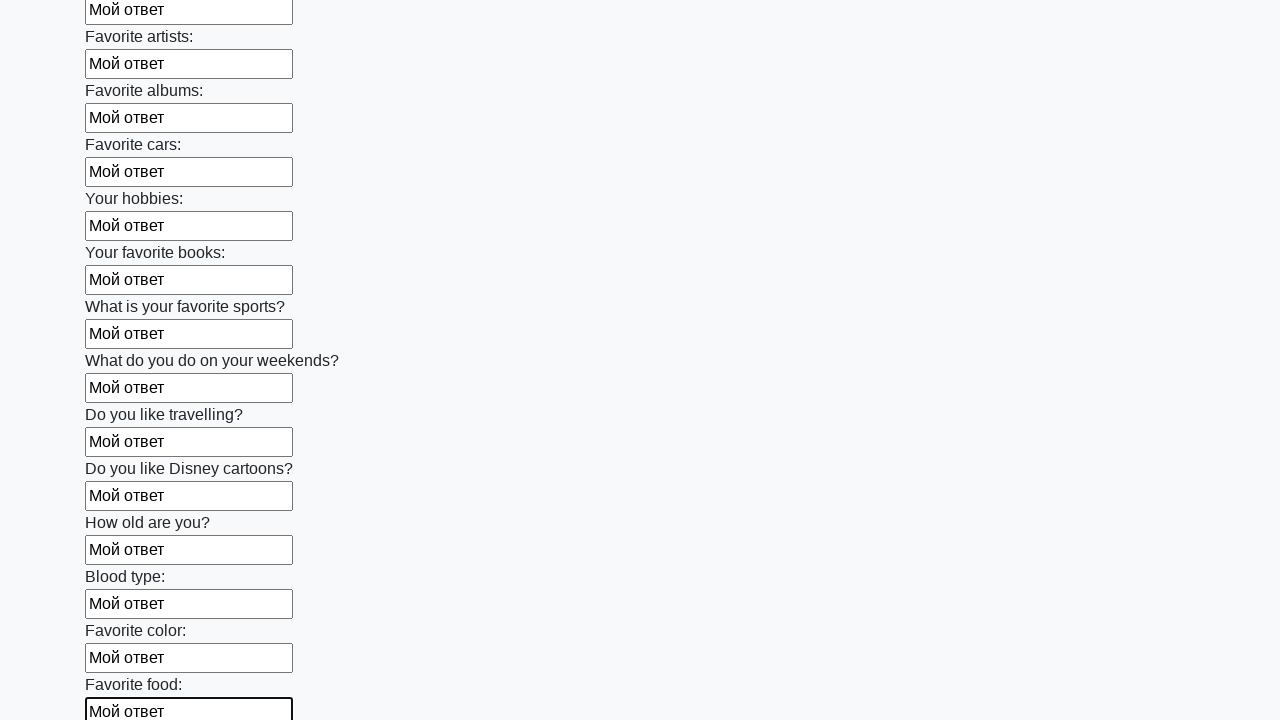

Filled input field with 'Мой ответ' on input >> nth=21
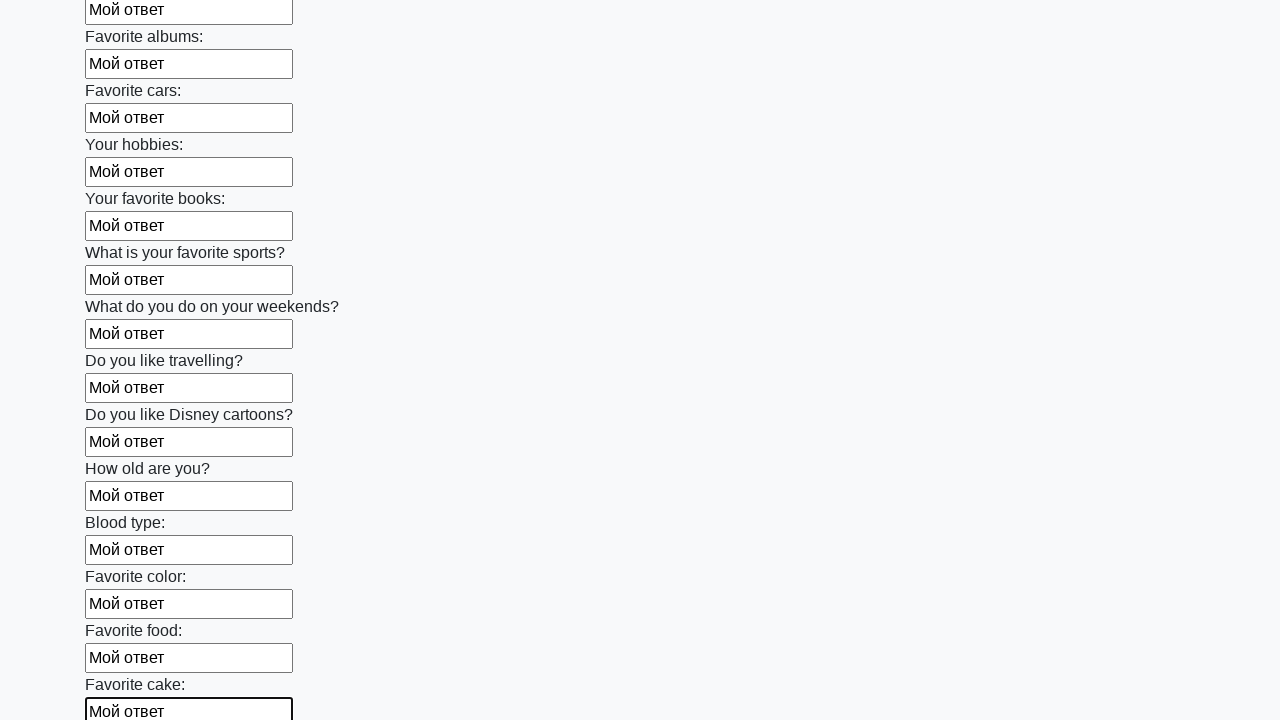

Filled input field with 'Мой ответ' on input >> nth=22
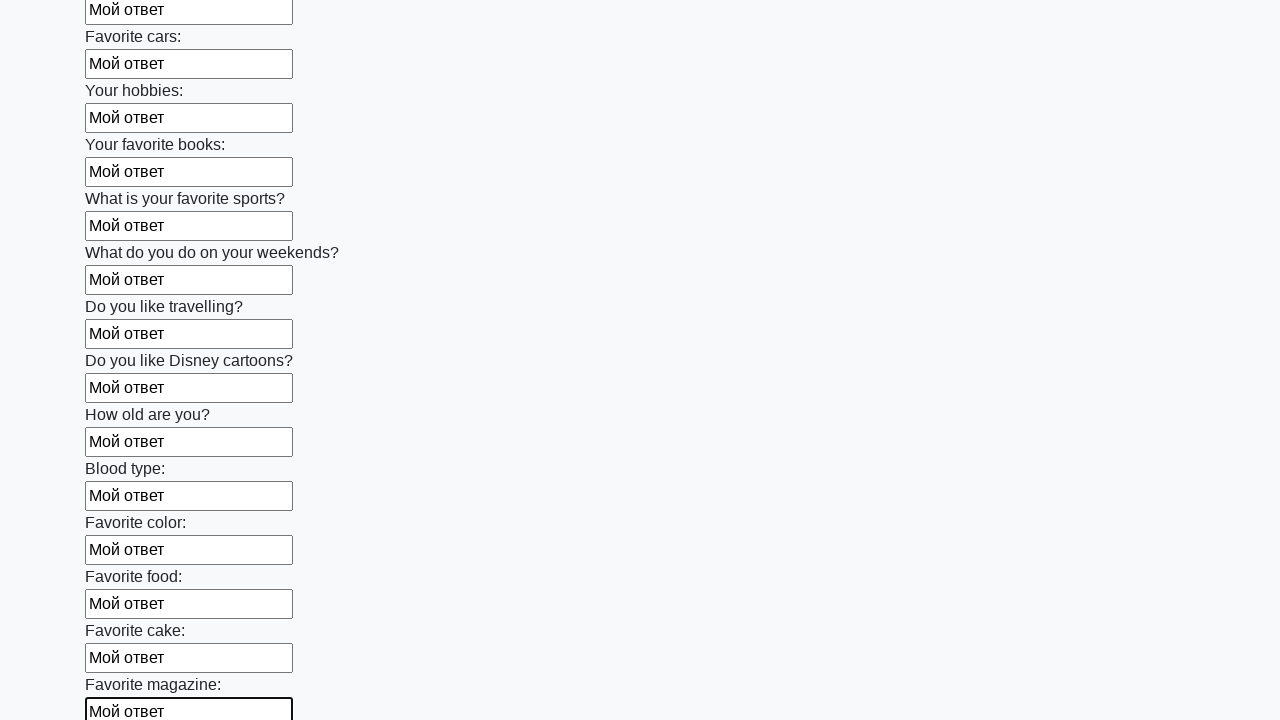

Filled input field with 'Мой ответ' on input >> nth=23
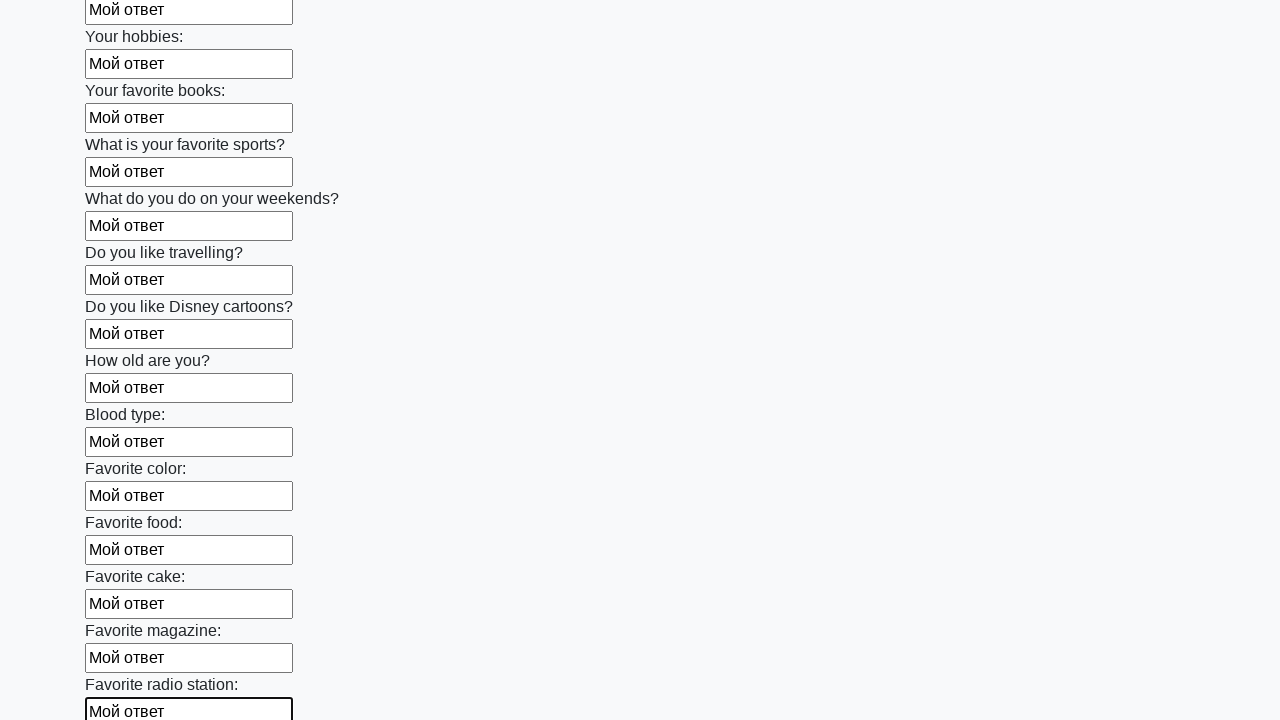

Filled input field with 'Мой ответ' on input >> nth=24
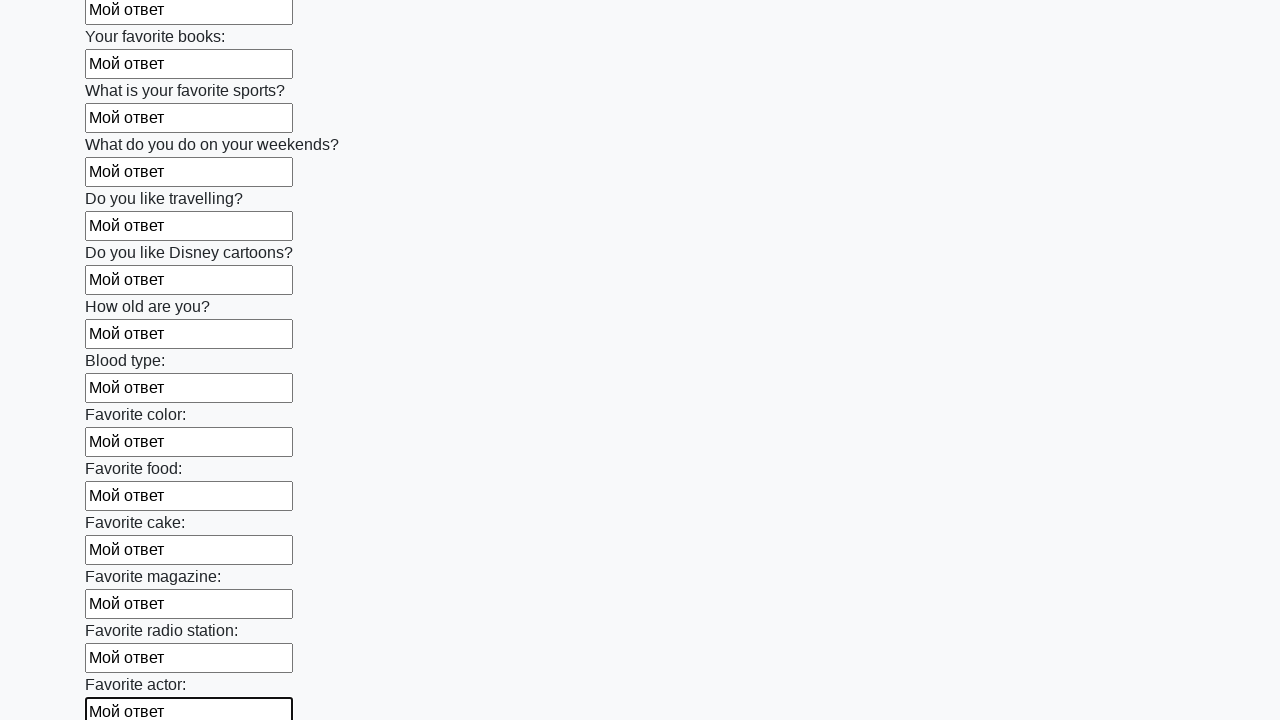

Filled input field with 'Мой ответ' on input >> nth=25
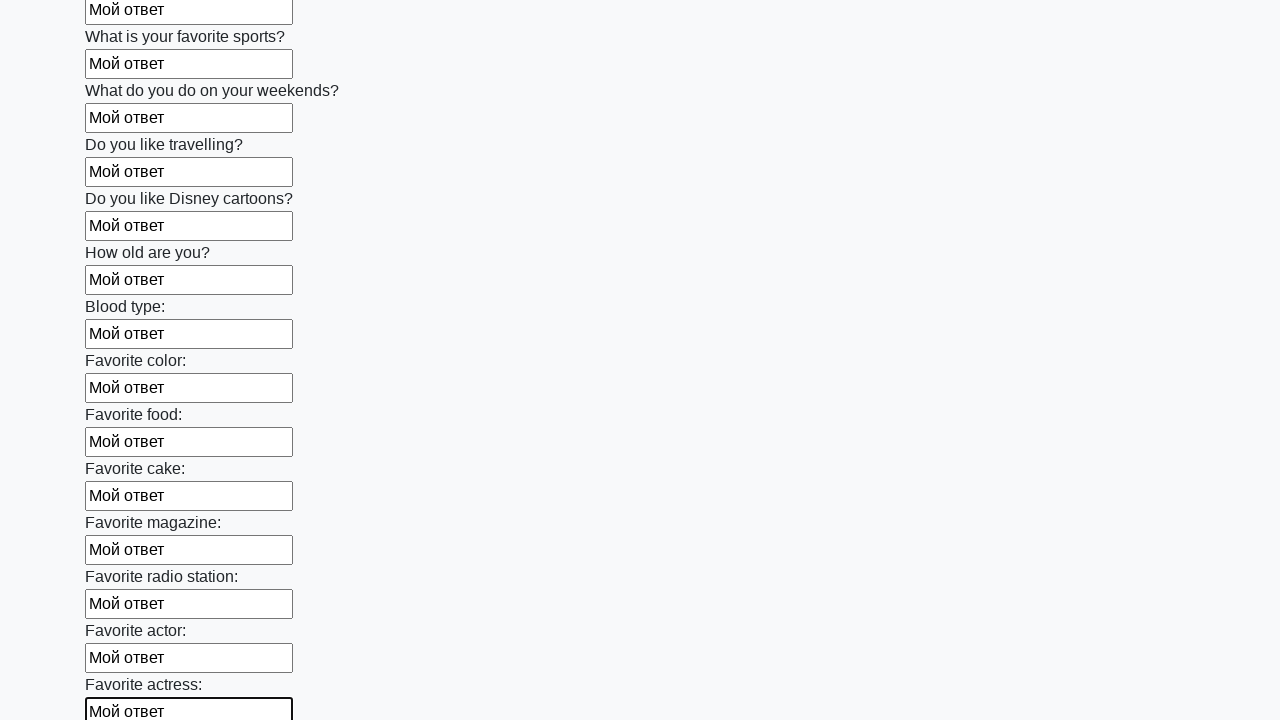

Filled input field with 'Мой ответ' on input >> nth=26
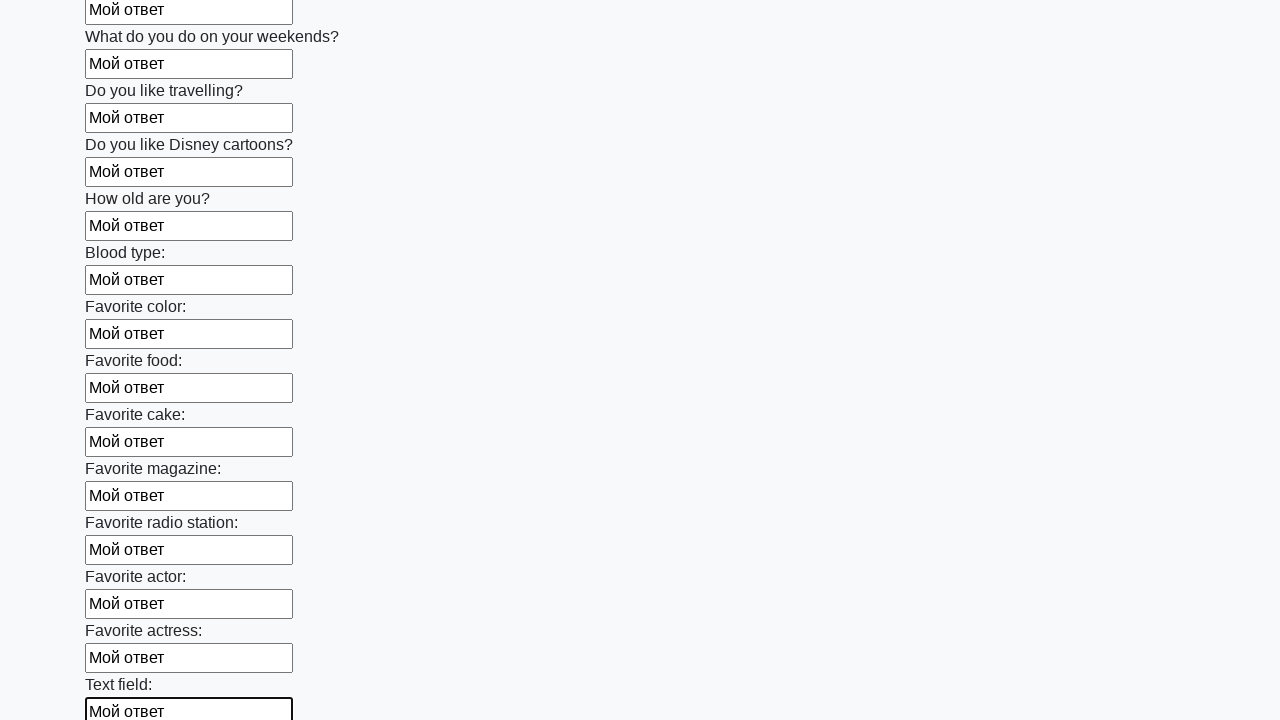

Filled input field with 'Мой ответ' on input >> nth=27
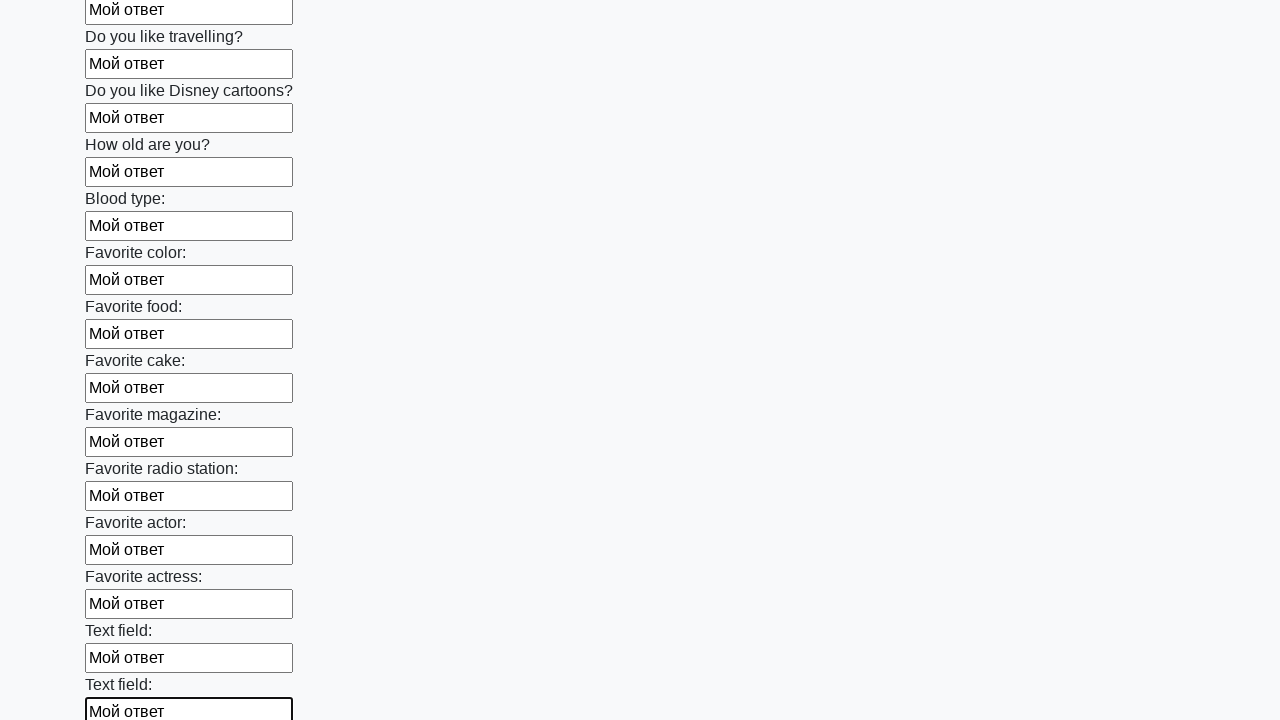

Filled input field with 'Мой ответ' on input >> nth=28
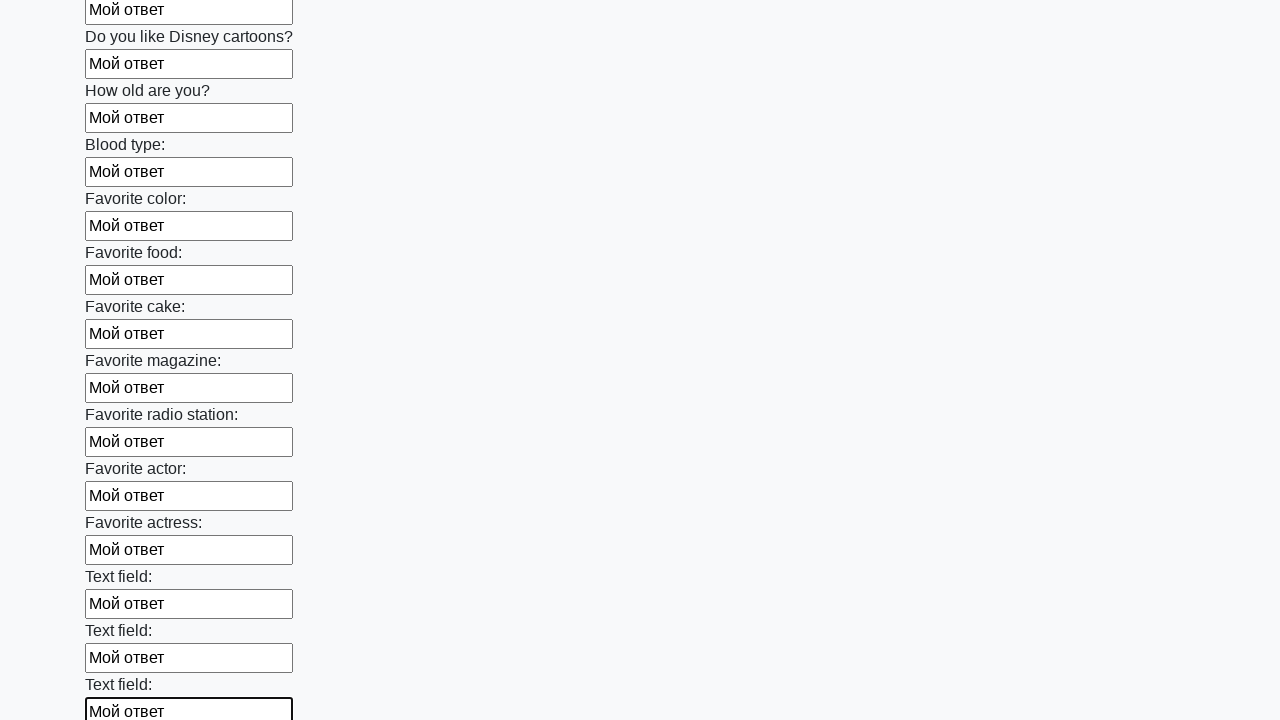

Filled input field with 'Мой ответ' on input >> nth=29
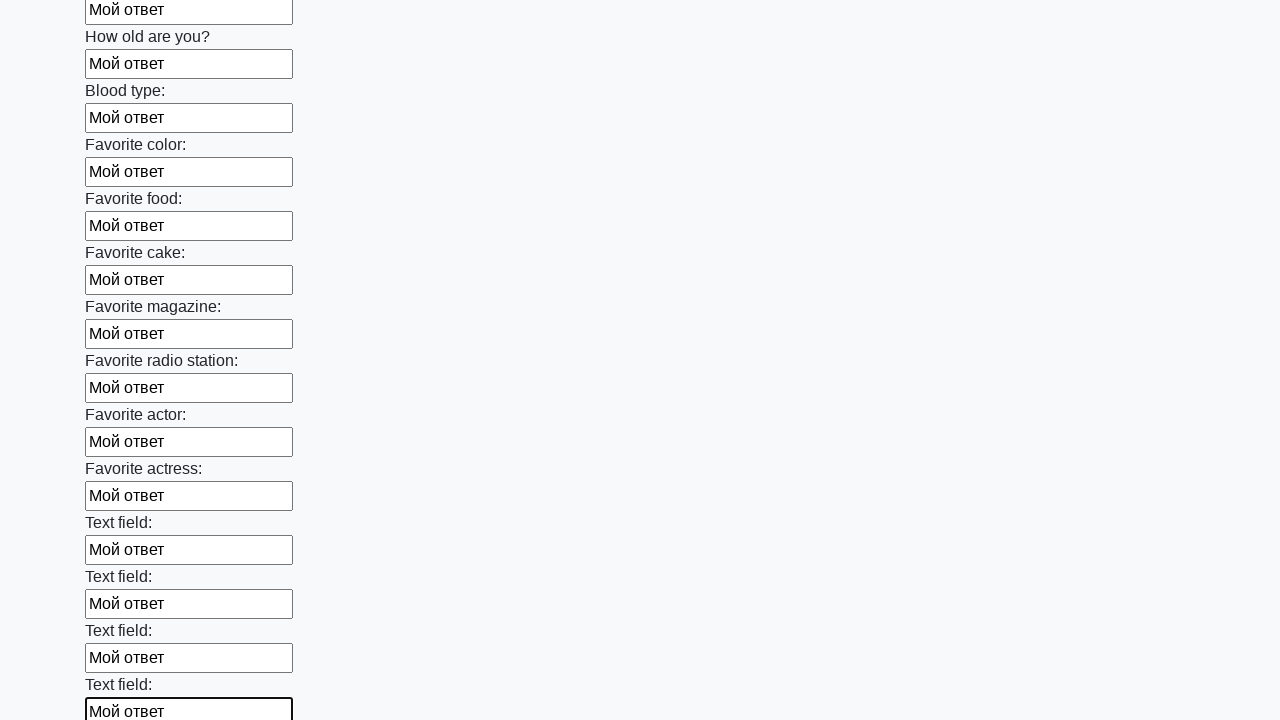

Filled input field with 'Мой ответ' on input >> nth=30
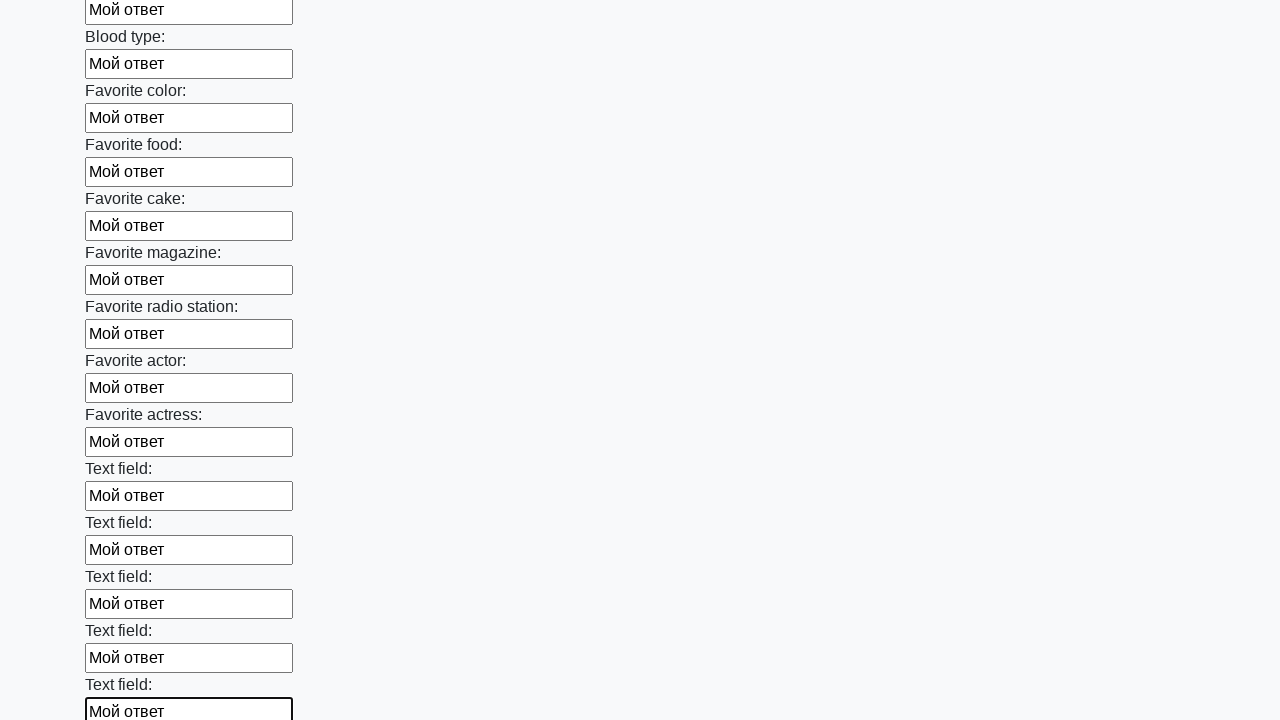

Filled input field with 'Мой ответ' on input >> nth=31
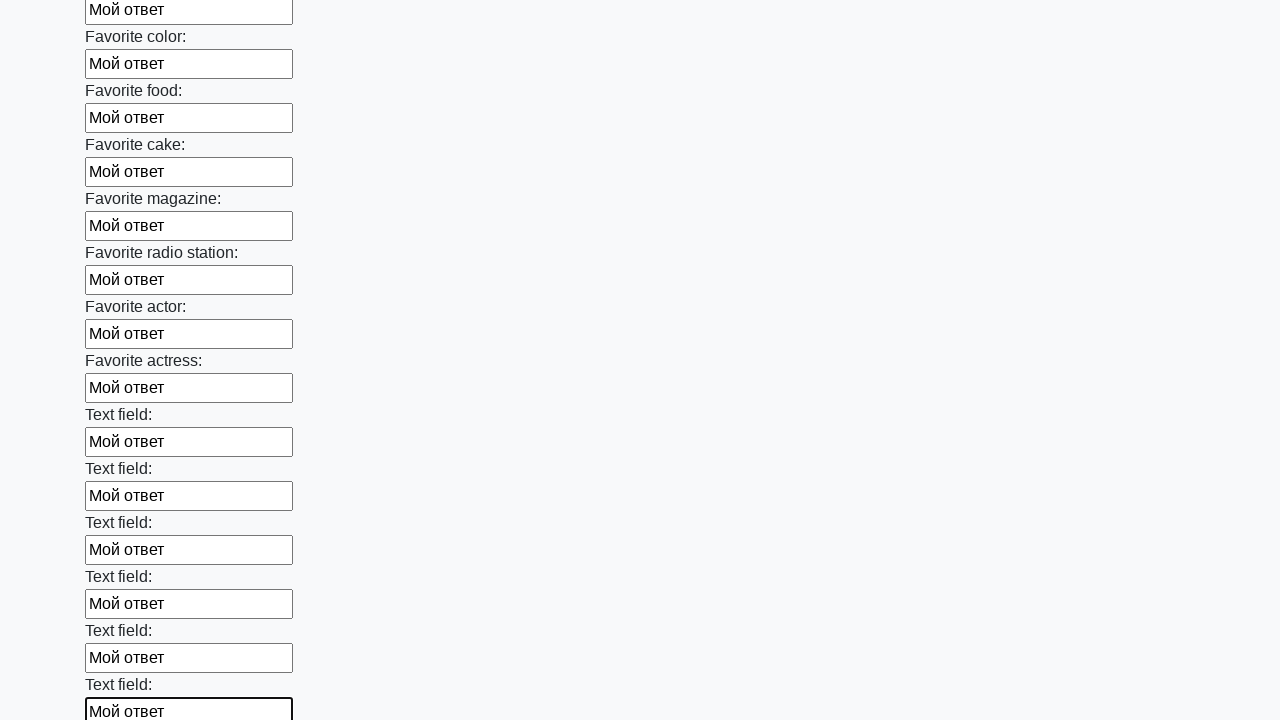

Filled input field with 'Мой ответ' on input >> nth=32
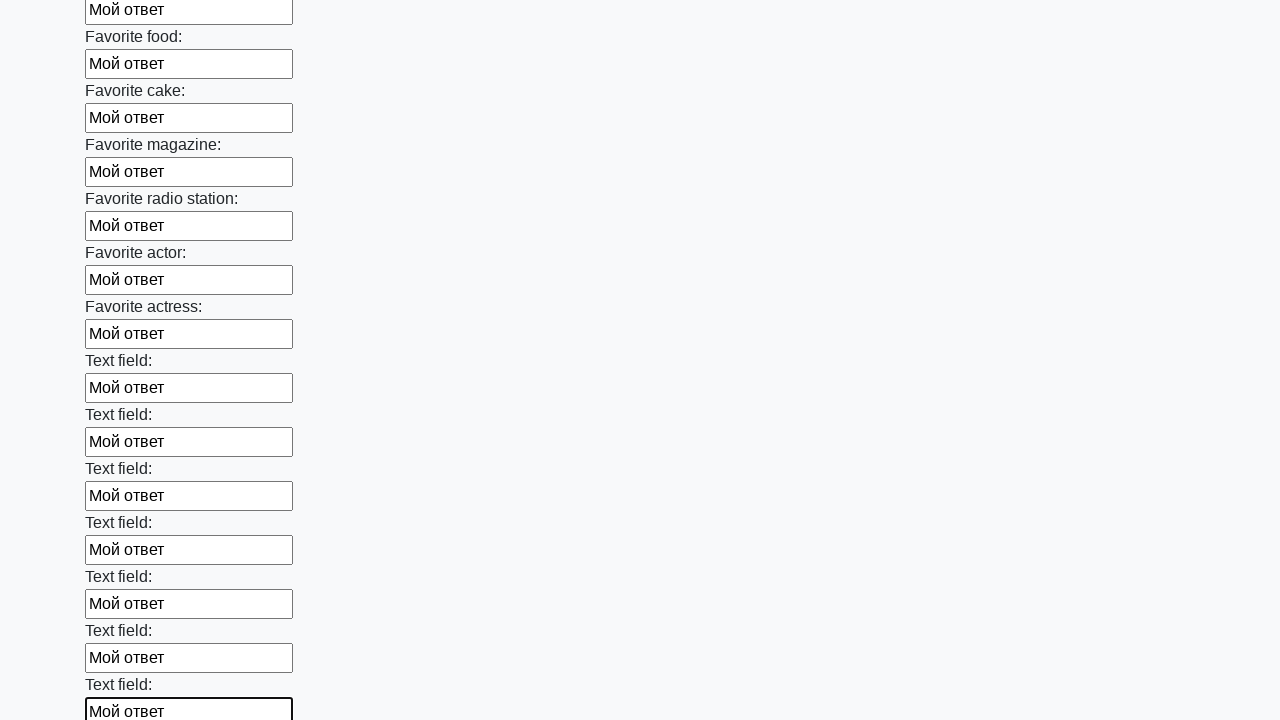

Filled input field with 'Мой ответ' on input >> nth=33
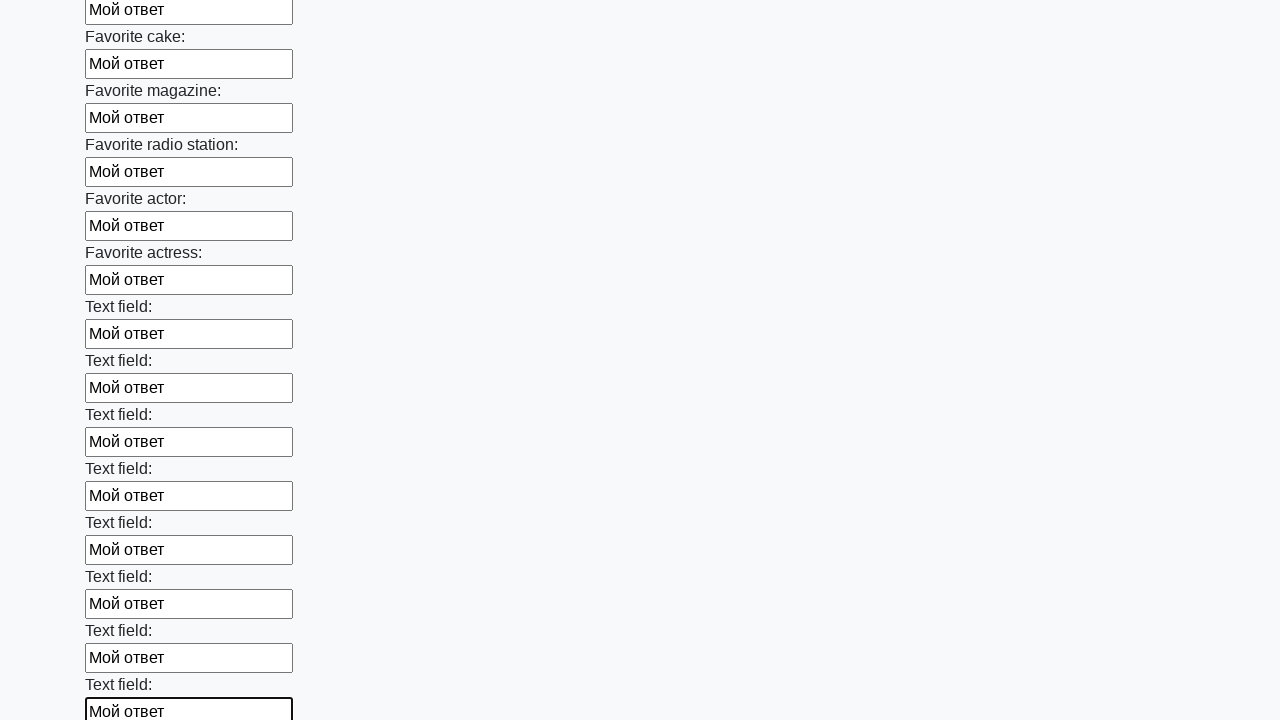

Filled input field with 'Мой ответ' on input >> nth=34
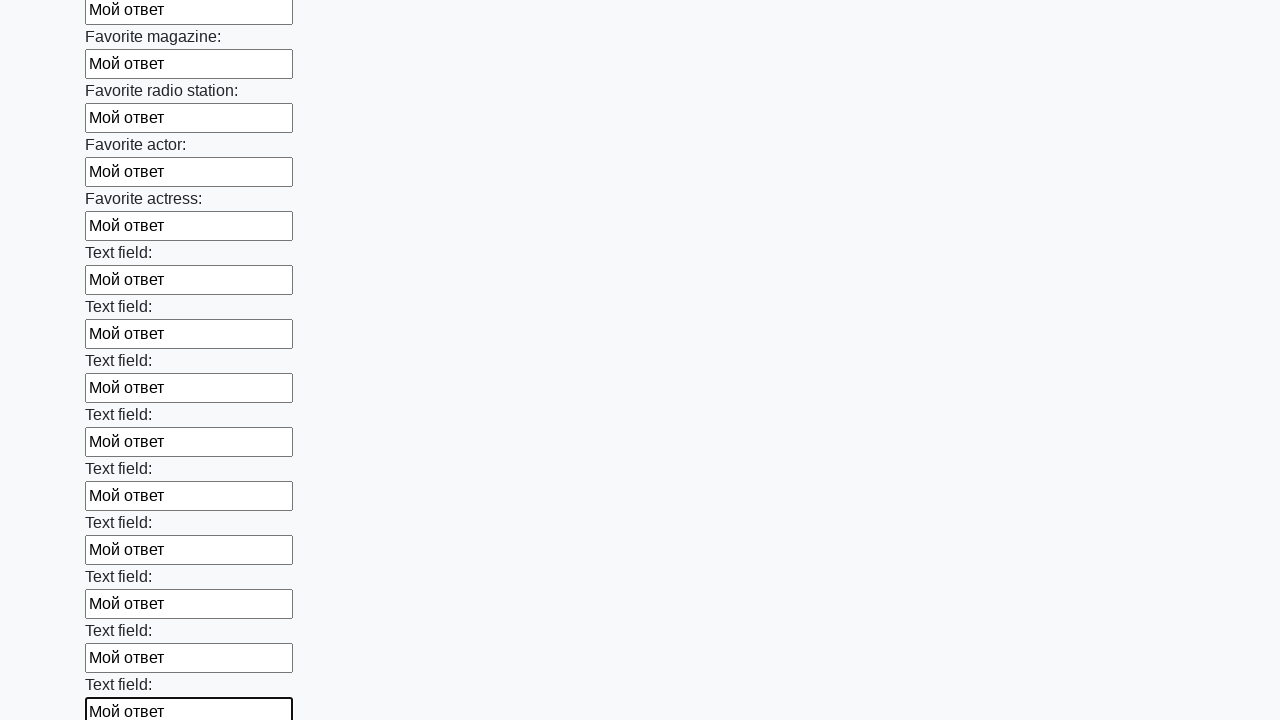

Filled input field with 'Мой ответ' on input >> nth=35
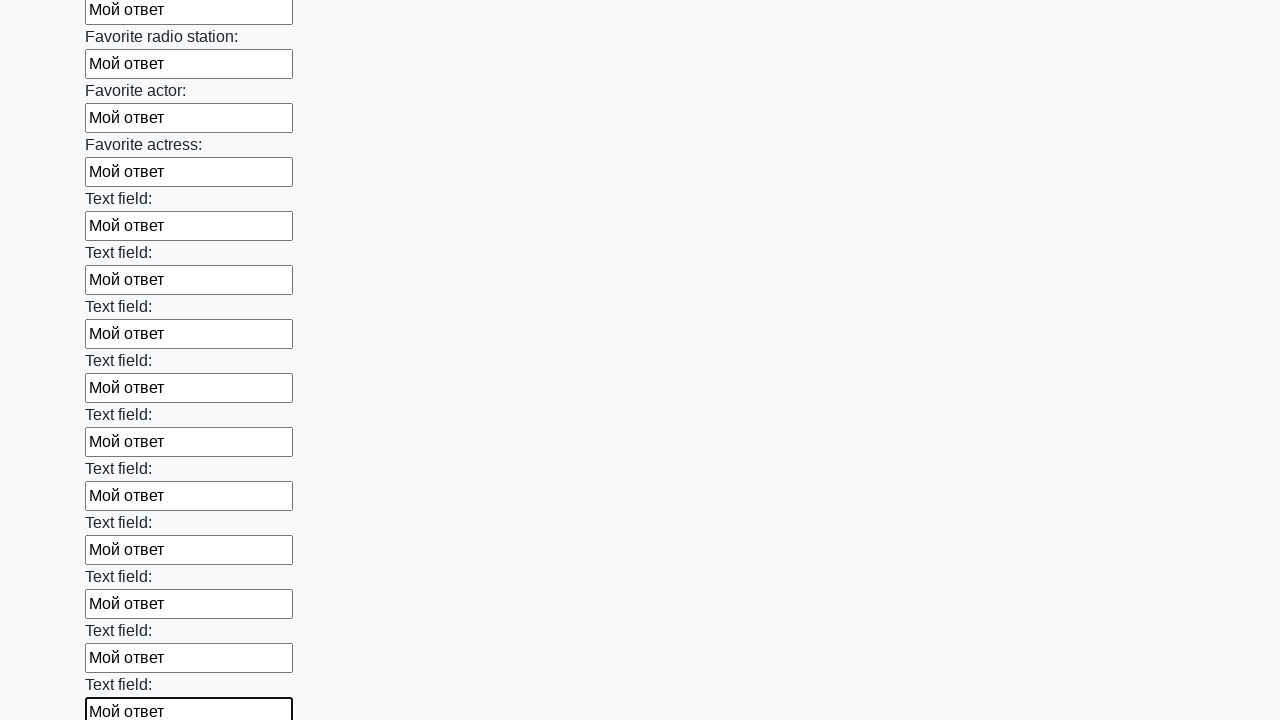

Filled input field with 'Мой ответ' on input >> nth=36
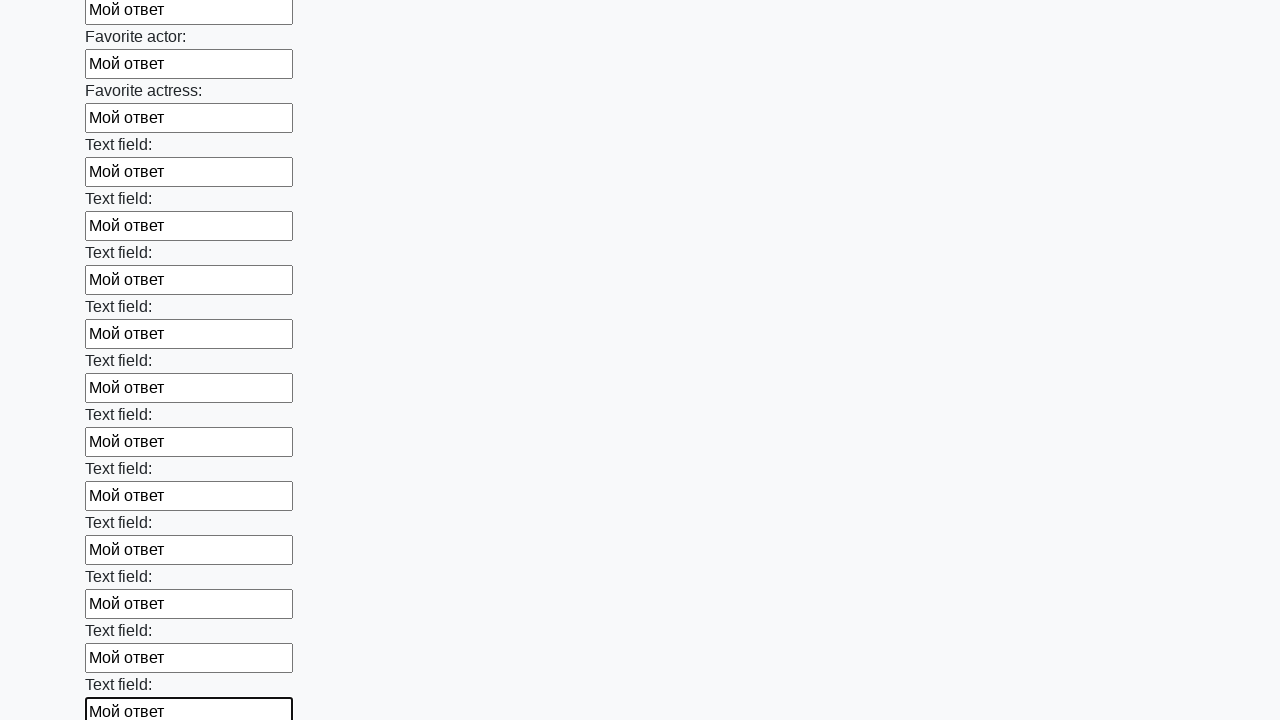

Filled input field with 'Мой ответ' on input >> nth=37
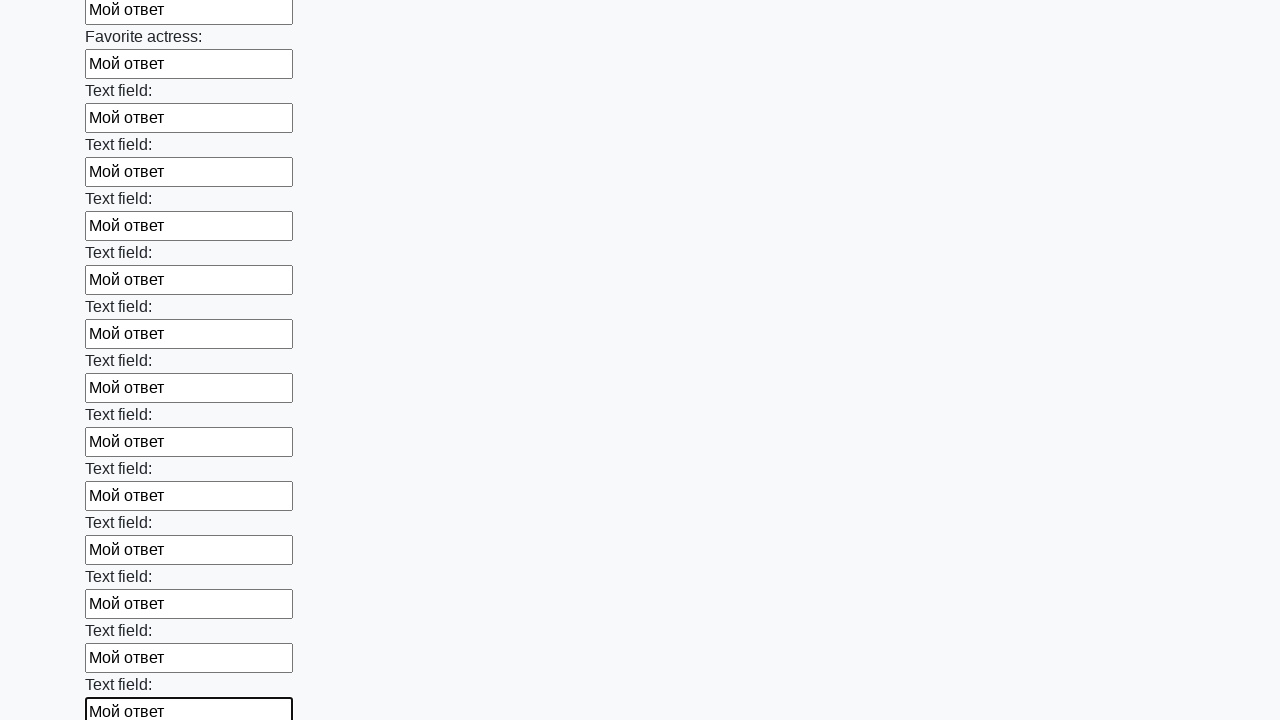

Filled input field with 'Мой ответ' on input >> nth=38
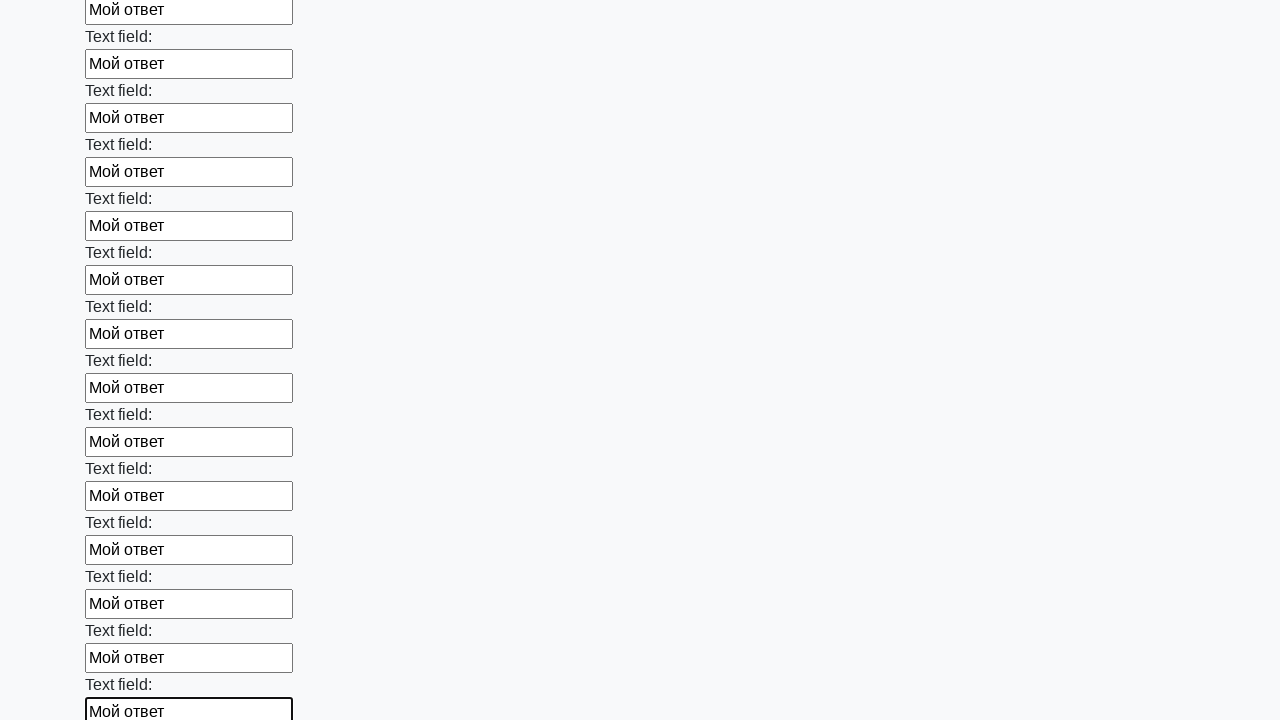

Filled input field with 'Мой ответ' on input >> nth=39
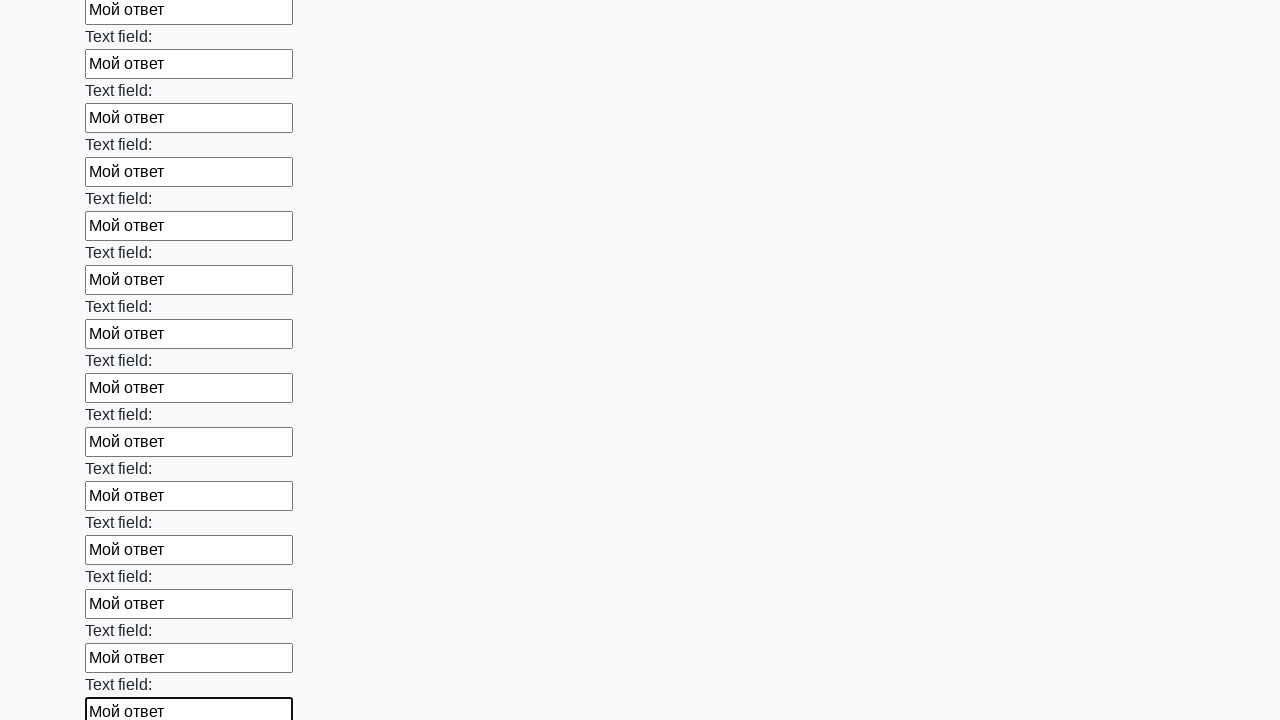

Filled input field with 'Мой ответ' on input >> nth=40
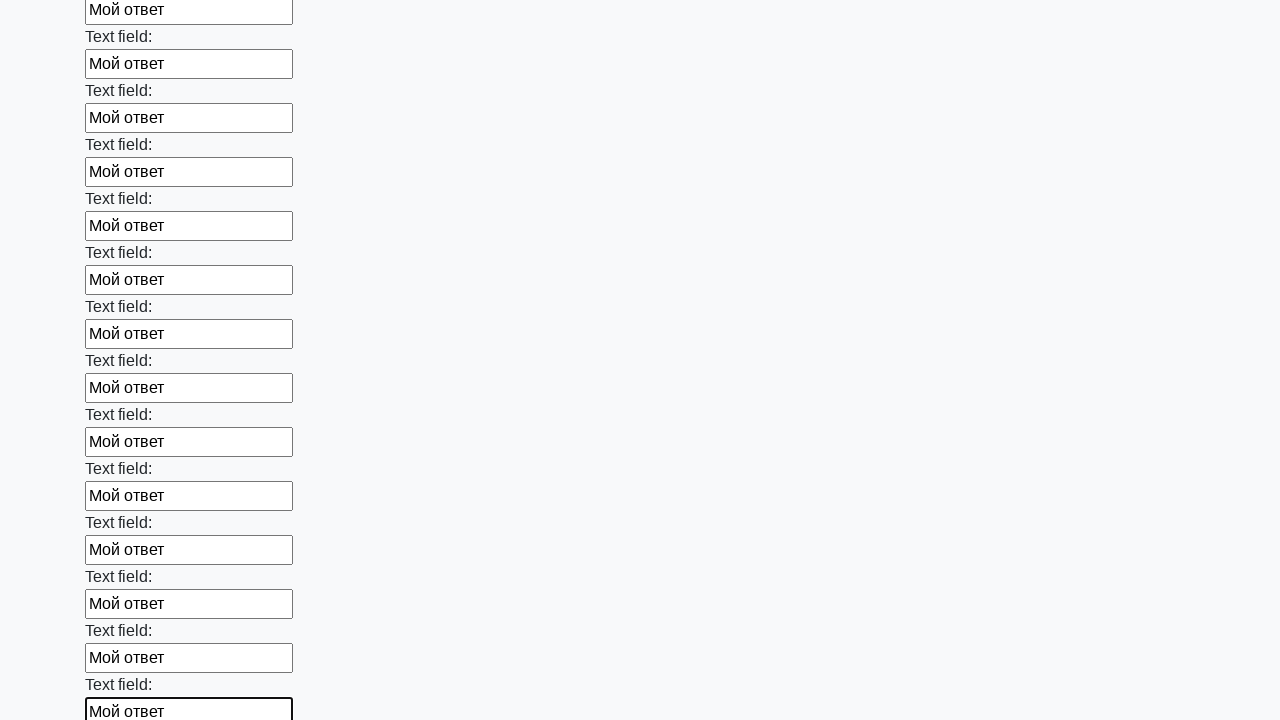

Filled input field with 'Мой ответ' on input >> nth=41
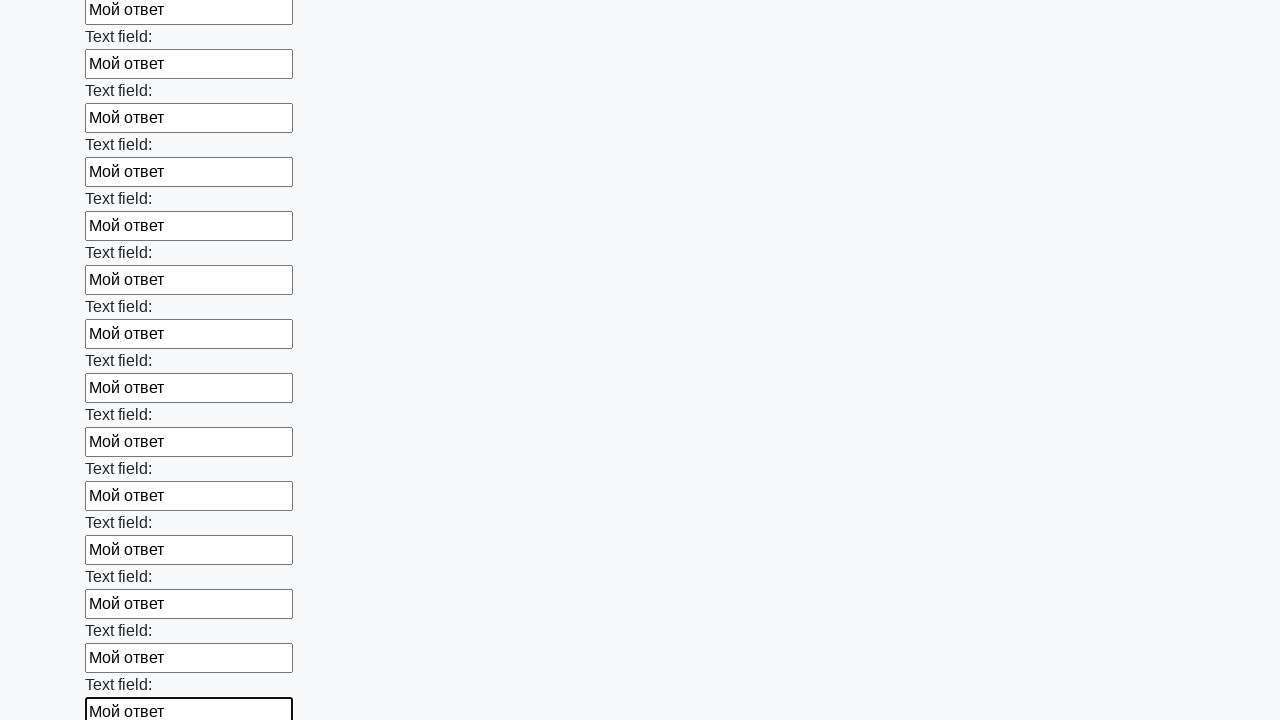

Filled input field with 'Мой ответ' on input >> nth=42
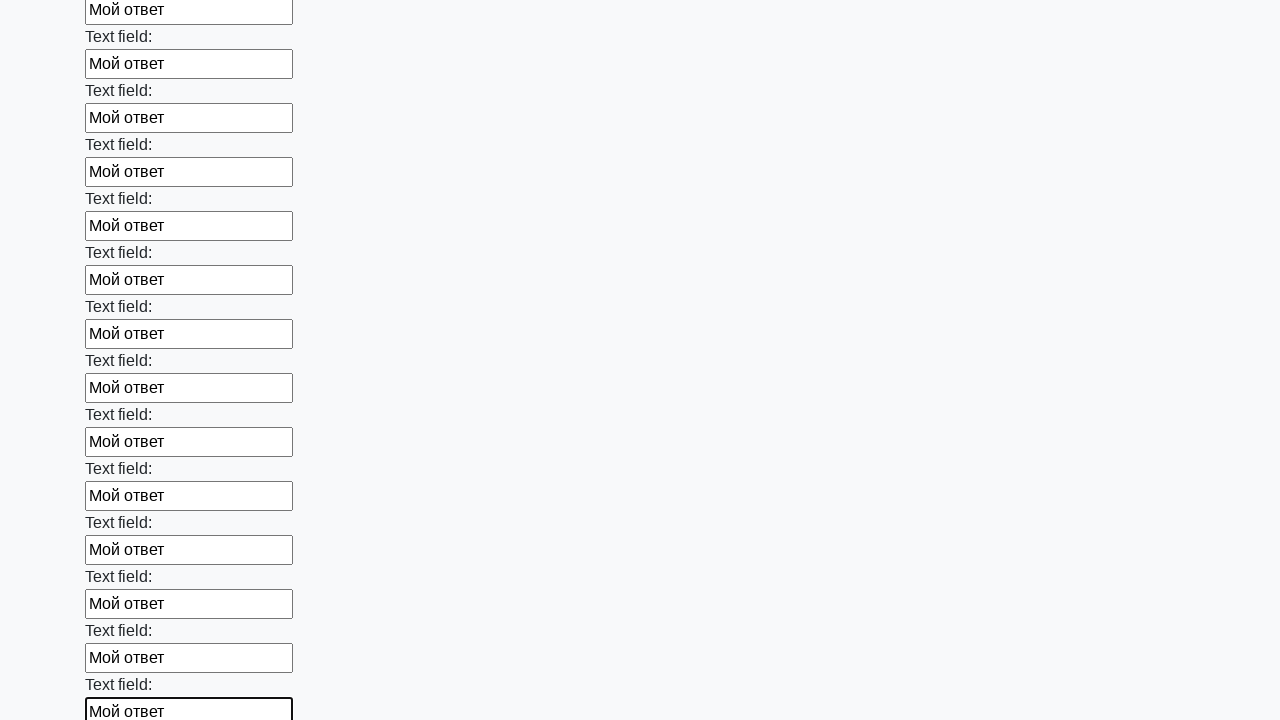

Filled input field with 'Мой ответ' on input >> nth=43
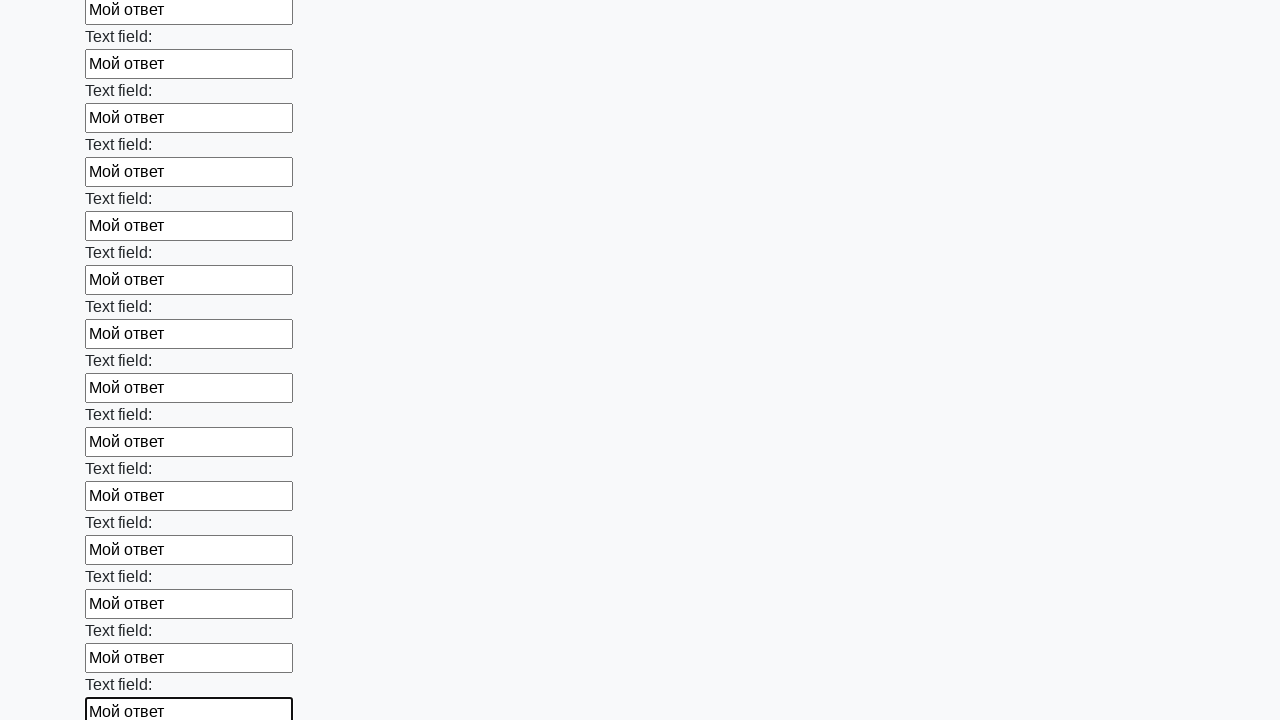

Filled input field with 'Мой ответ' on input >> nth=44
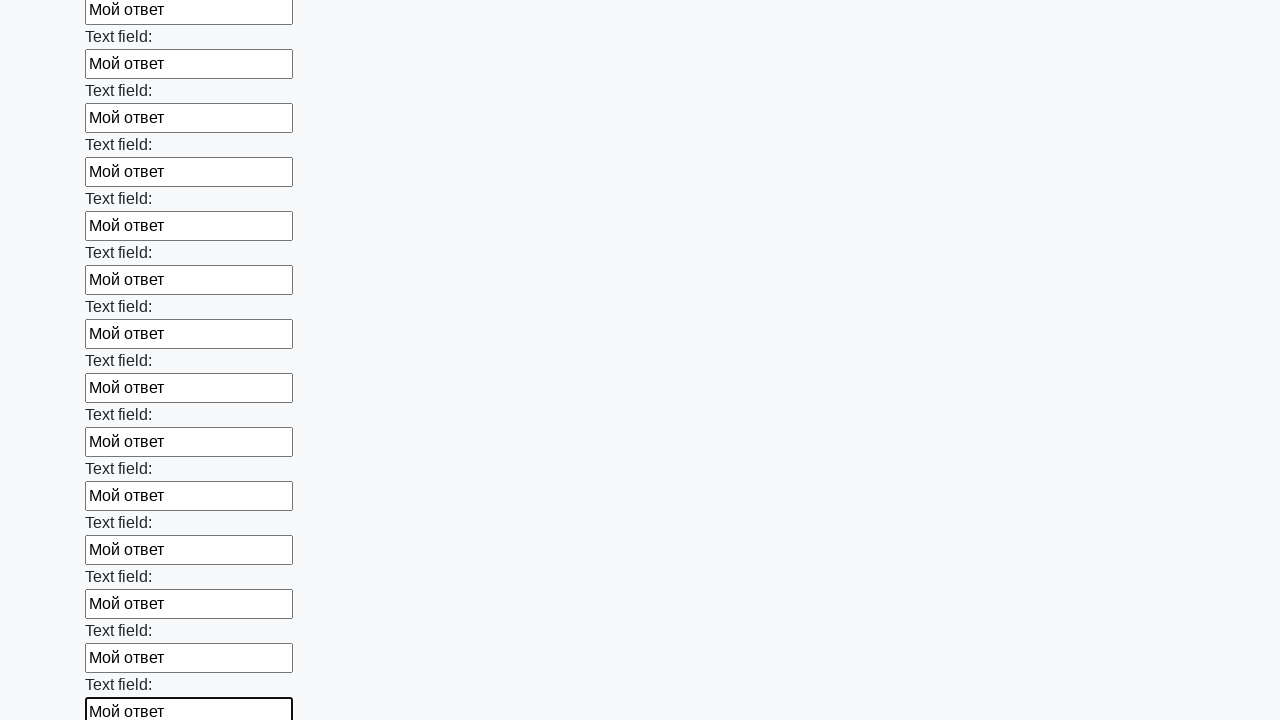

Filled input field with 'Мой ответ' on input >> nth=45
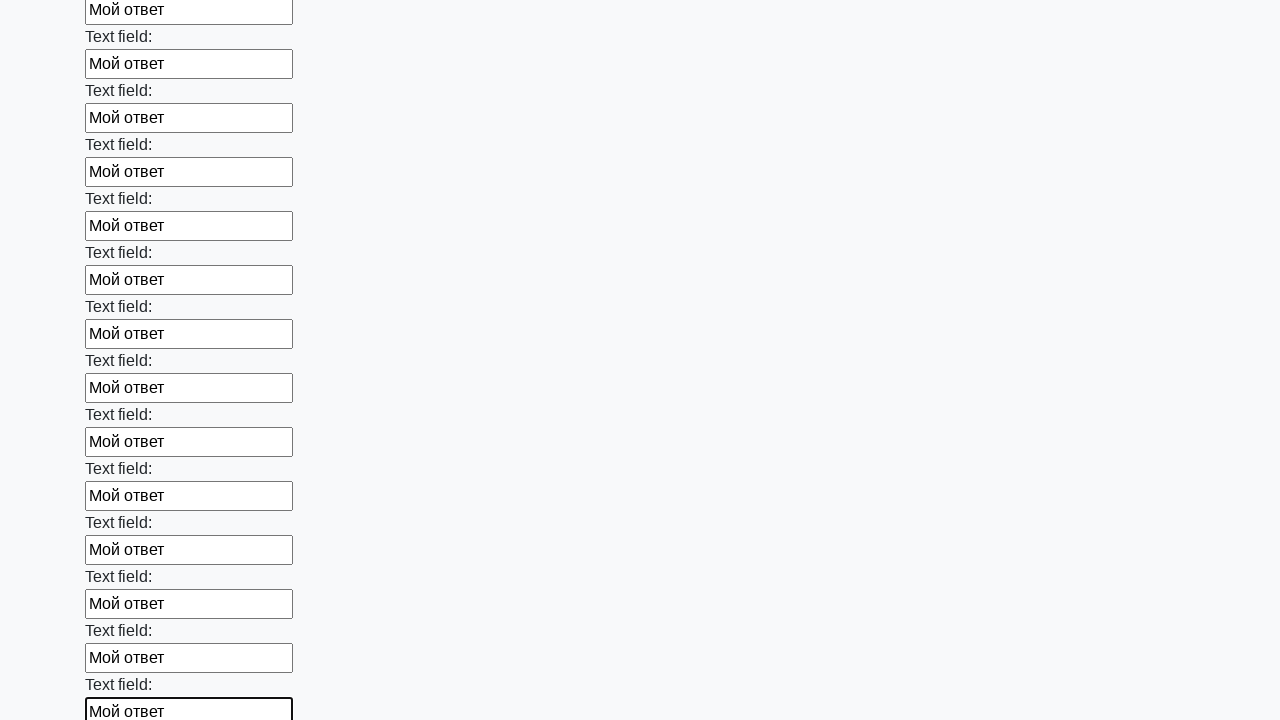

Filled input field with 'Мой ответ' on input >> nth=46
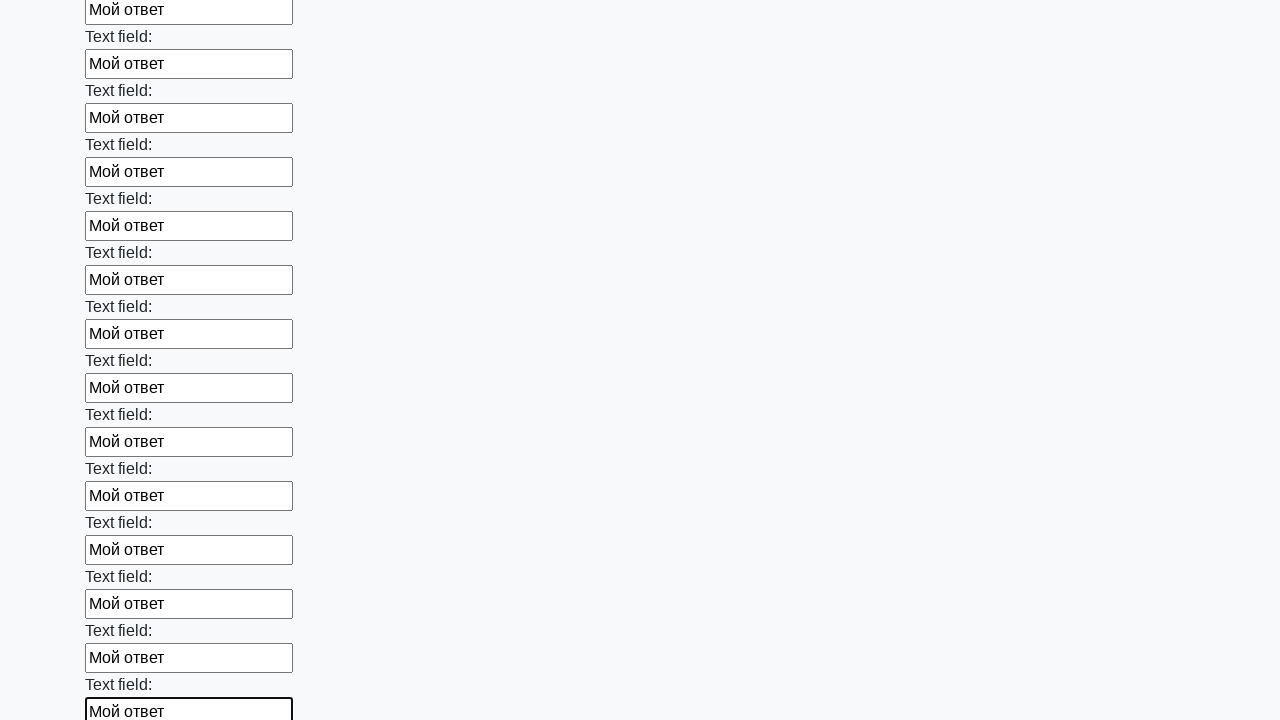

Filled input field with 'Мой ответ' on input >> nth=47
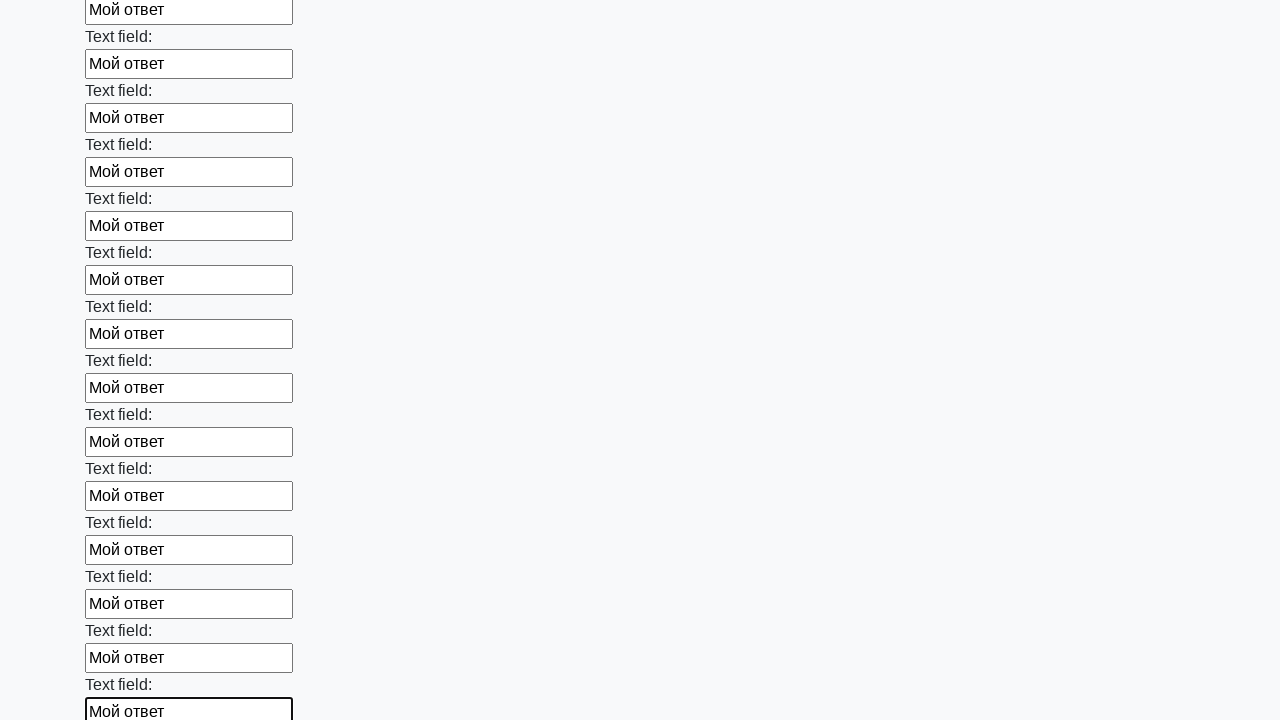

Filled input field with 'Мой ответ' on input >> nth=48
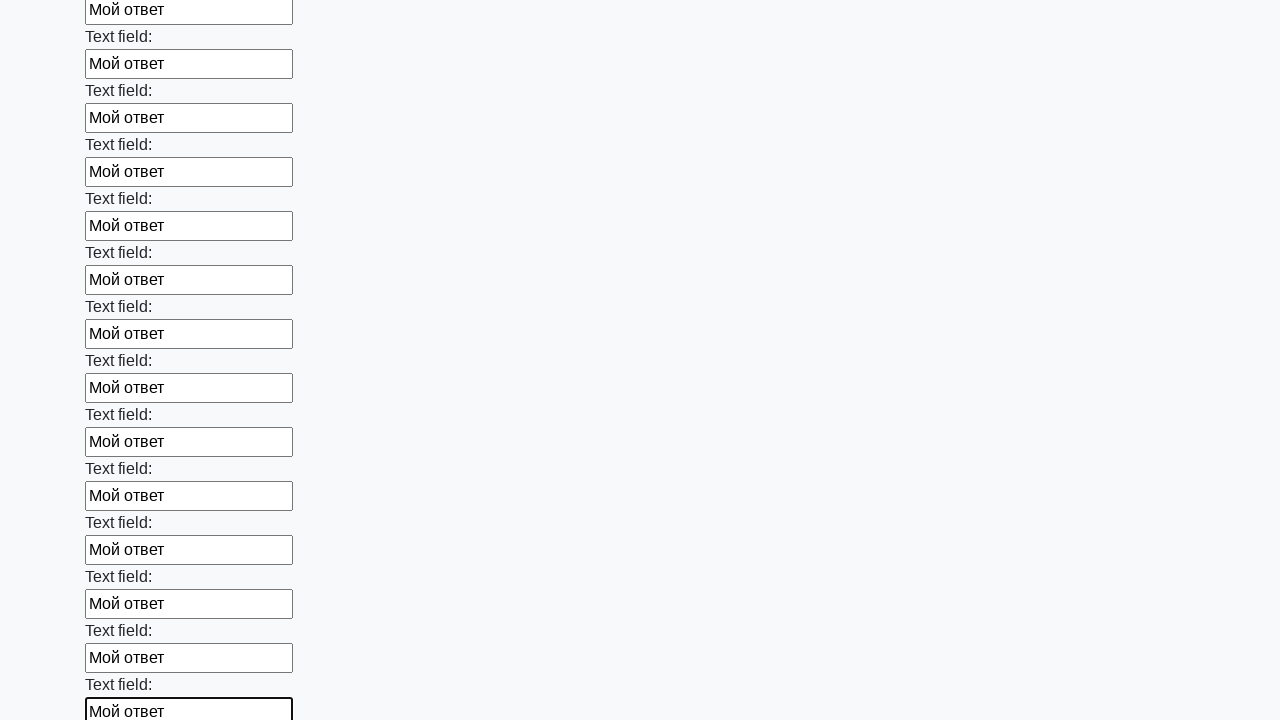

Filled input field with 'Мой ответ' on input >> nth=49
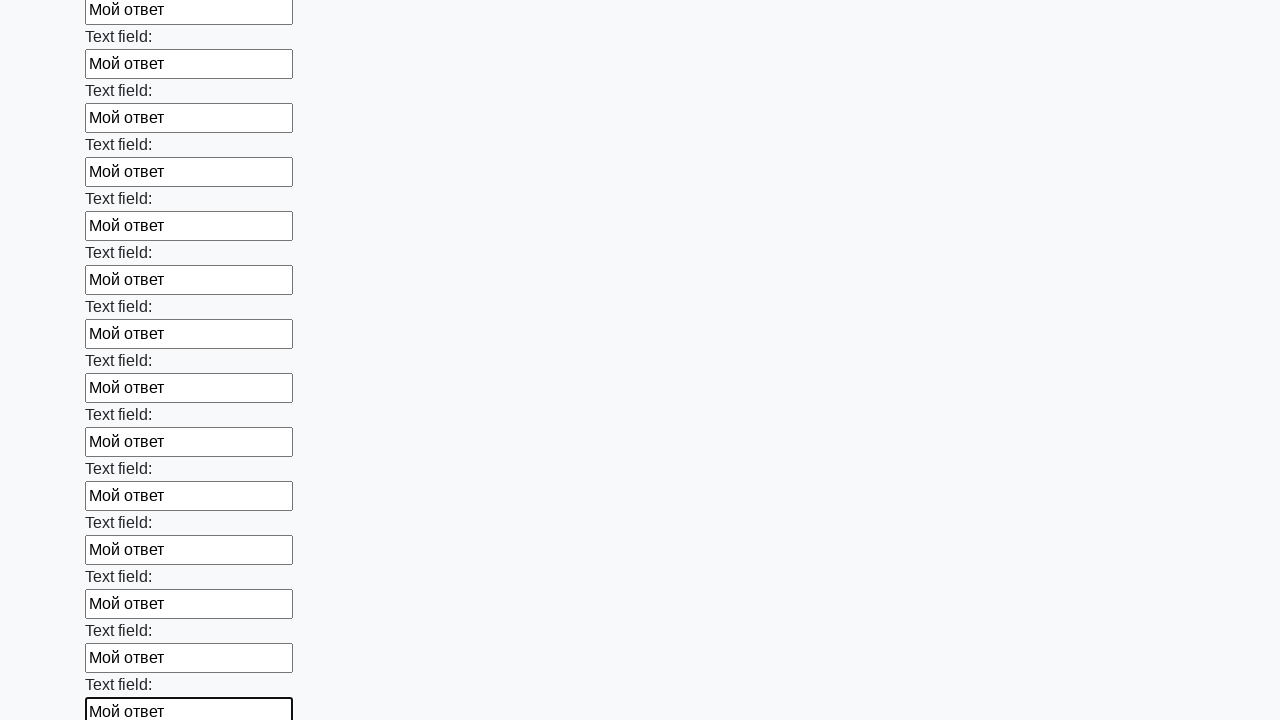

Filled input field with 'Мой ответ' on input >> nth=50
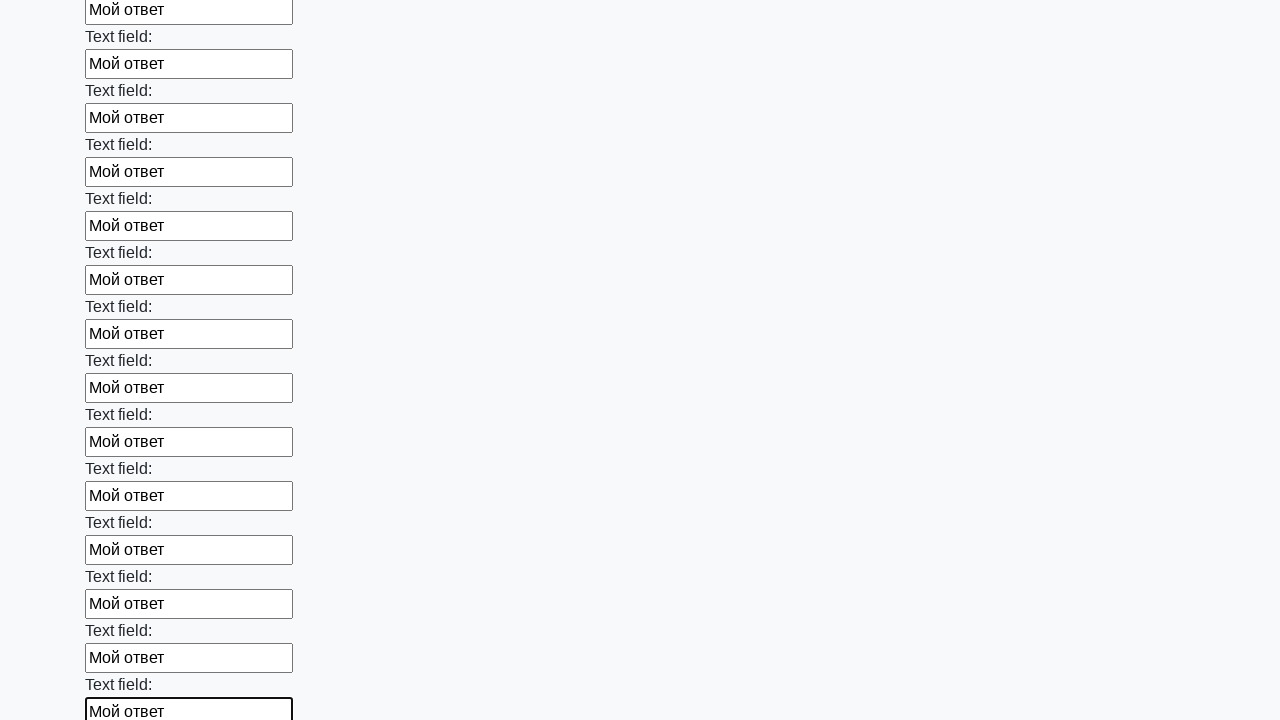

Filled input field with 'Мой ответ' on input >> nth=51
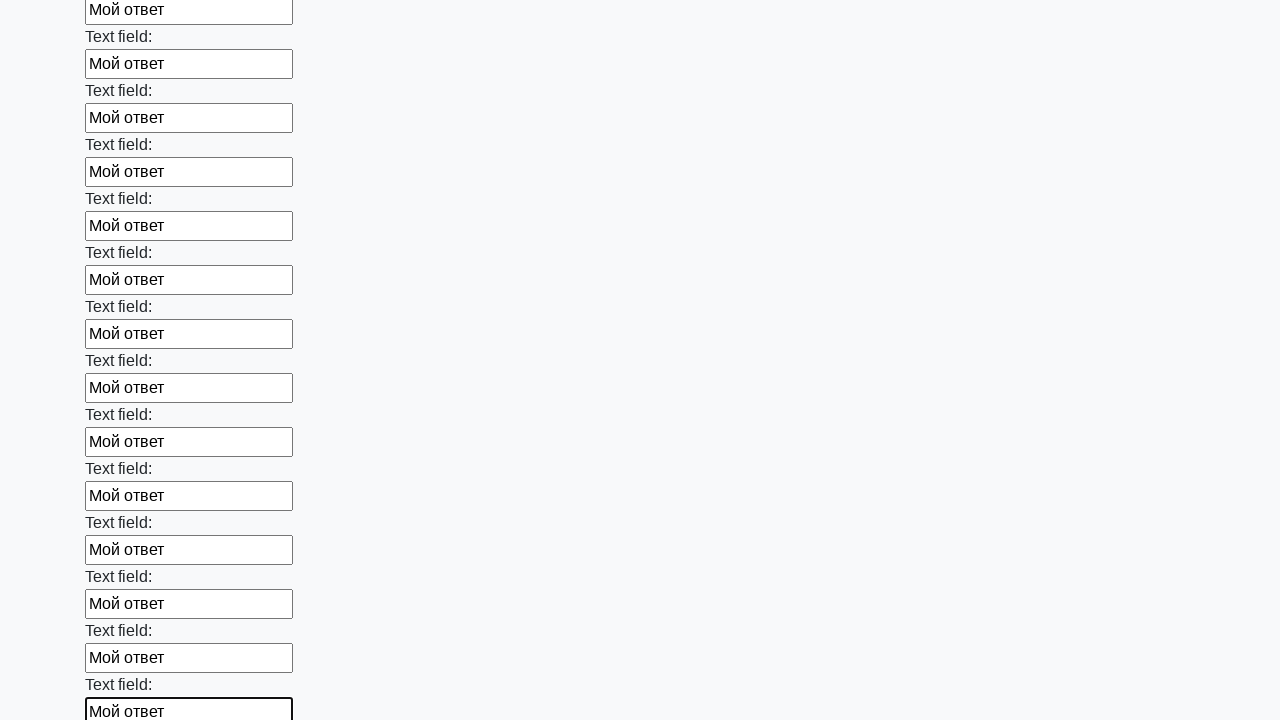

Filled input field with 'Мой ответ' on input >> nth=52
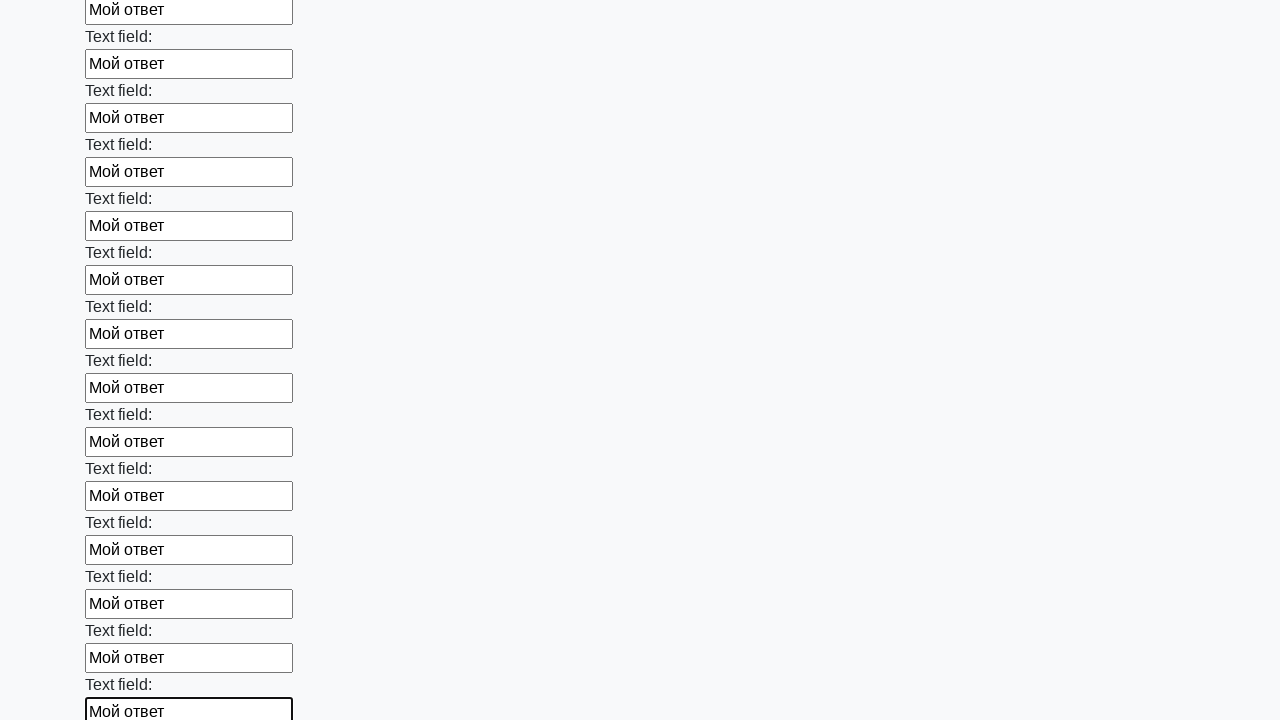

Filled input field with 'Мой ответ' on input >> nth=53
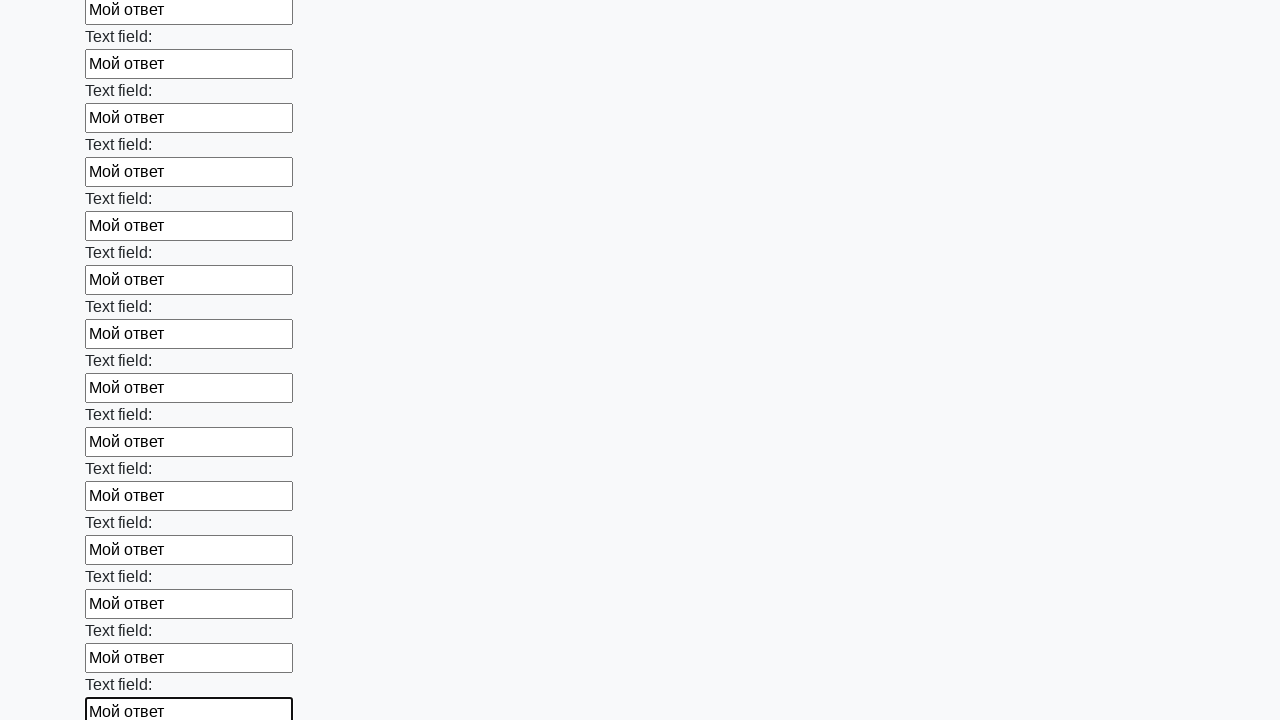

Filled input field with 'Мой ответ' on input >> nth=54
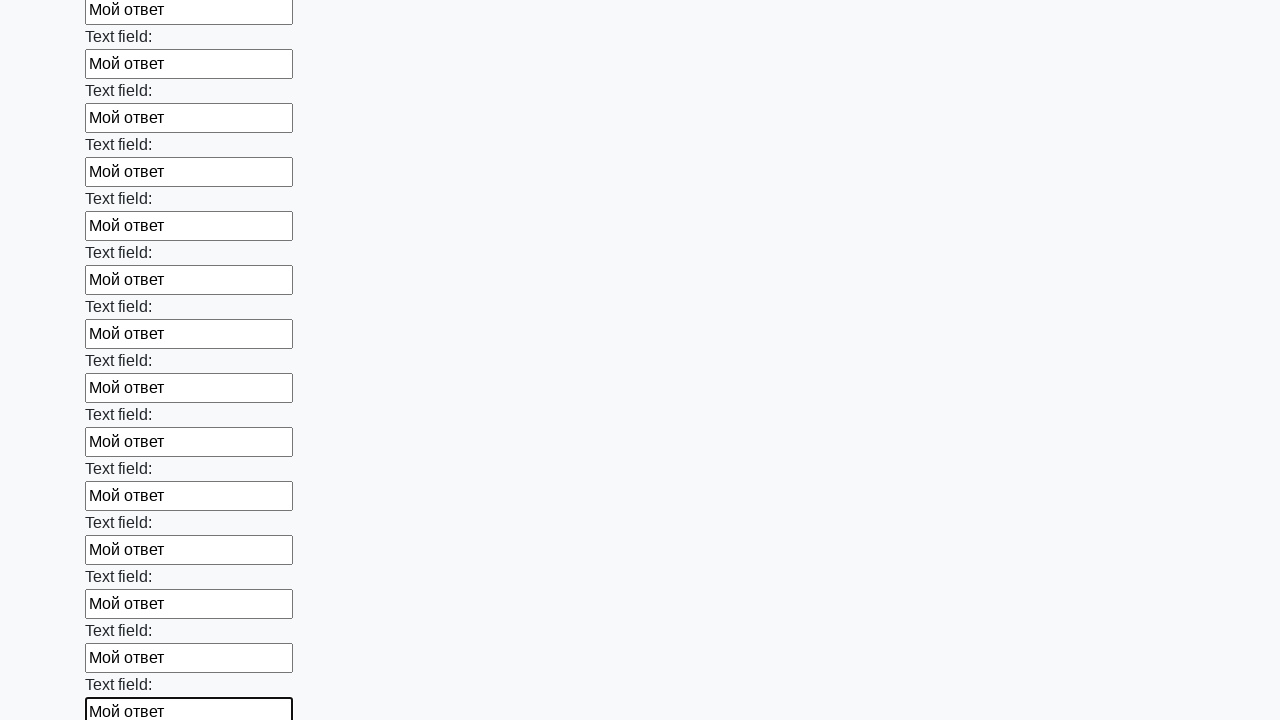

Filled input field with 'Мой ответ' on input >> nth=55
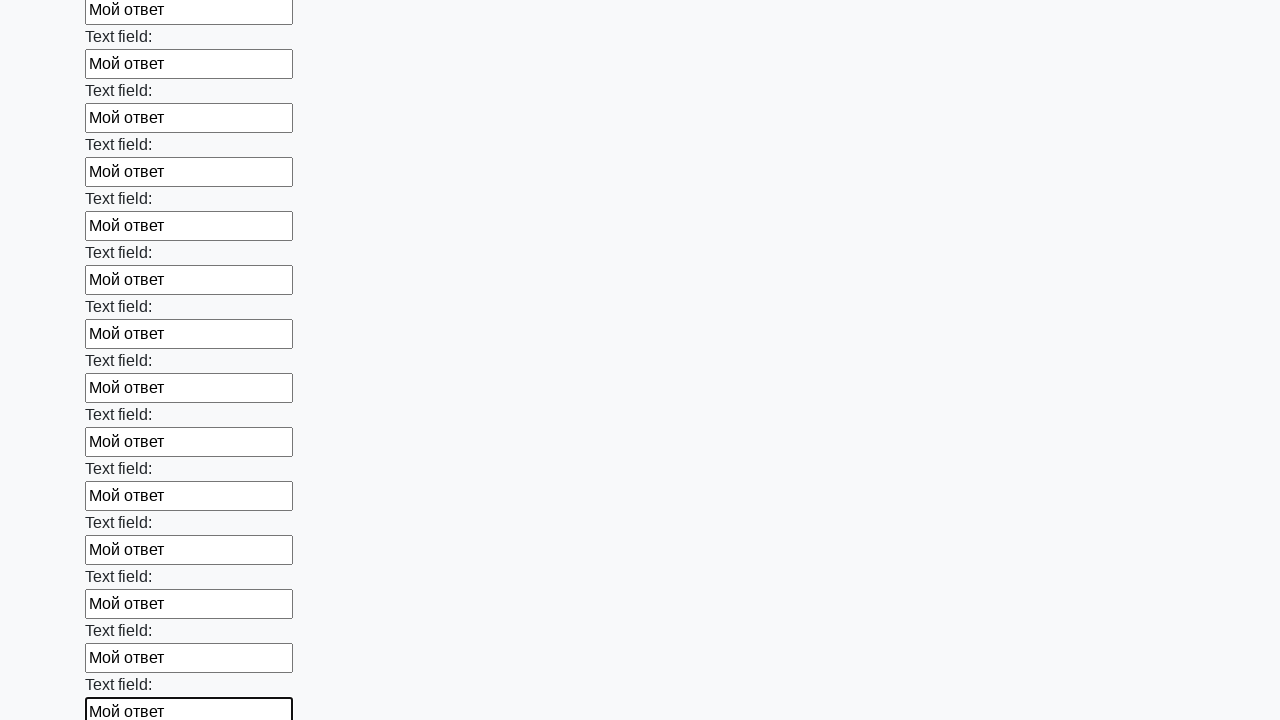

Filled input field with 'Мой ответ' on input >> nth=56
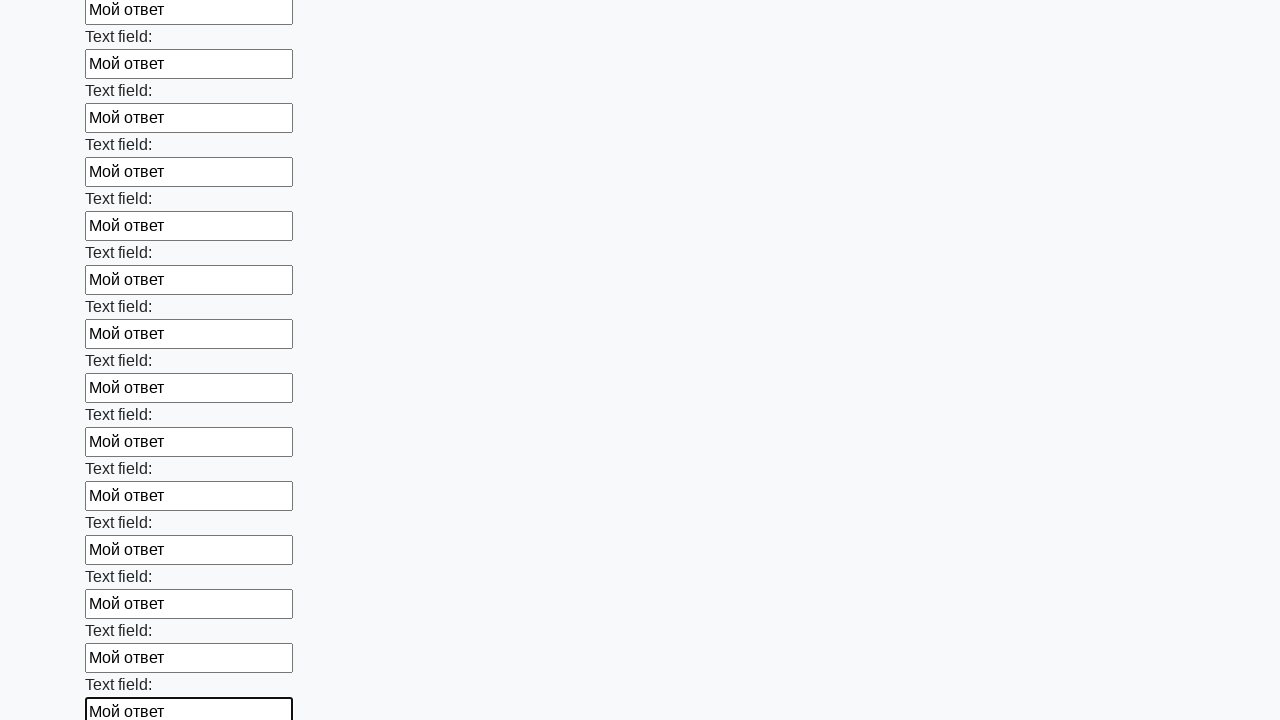

Filled input field with 'Мой ответ' on input >> nth=57
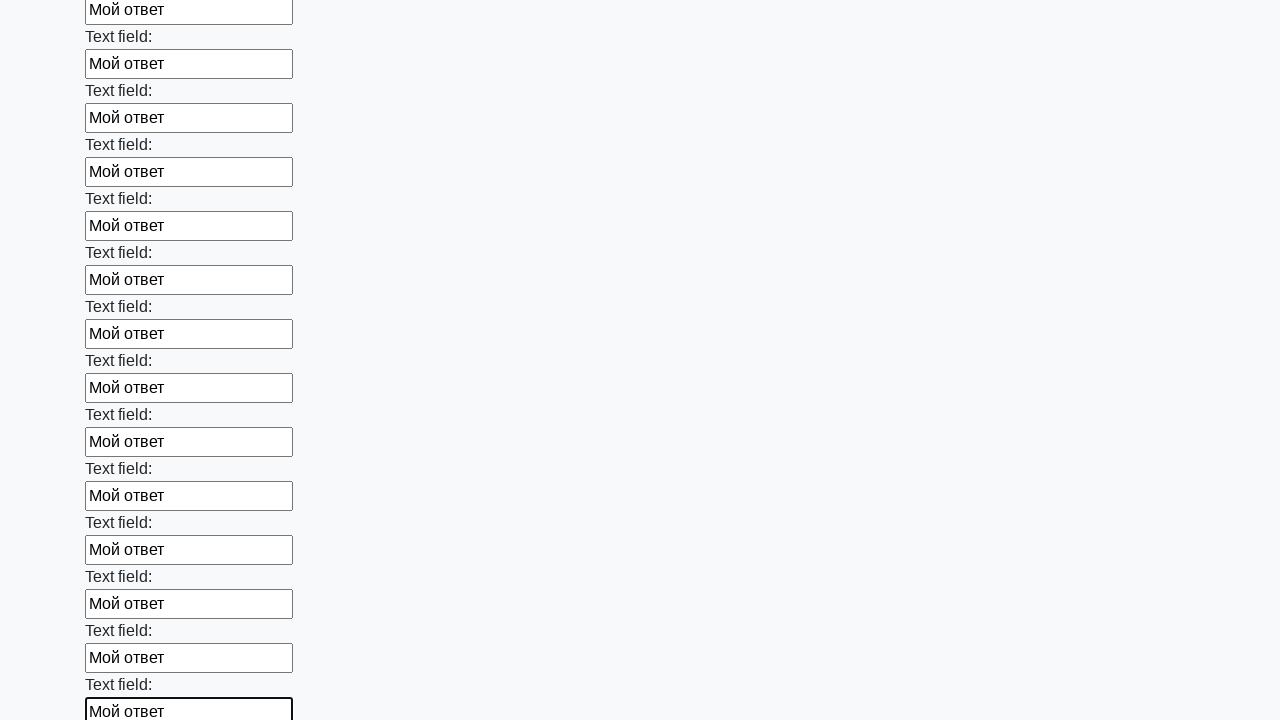

Filled input field with 'Мой ответ' on input >> nth=58
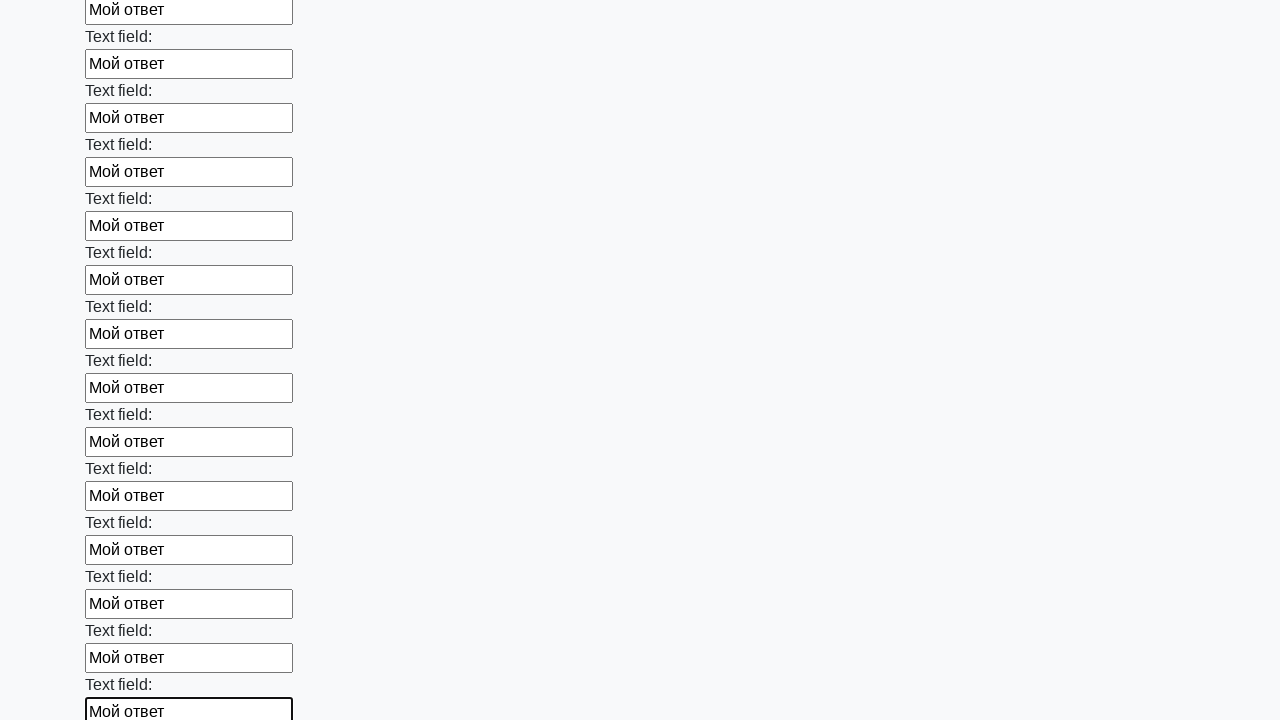

Filled input field with 'Мой ответ' on input >> nth=59
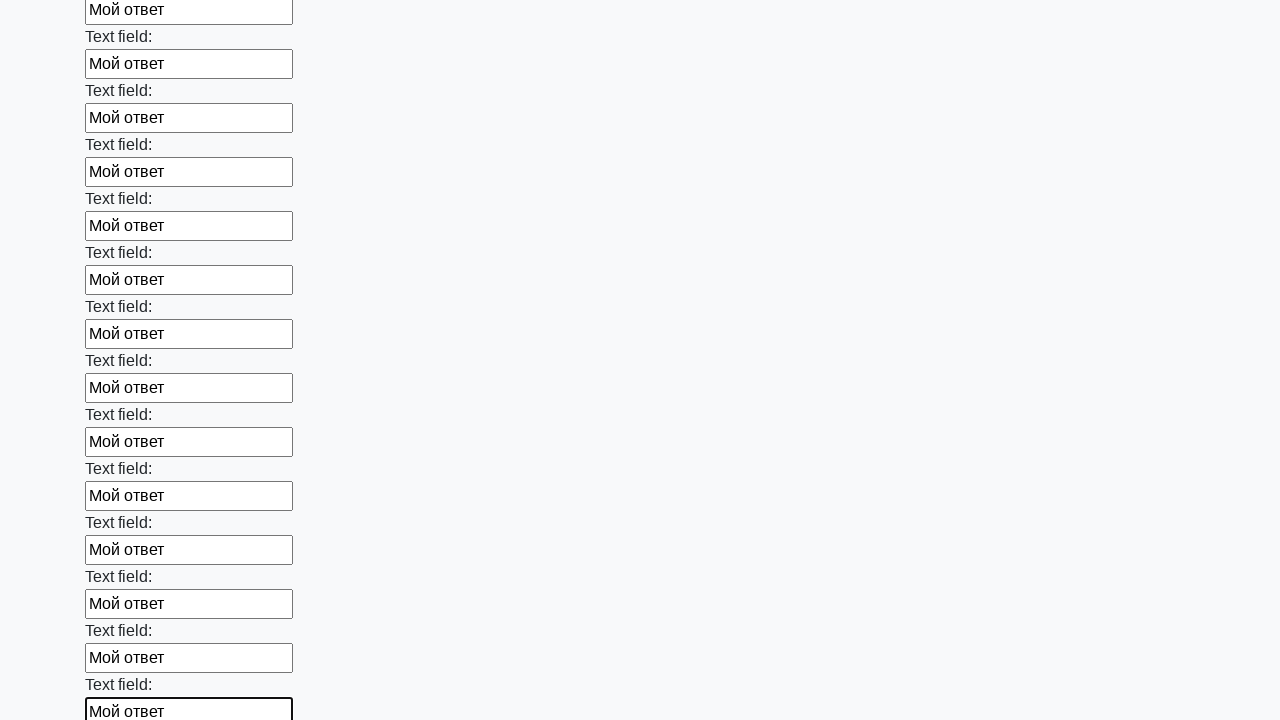

Filled input field with 'Мой ответ' on input >> nth=60
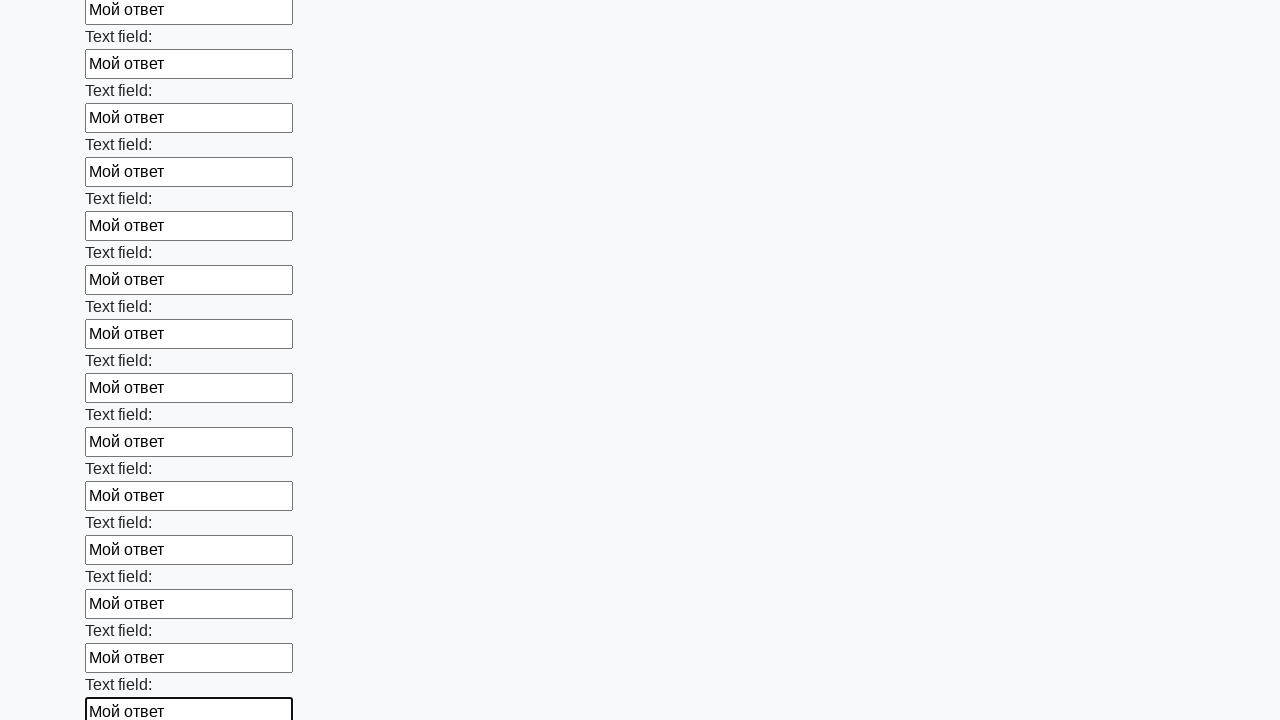

Filled input field with 'Мой ответ' on input >> nth=61
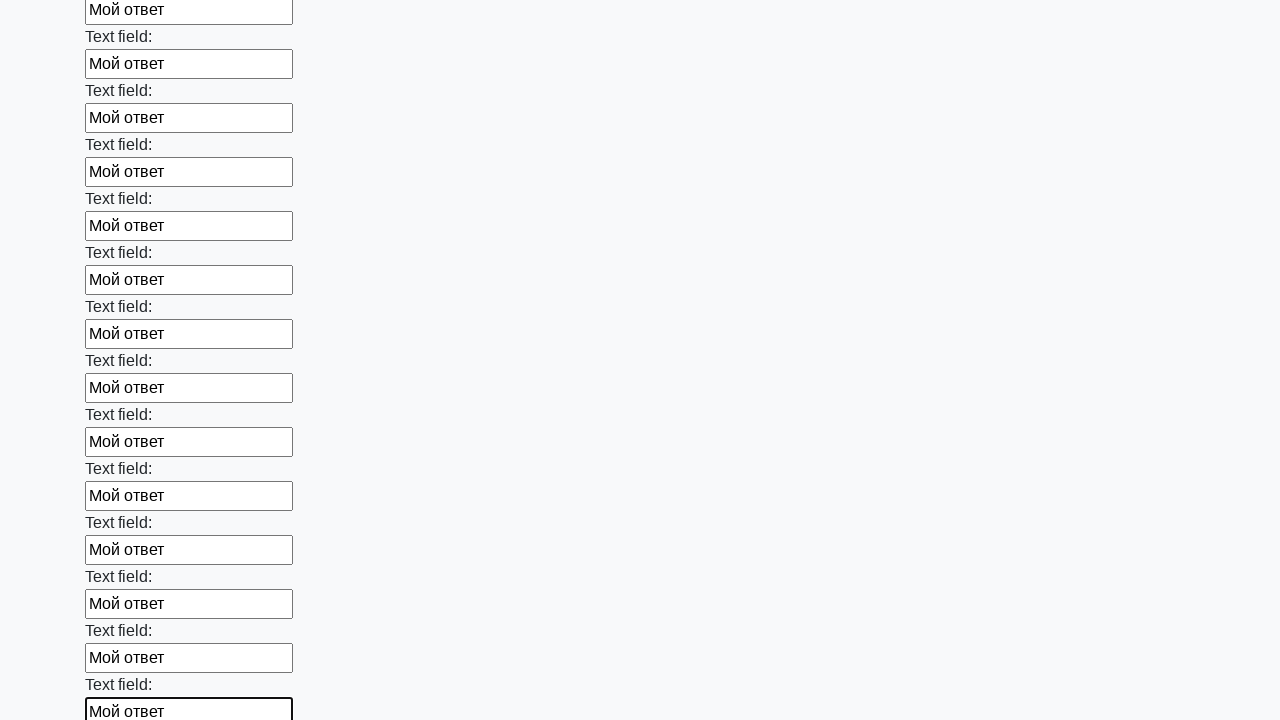

Filled input field with 'Мой ответ' on input >> nth=62
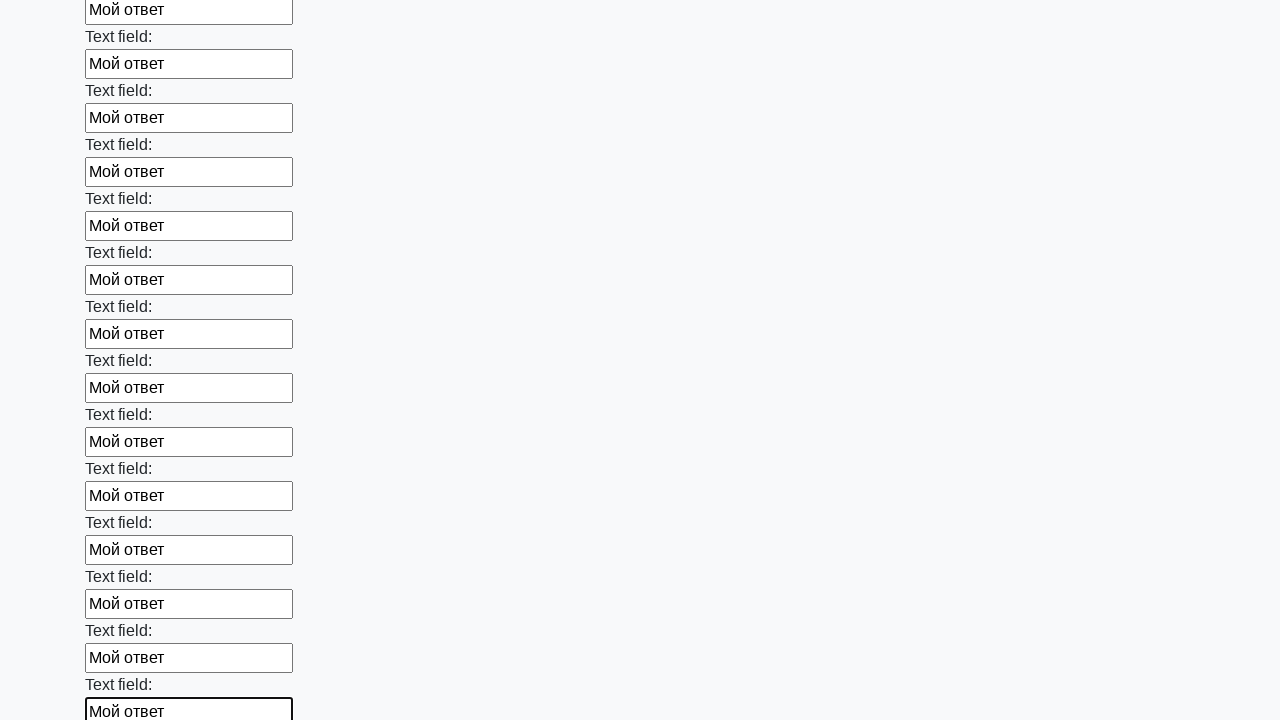

Filled input field with 'Мой ответ' on input >> nth=63
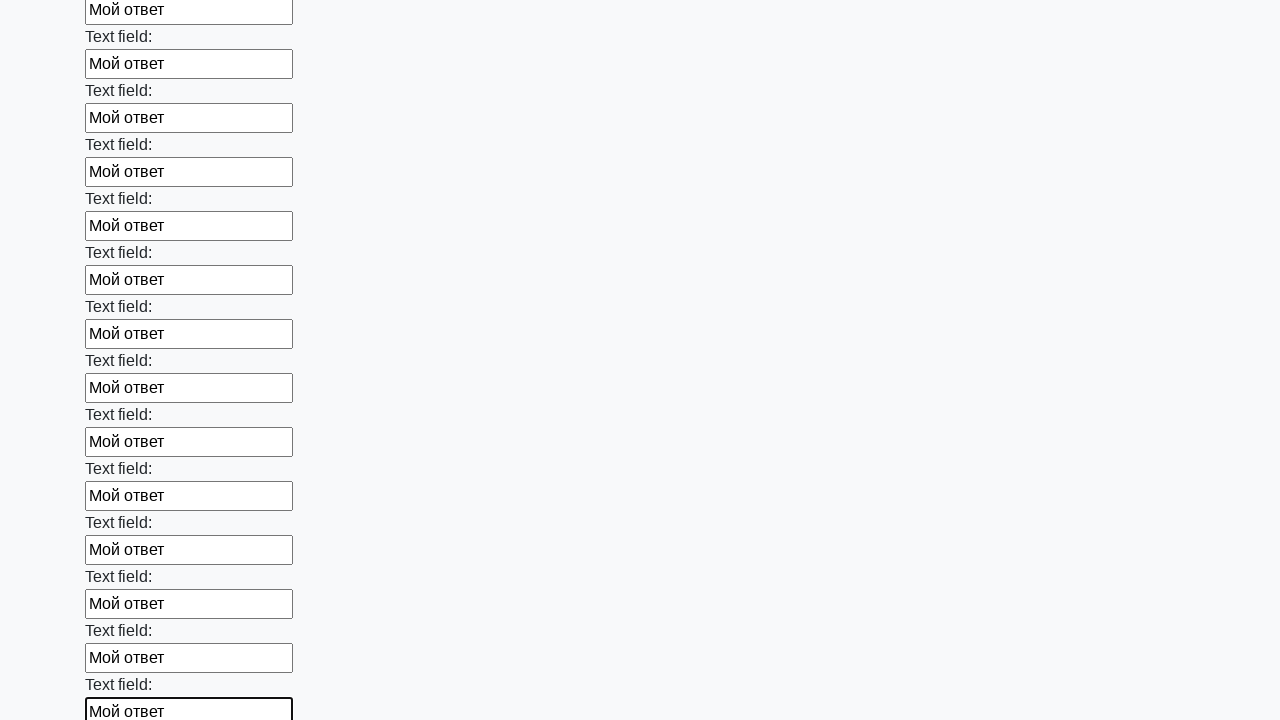

Filled input field with 'Мой ответ' on input >> nth=64
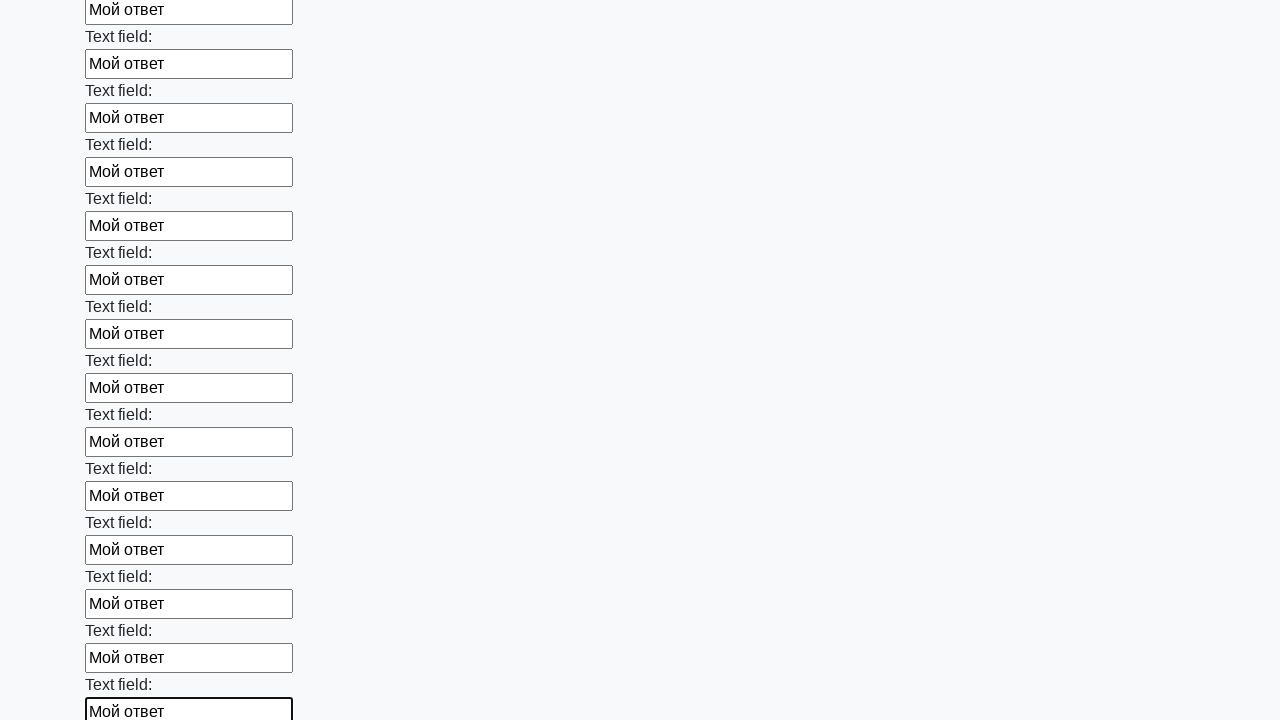

Filled input field with 'Мой ответ' on input >> nth=65
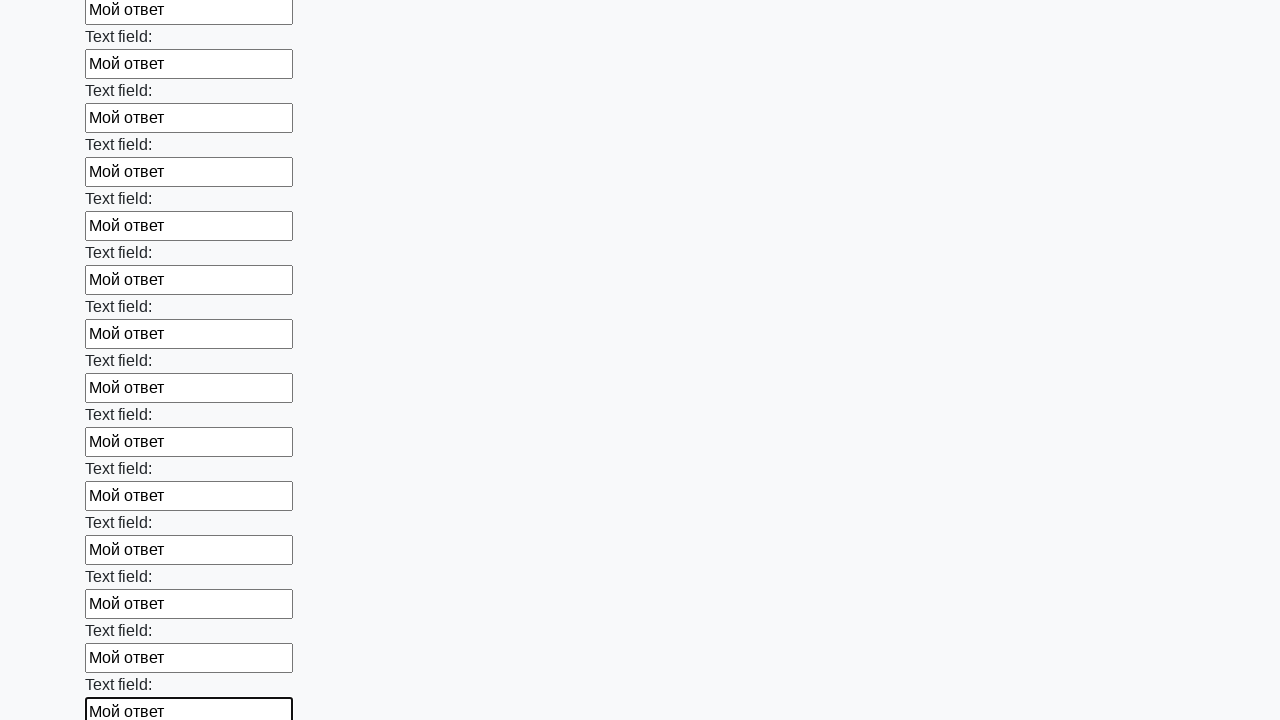

Filled input field with 'Мой ответ' on input >> nth=66
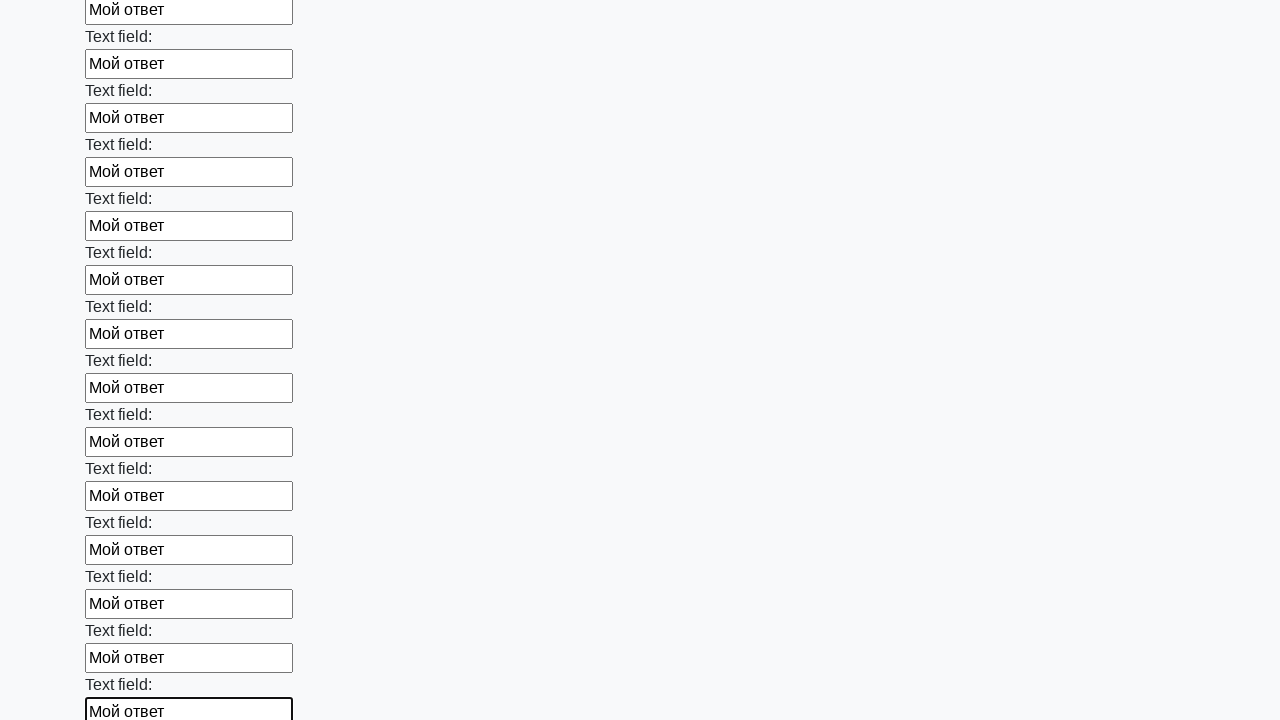

Filled input field with 'Мой ответ' on input >> nth=67
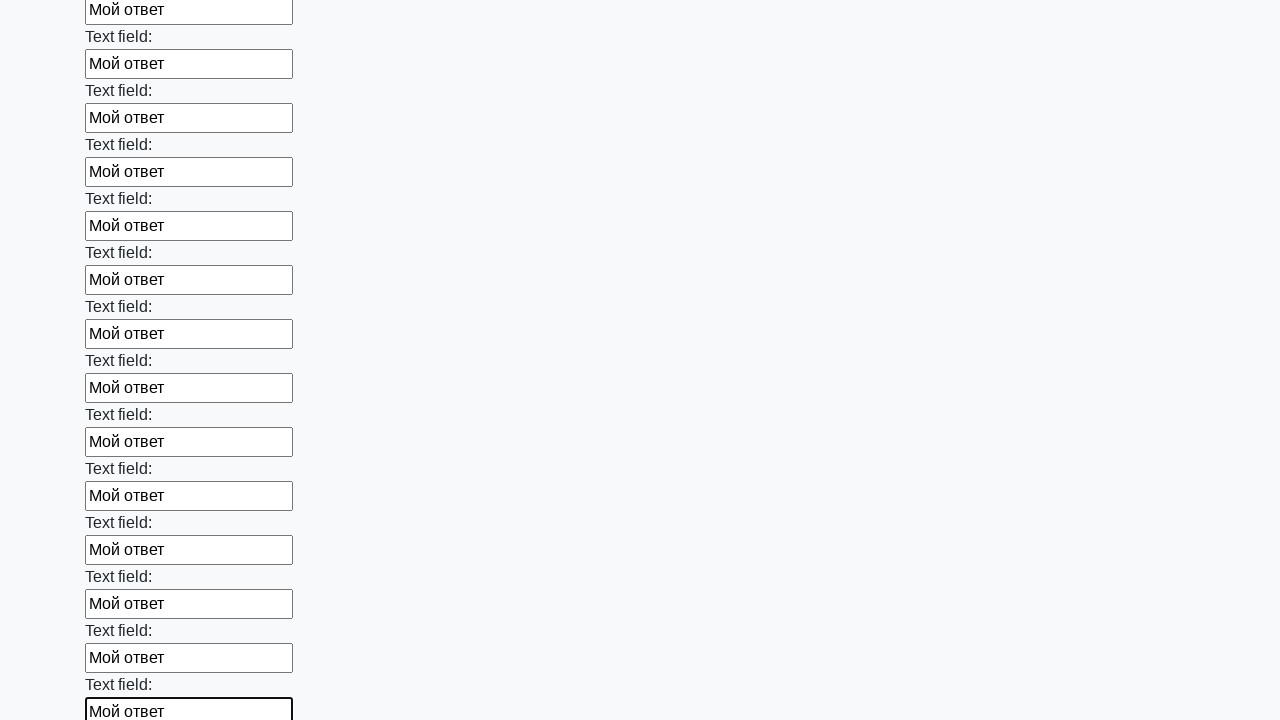

Filled input field with 'Мой ответ' on input >> nth=68
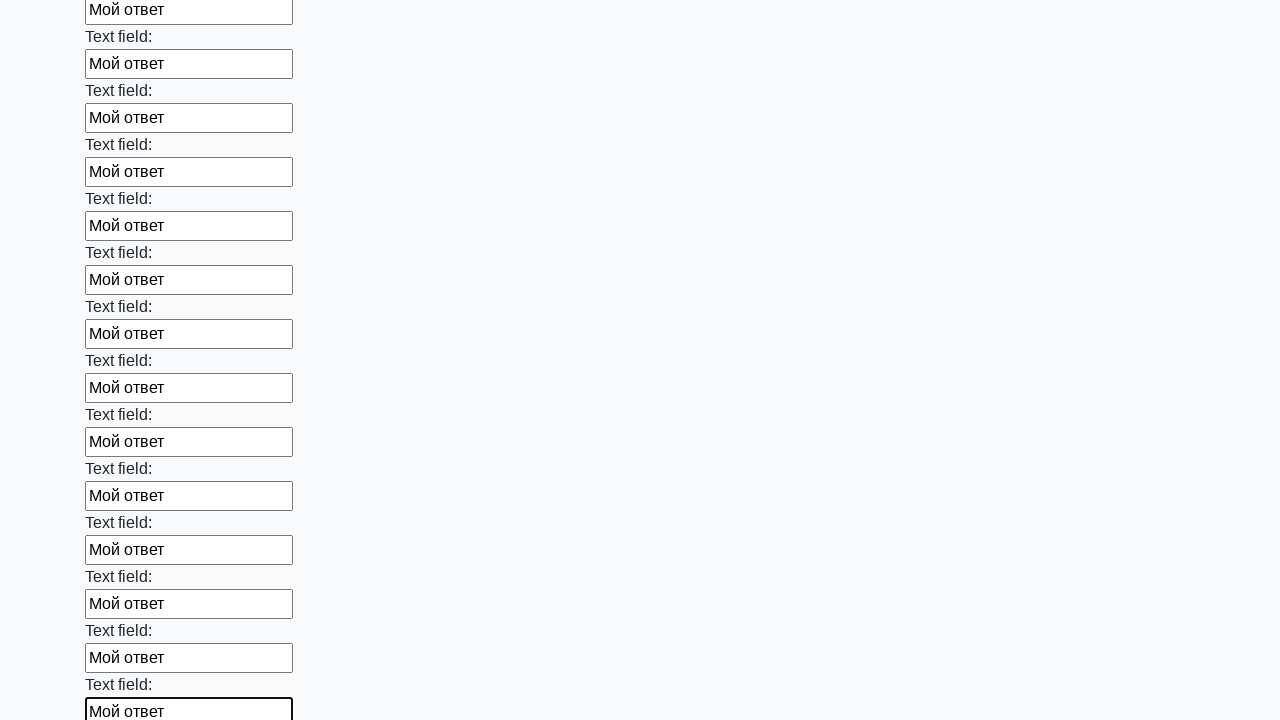

Filled input field with 'Мой ответ' on input >> nth=69
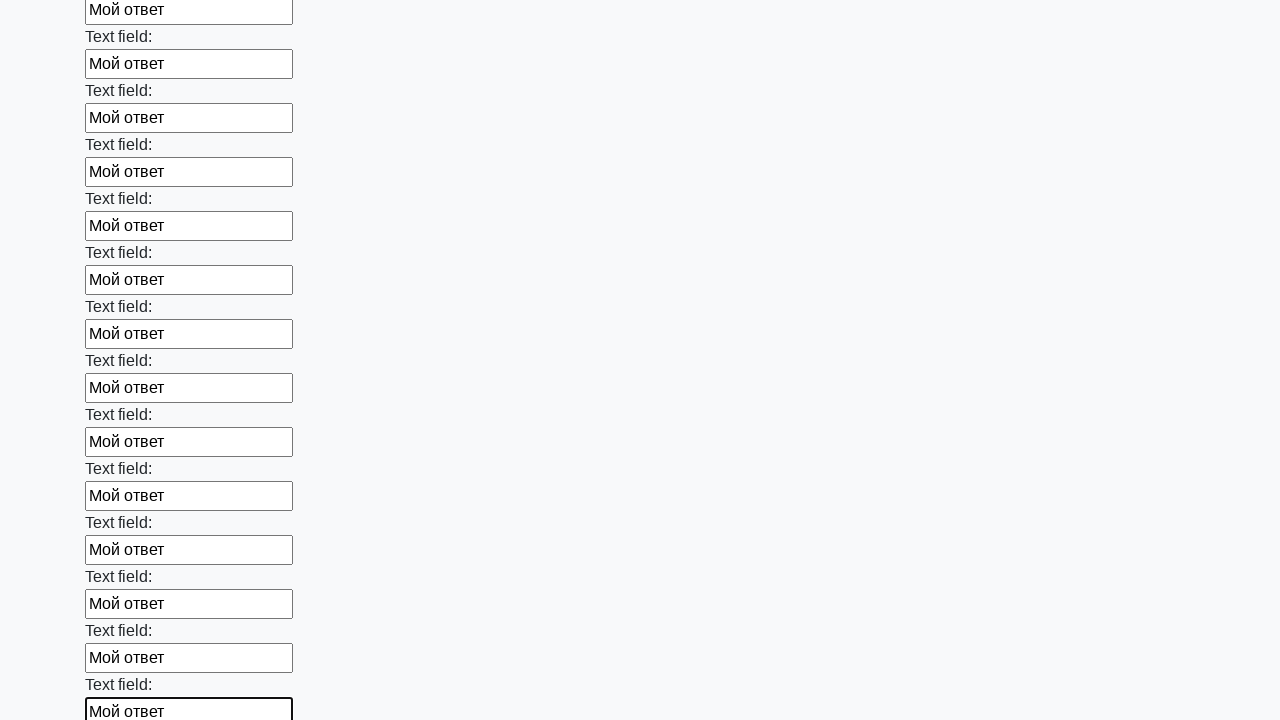

Filled input field with 'Мой ответ' on input >> nth=70
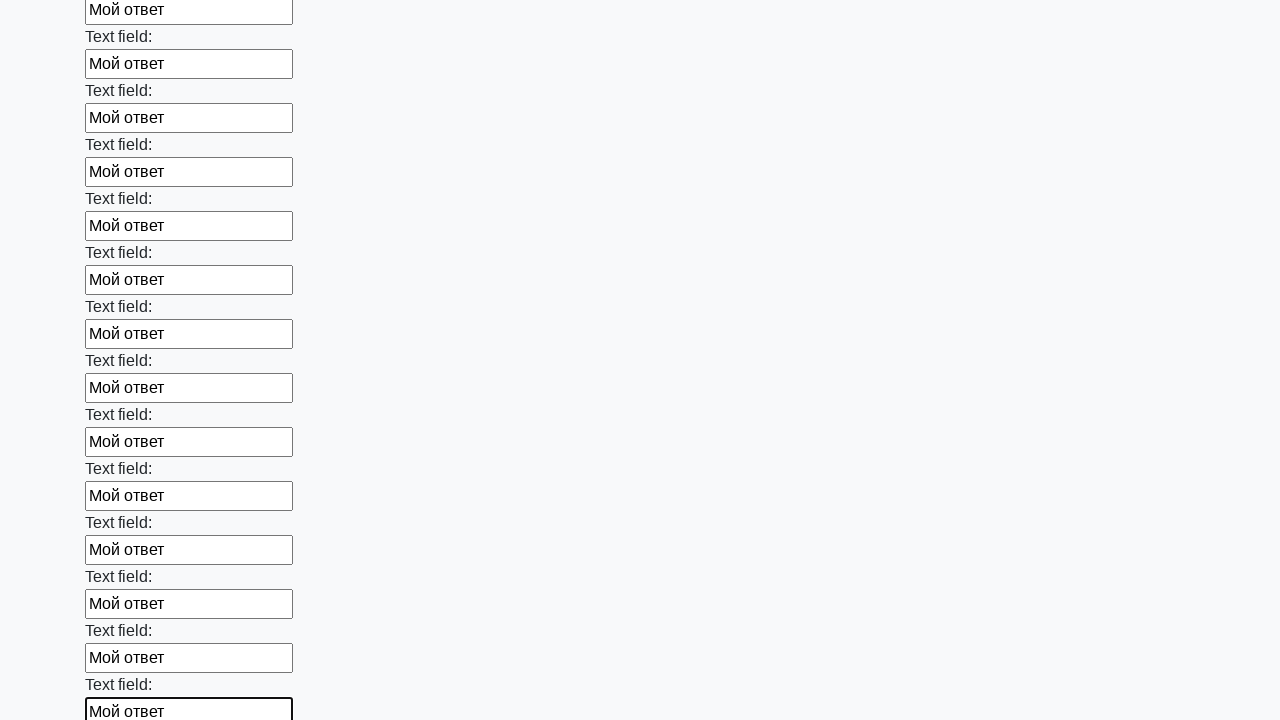

Filled input field with 'Мой ответ' on input >> nth=71
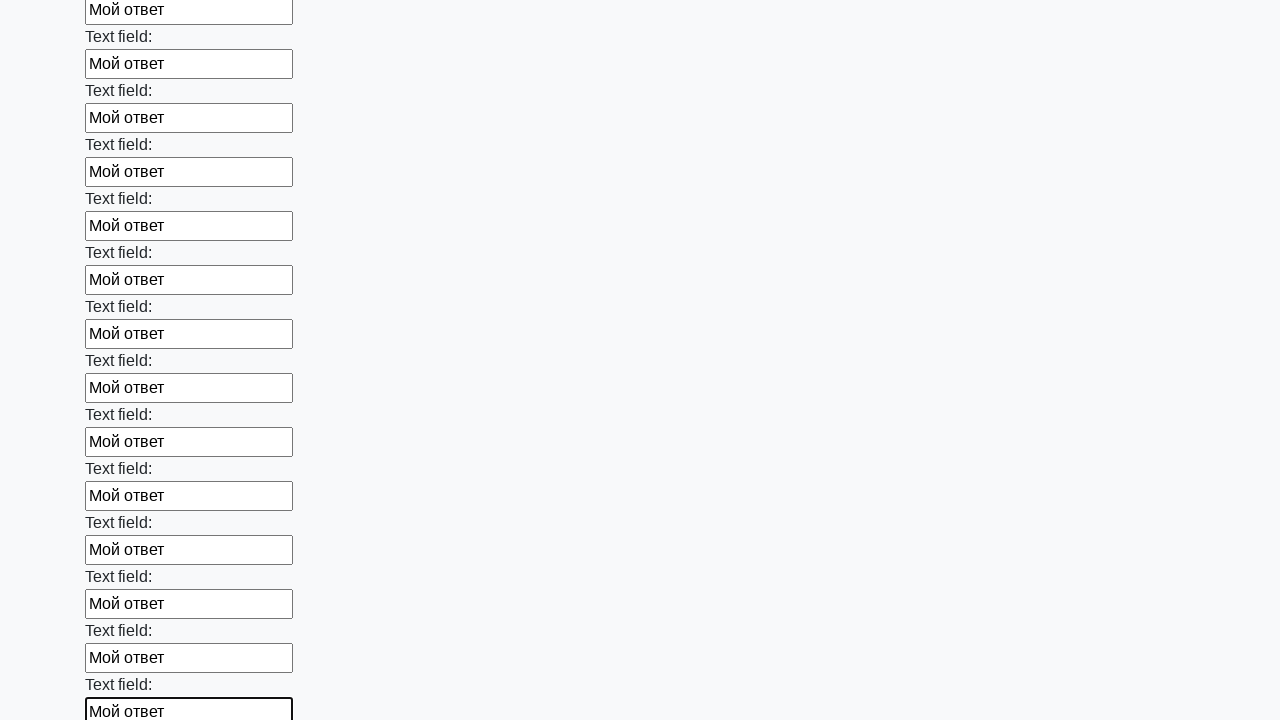

Filled input field with 'Мой ответ' on input >> nth=72
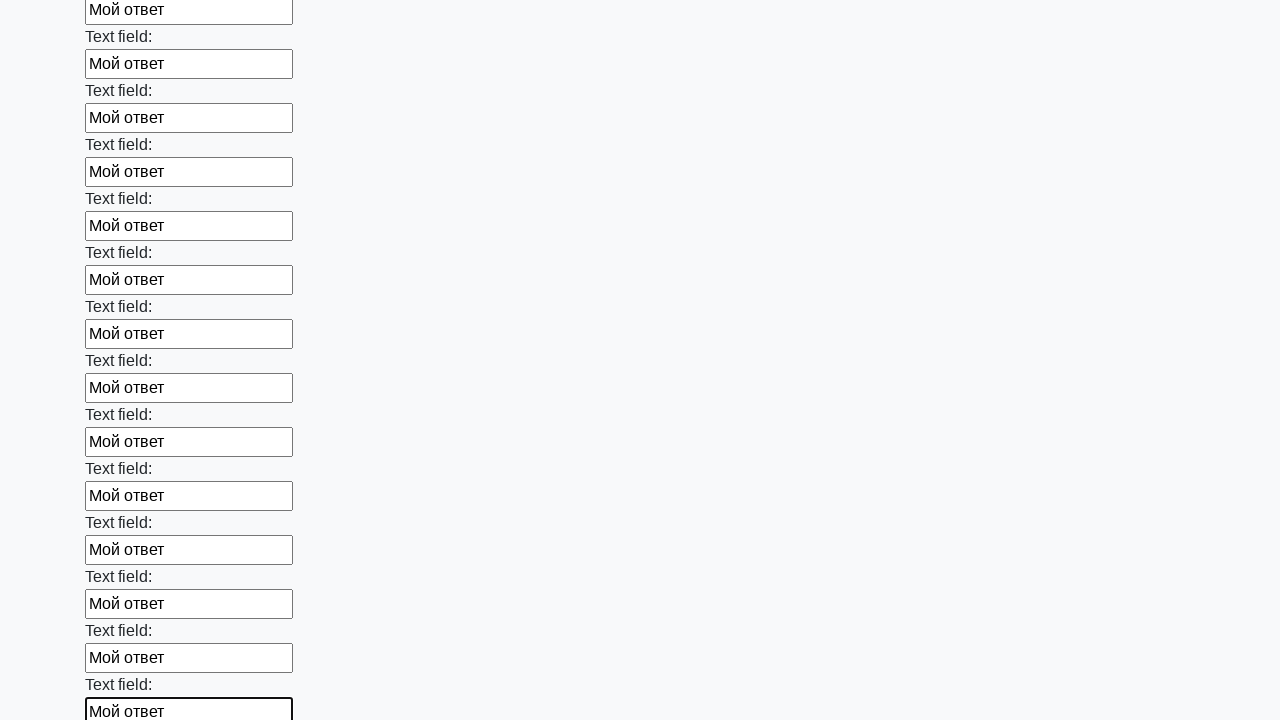

Filled input field with 'Мой ответ' on input >> nth=73
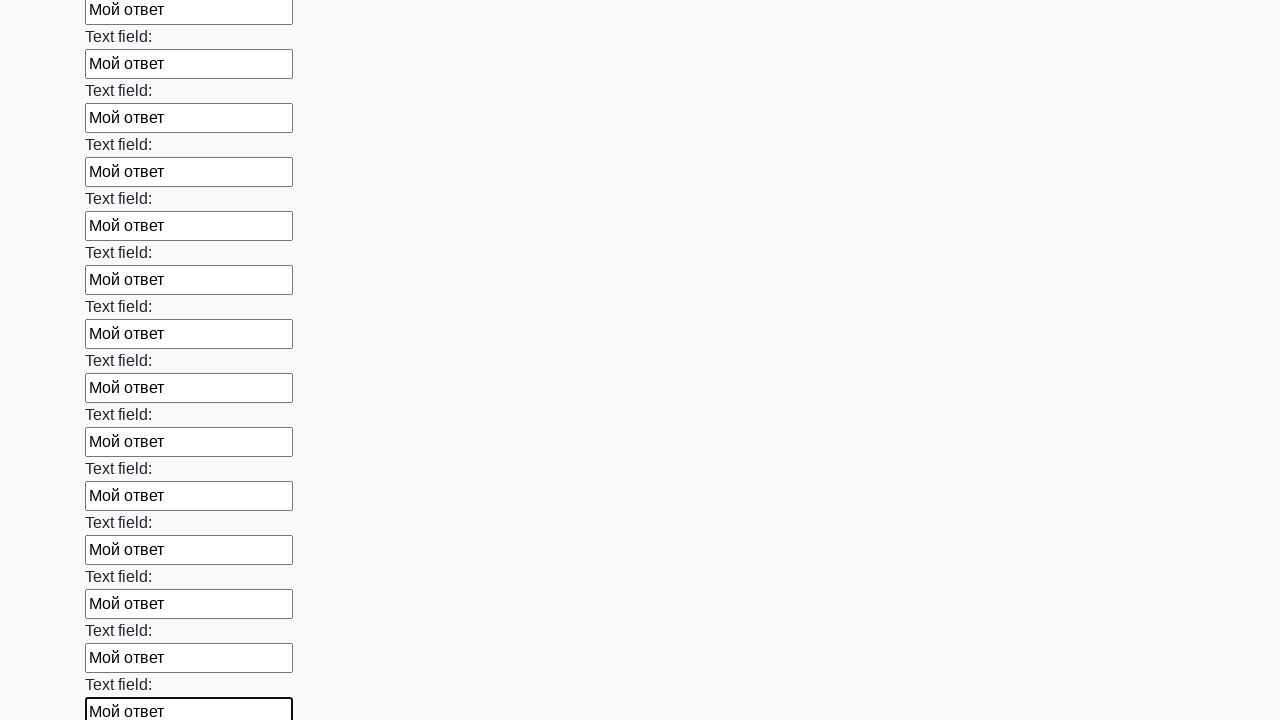

Filled input field with 'Мой ответ' on input >> nth=74
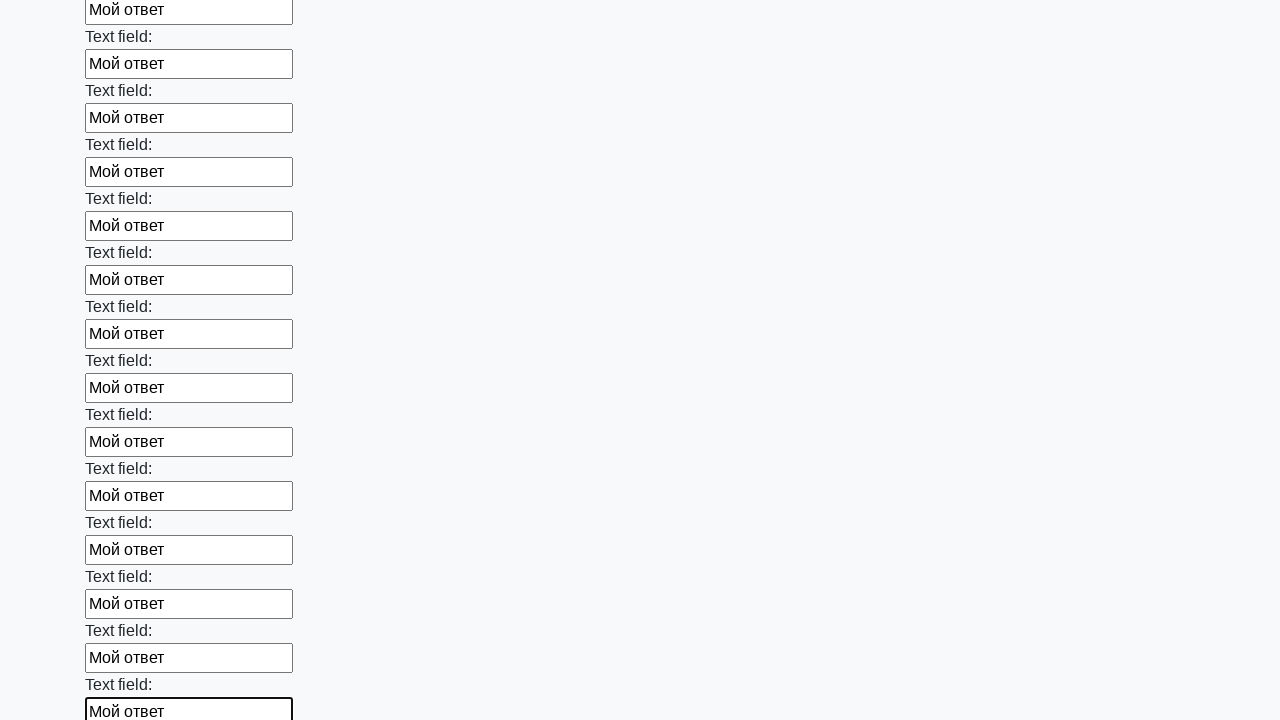

Filled input field with 'Мой ответ' on input >> nth=75
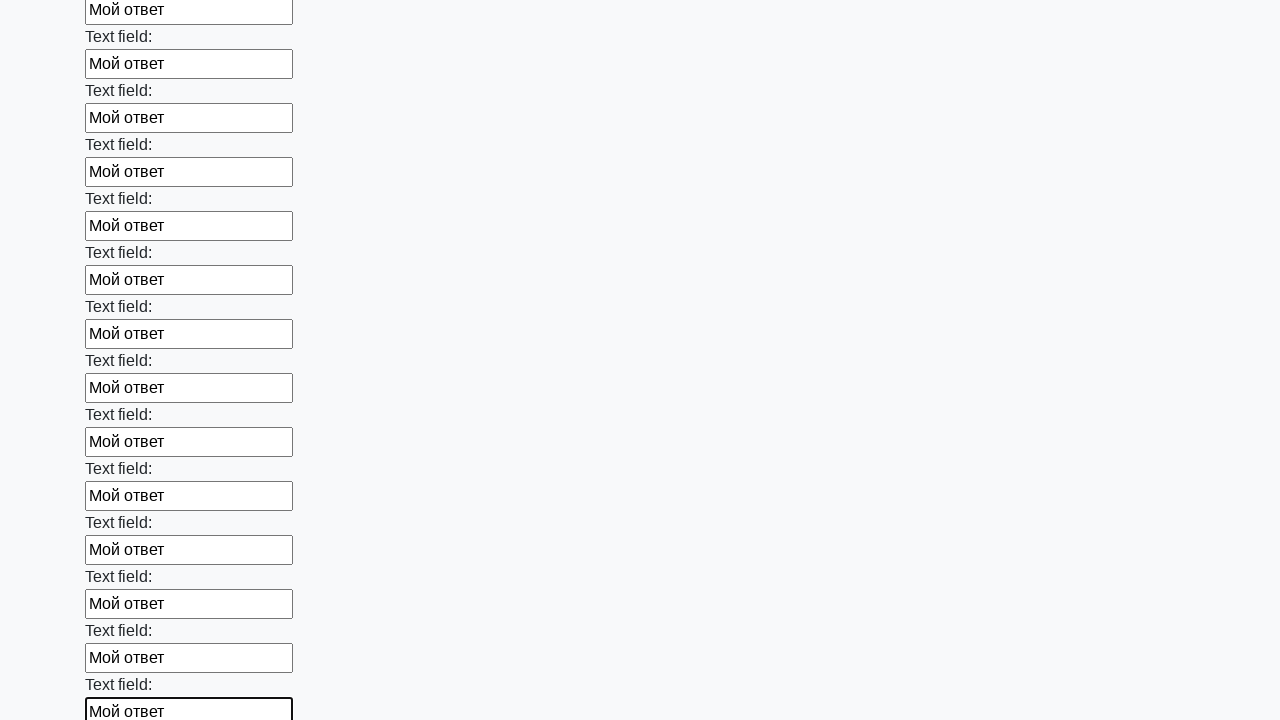

Filled input field with 'Мой ответ' on input >> nth=76
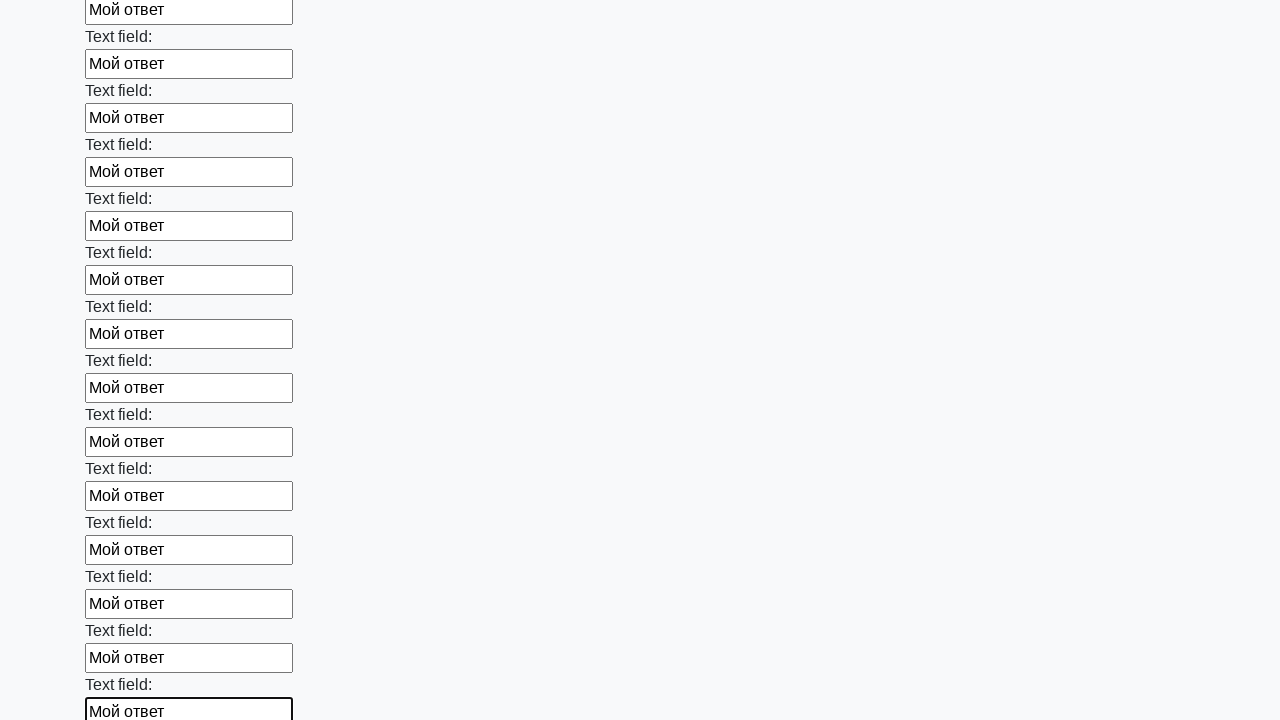

Filled input field with 'Мой ответ' on input >> nth=77
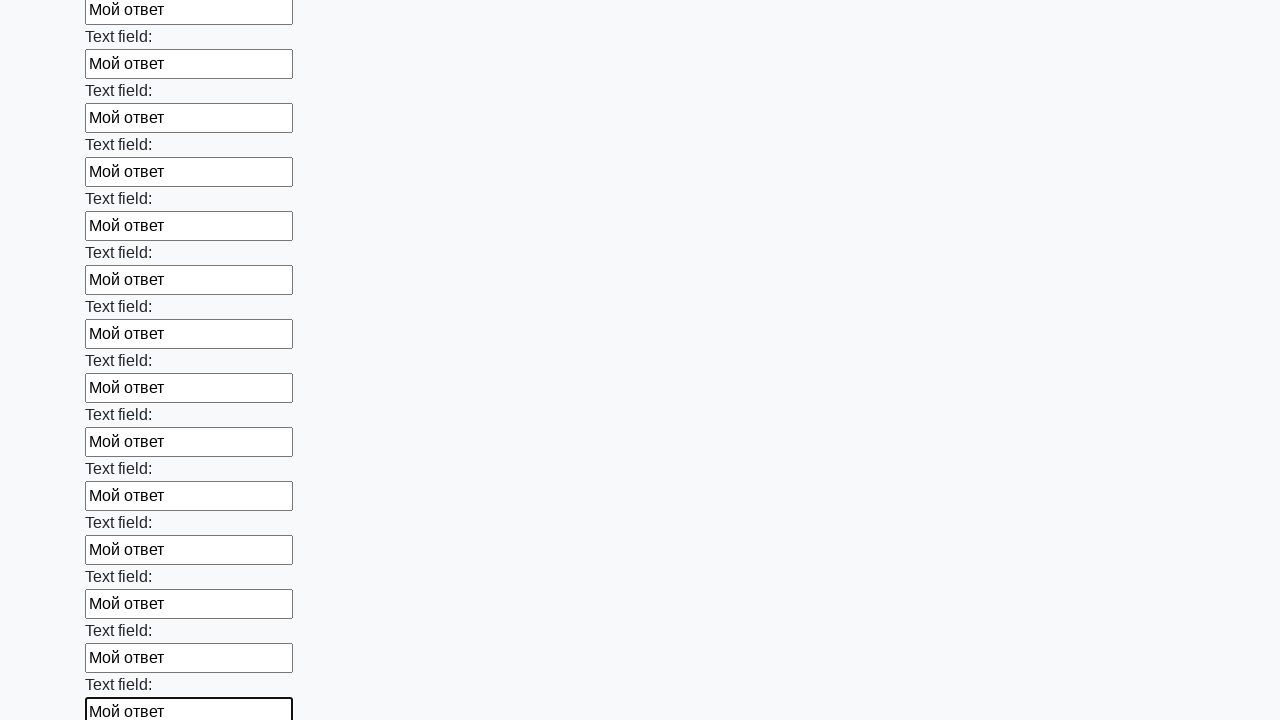

Filled input field with 'Мой ответ' on input >> nth=78
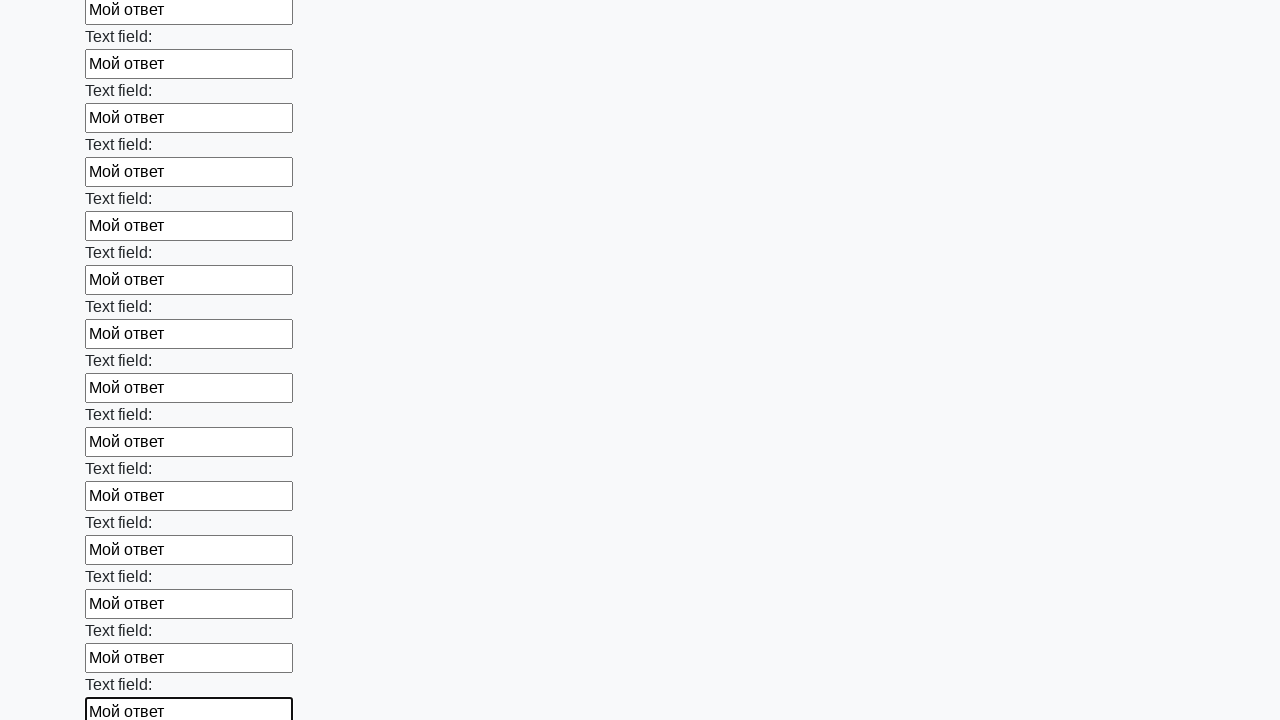

Filled input field with 'Мой ответ' on input >> nth=79
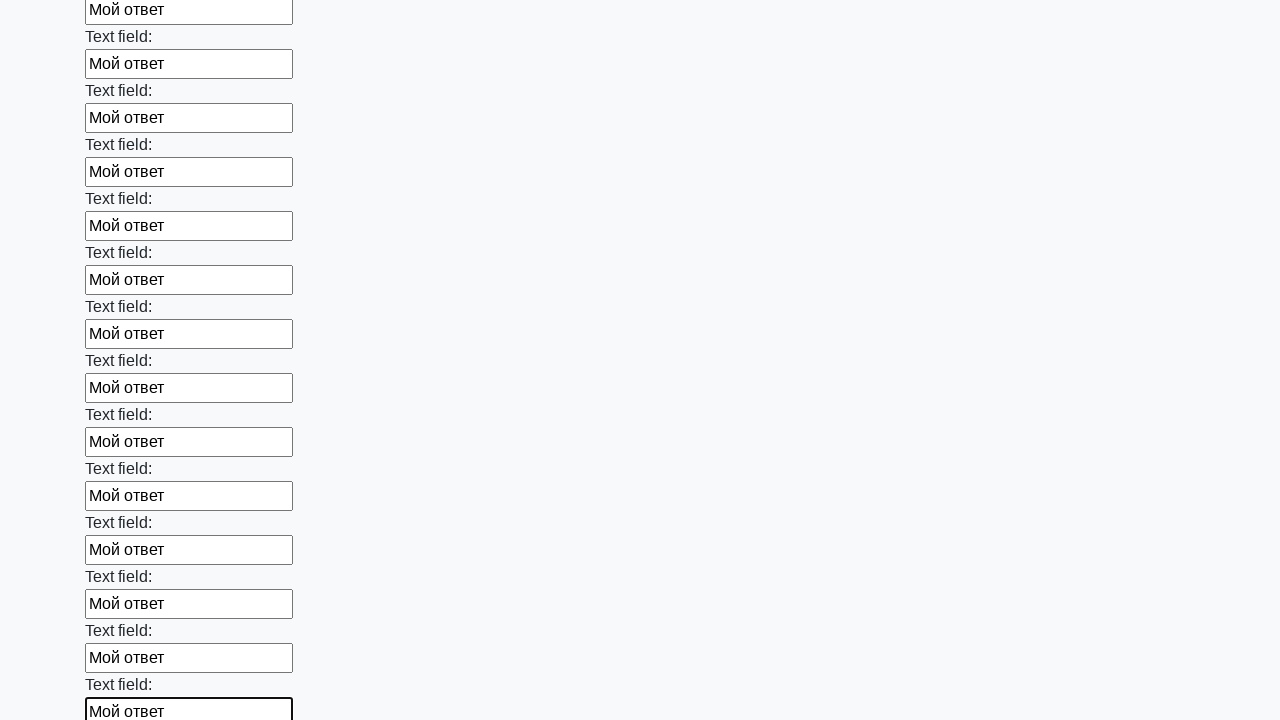

Filled input field with 'Мой ответ' on input >> nth=80
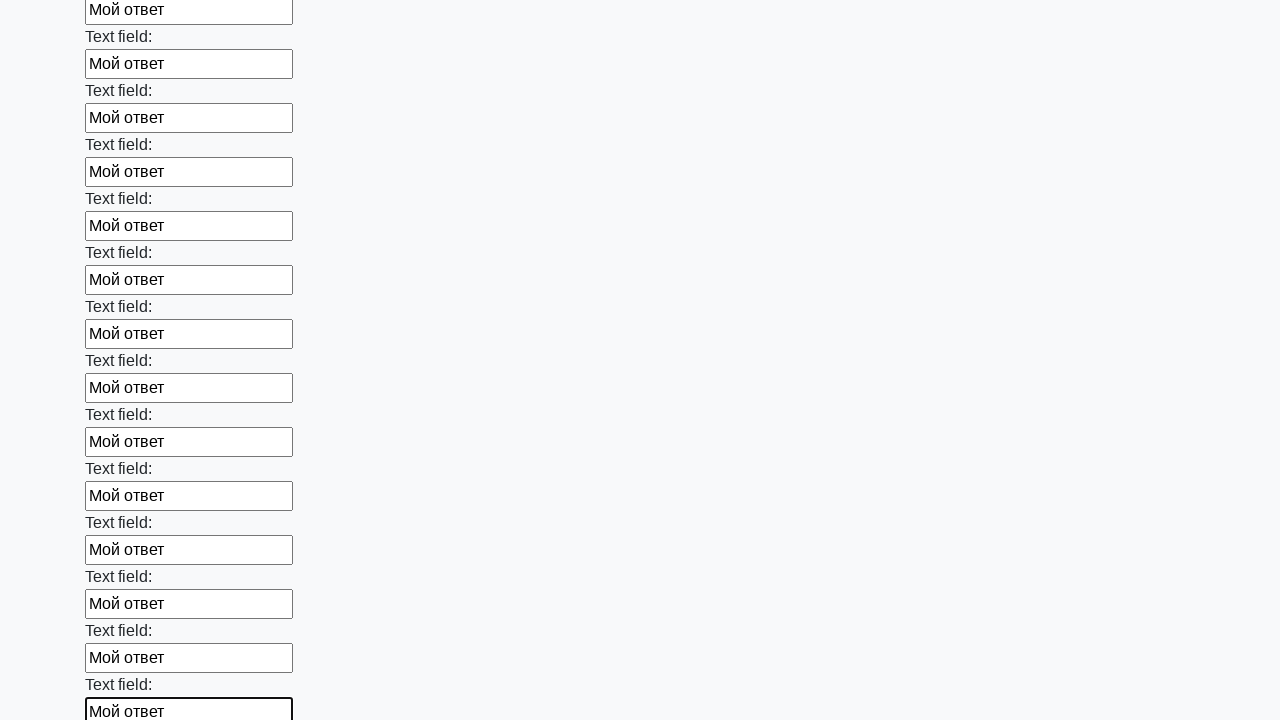

Filled input field with 'Мой ответ' on input >> nth=81
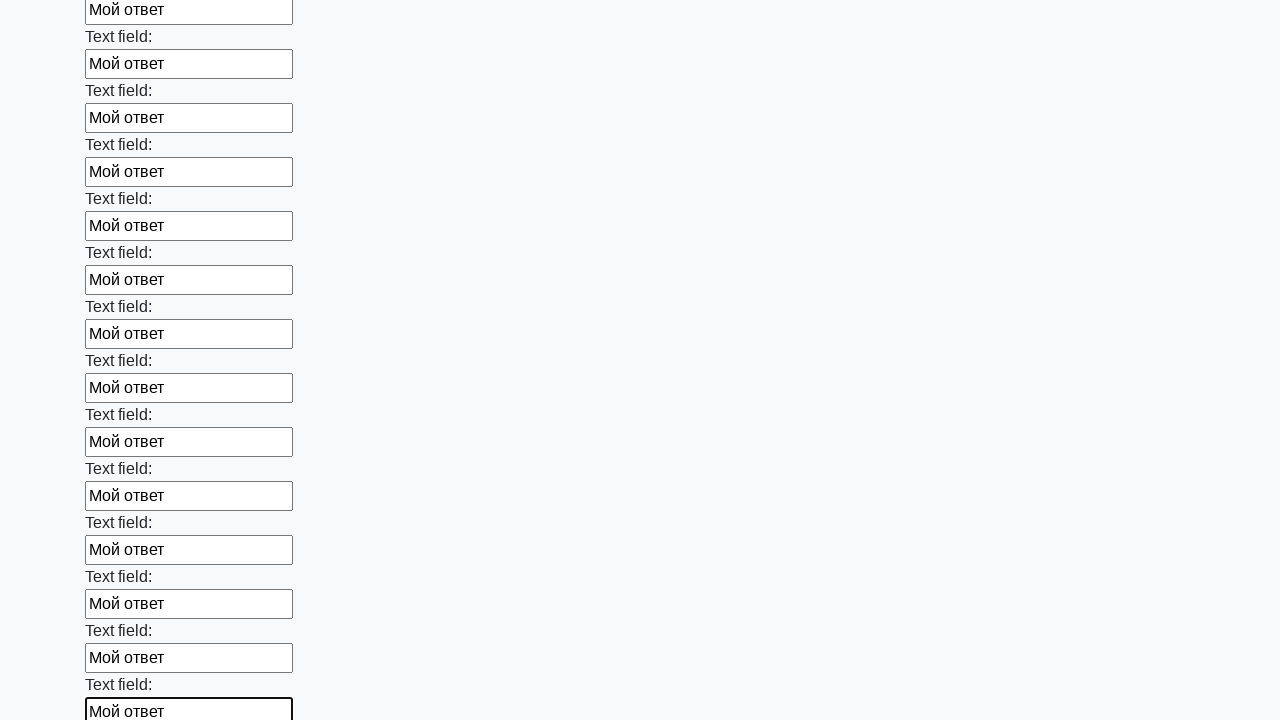

Filled input field with 'Мой ответ' on input >> nth=82
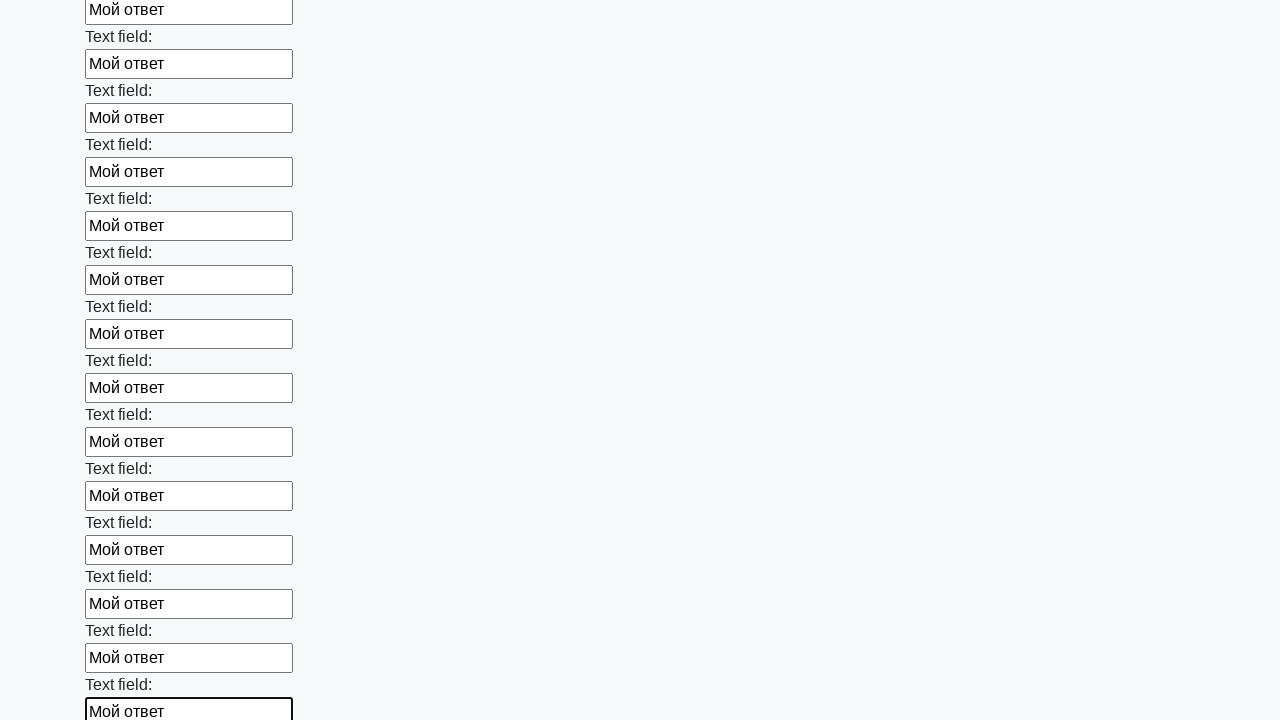

Filled input field with 'Мой ответ' on input >> nth=83
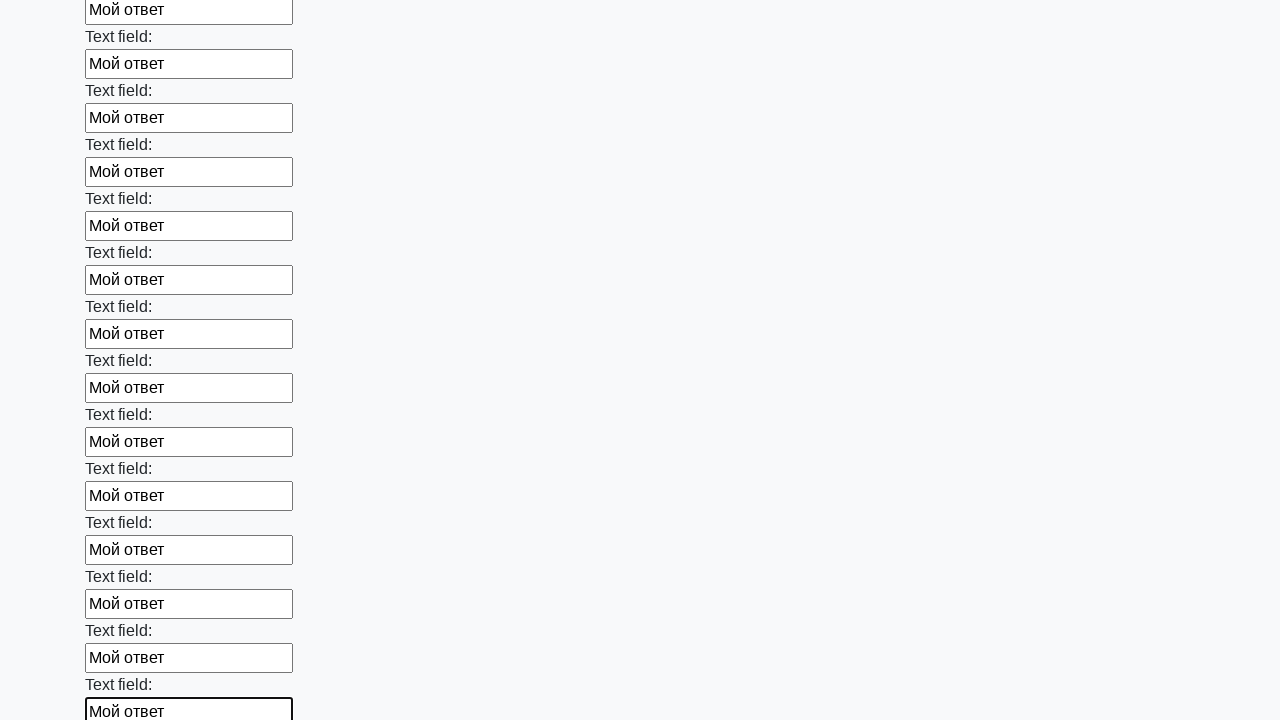

Filled input field with 'Мой ответ' on input >> nth=84
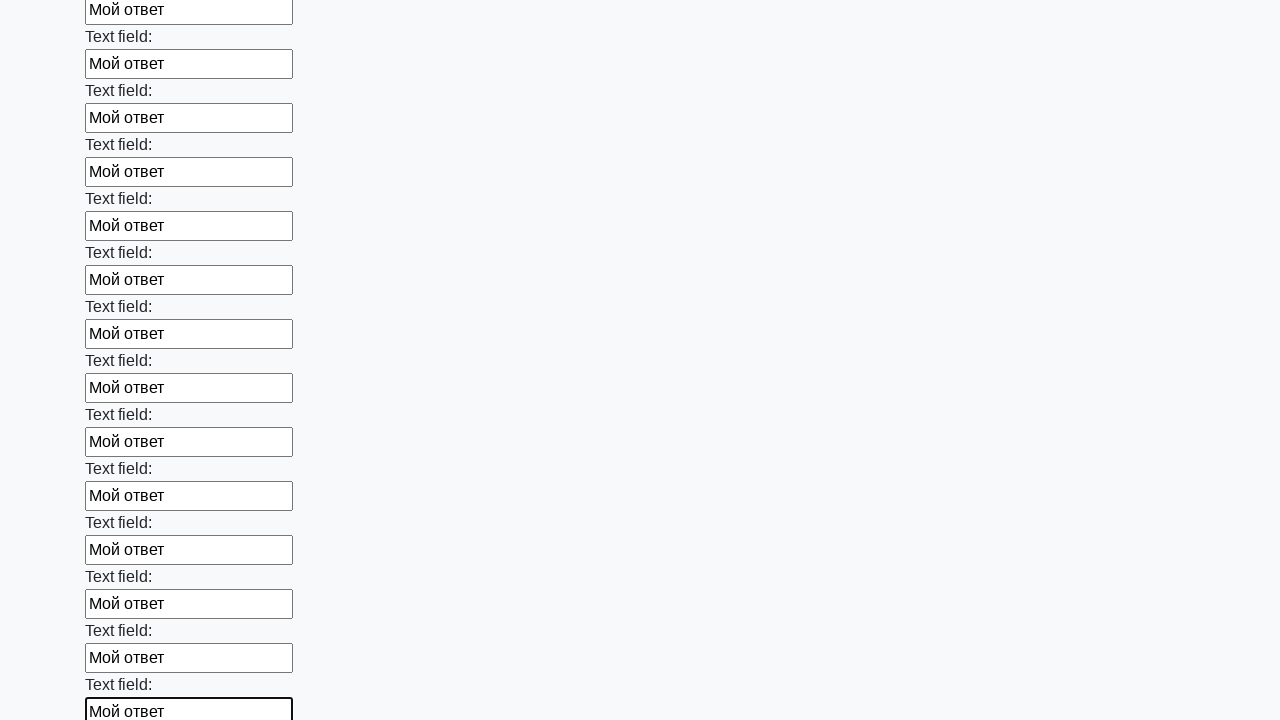

Filled input field with 'Мой ответ' on input >> nth=85
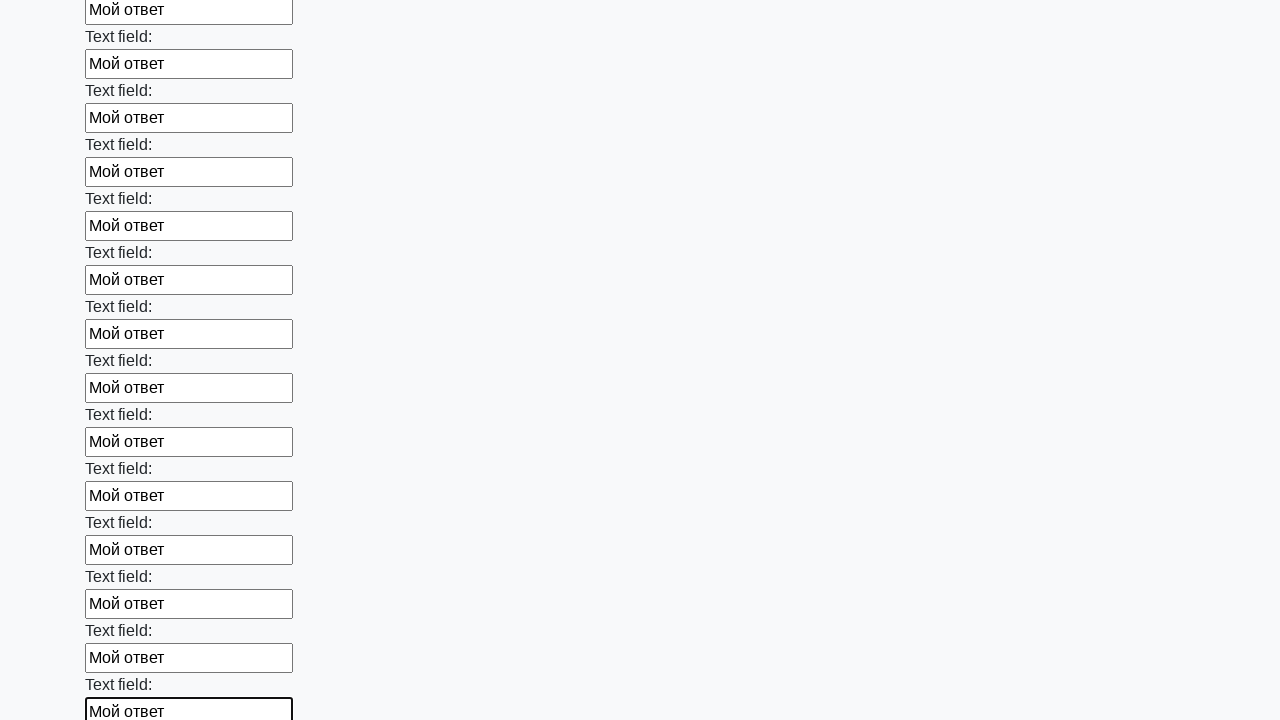

Filled input field with 'Мой ответ' on input >> nth=86
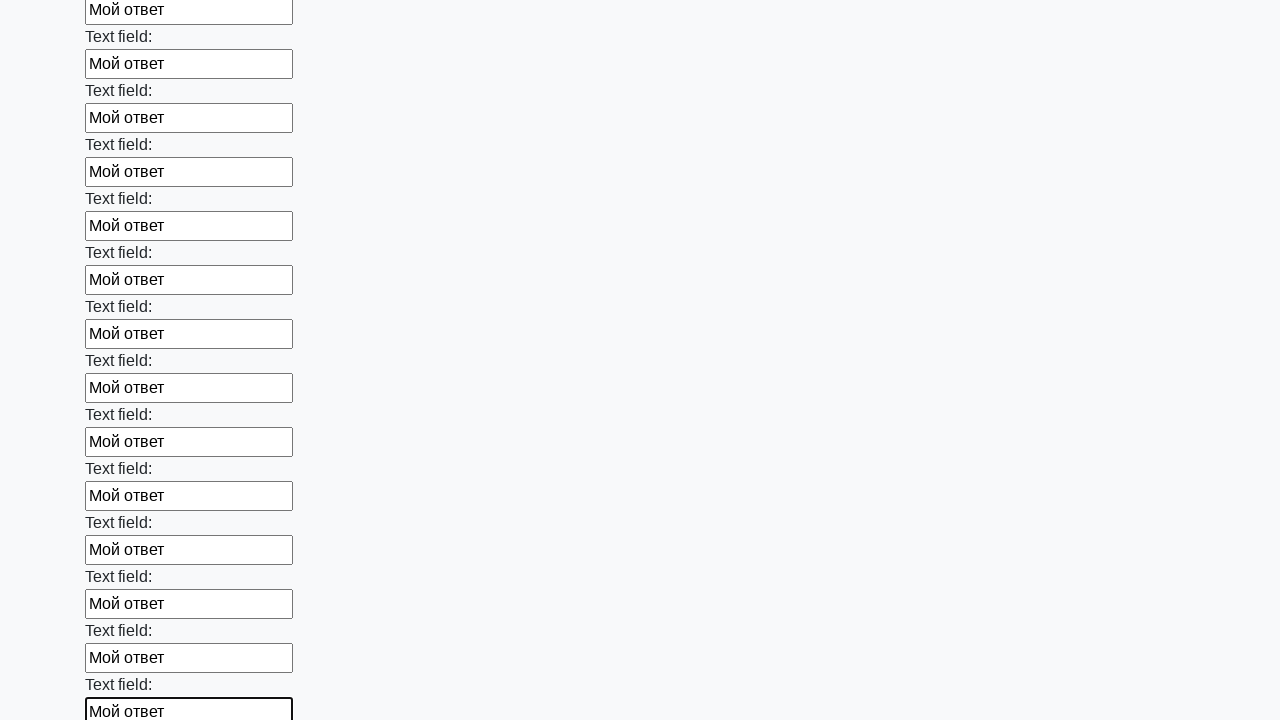

Filled input field with 'Мой ответ' on input >> nth=87
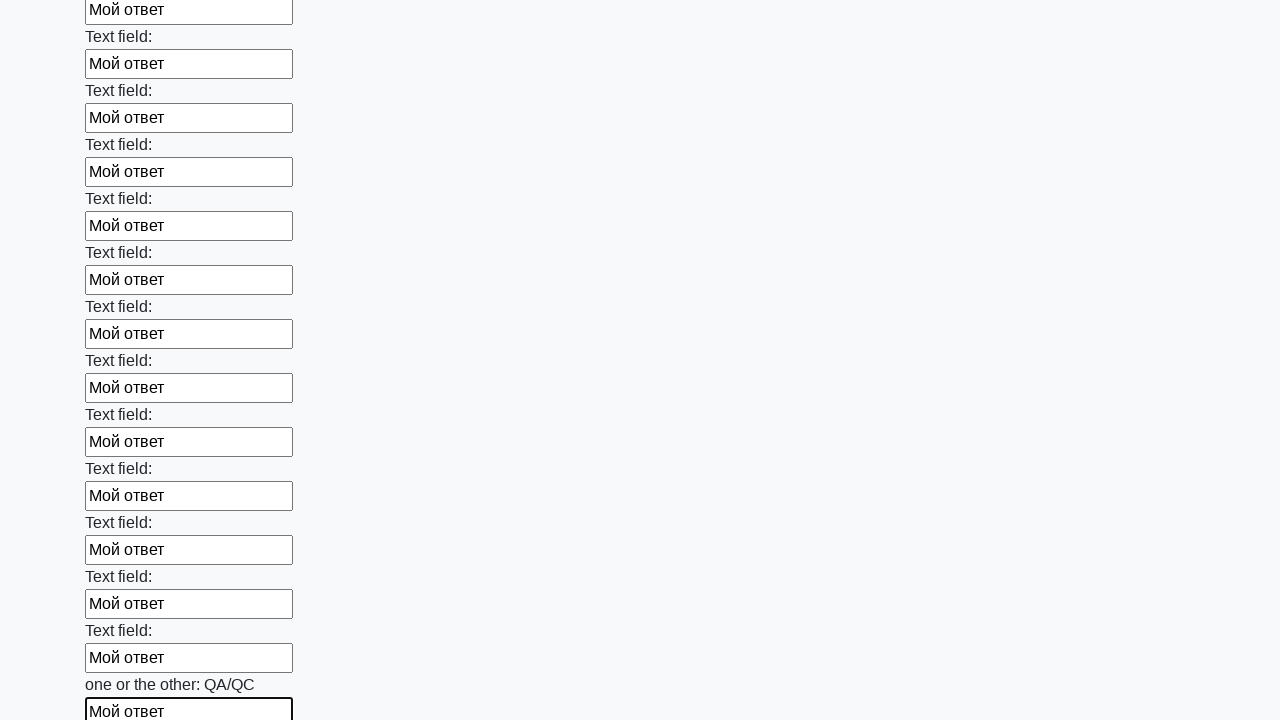

Filled input field with 'Мой ответ' on input >> nth=88
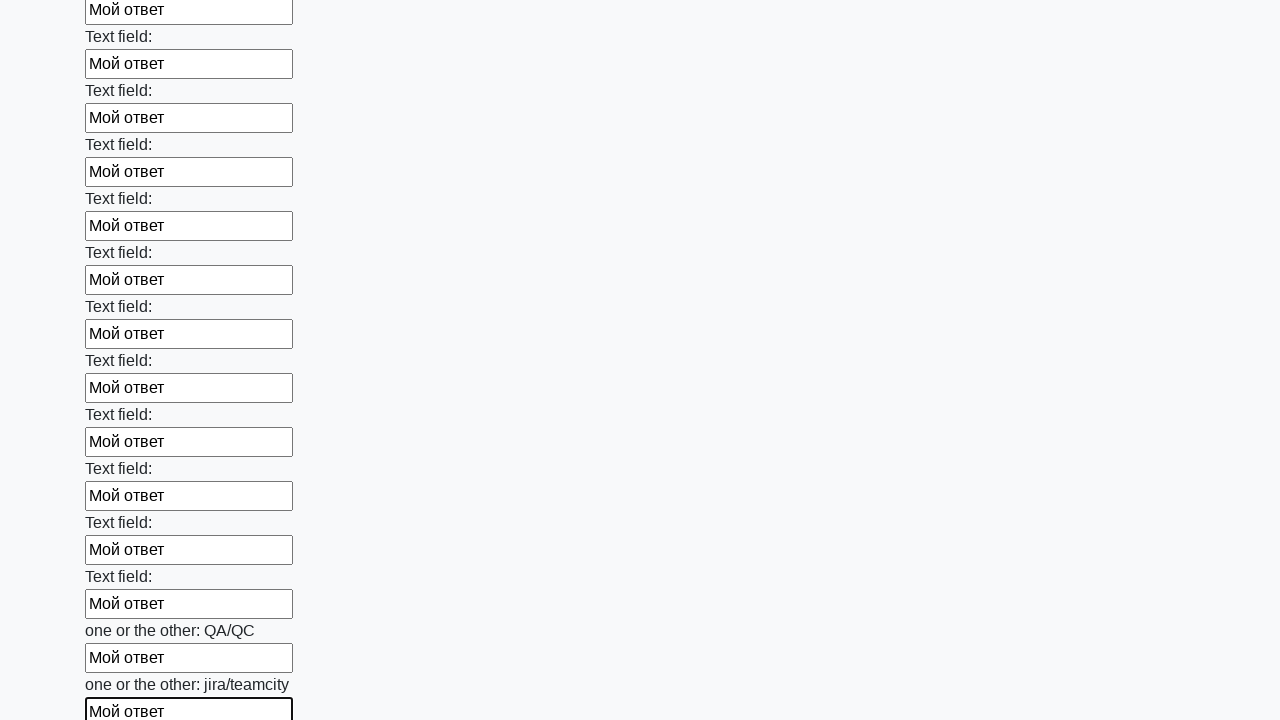

Filled input field with 'Мой ответ' on input >> nth=89
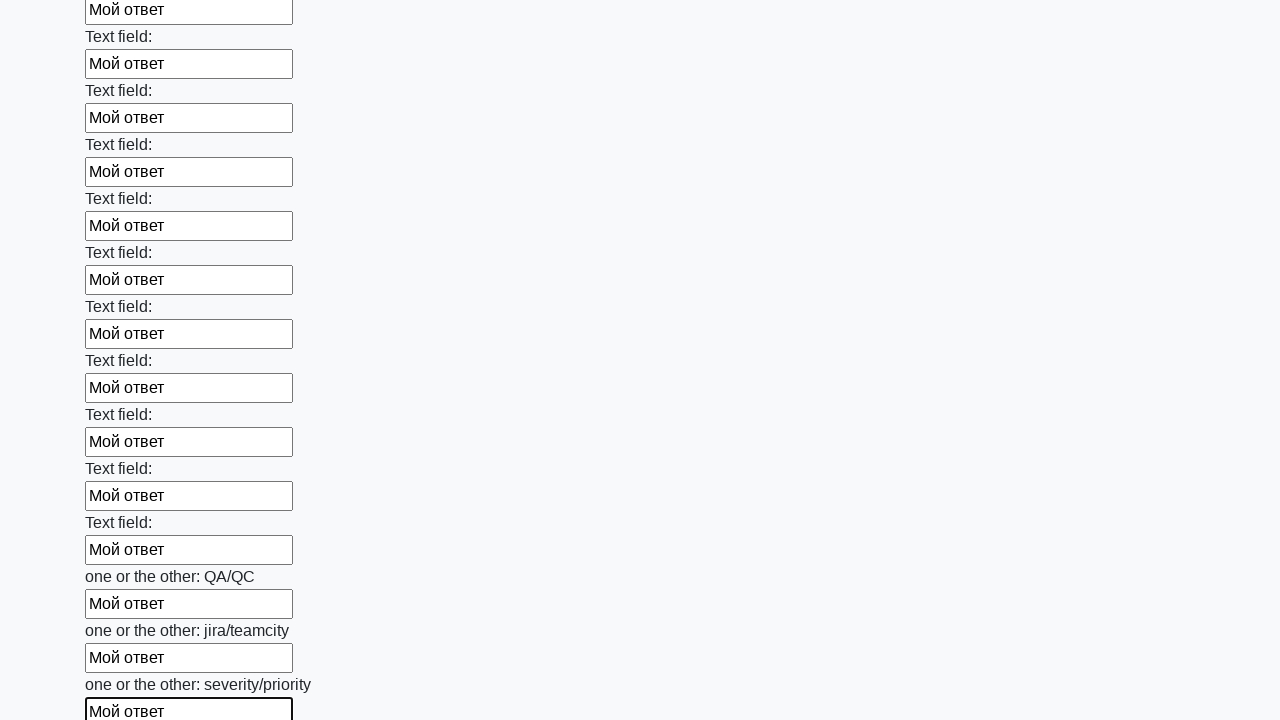

Filled input field with 'Мой ответ' on input >> nth=90
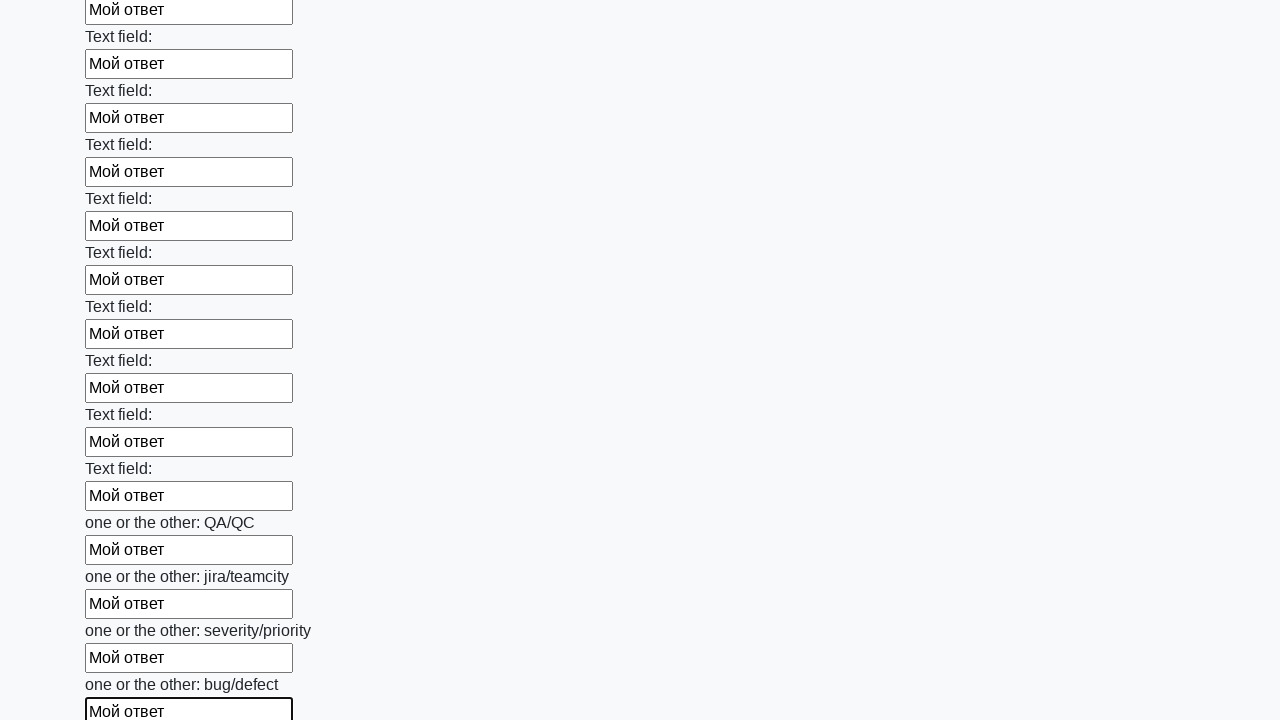

Filled input field with 'Мой ответ' on input >> nth=91
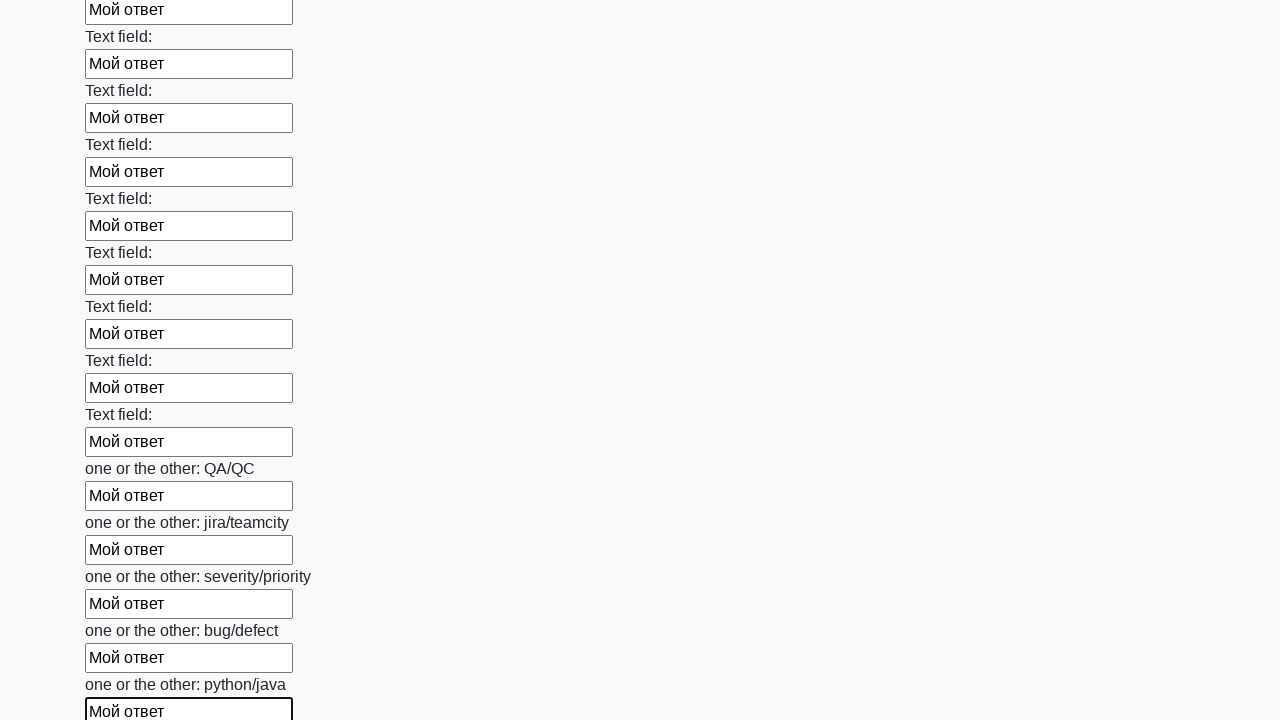

Filled input field with 'Мой ответ' on input >> nth=92
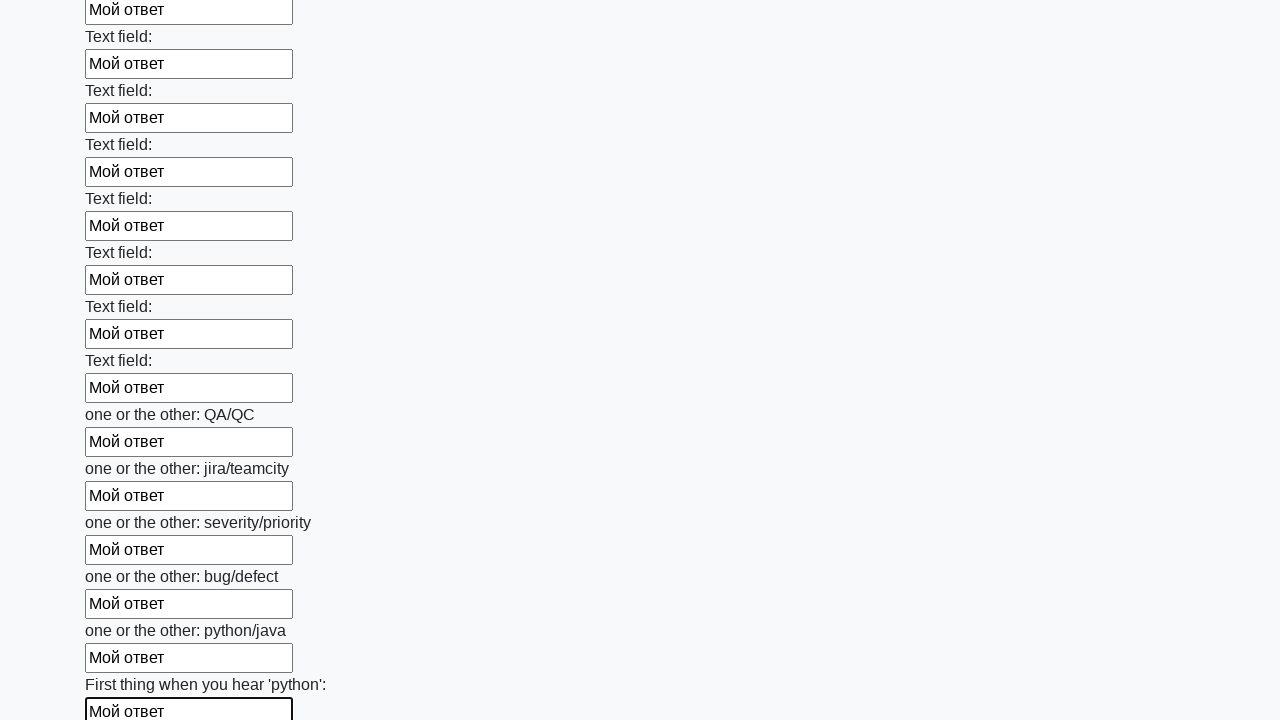

Filled input field with 'Мой ответ' on input >> nth=93
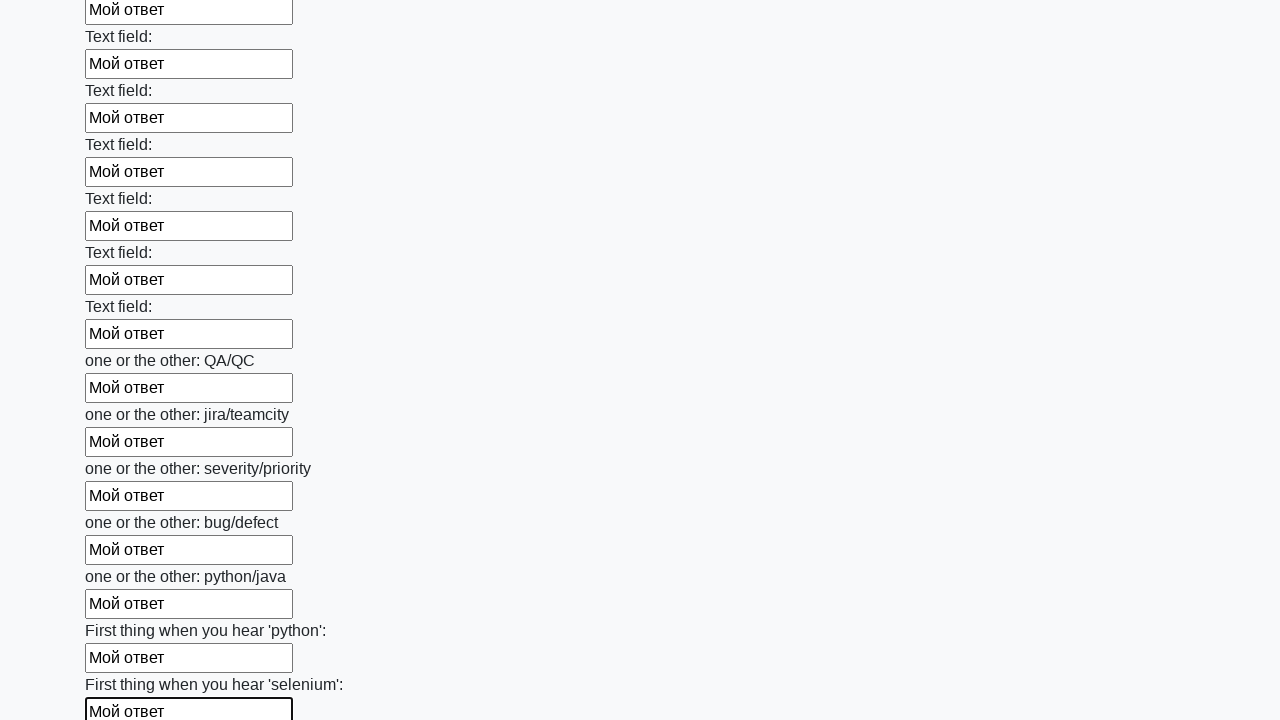

Filled input field with 'Мой ответ' on input >> nth=94
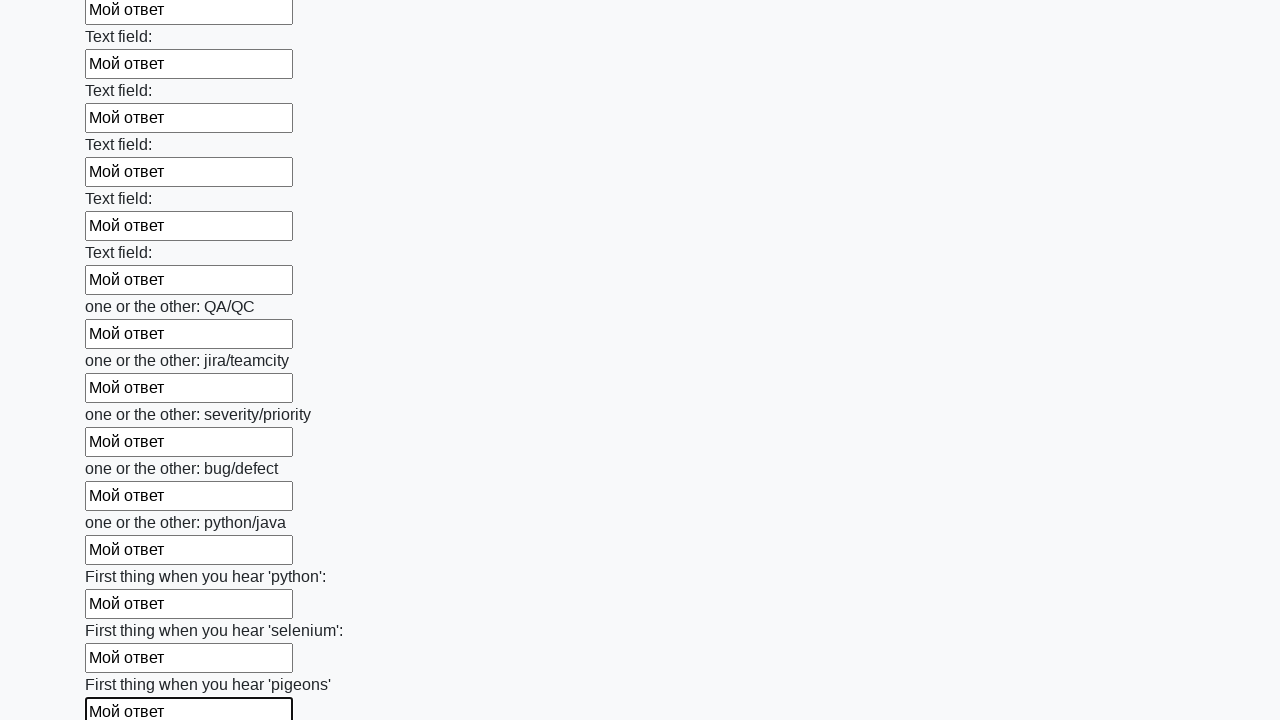

Filled input field with 'Мой ответ' on input >> nth=95
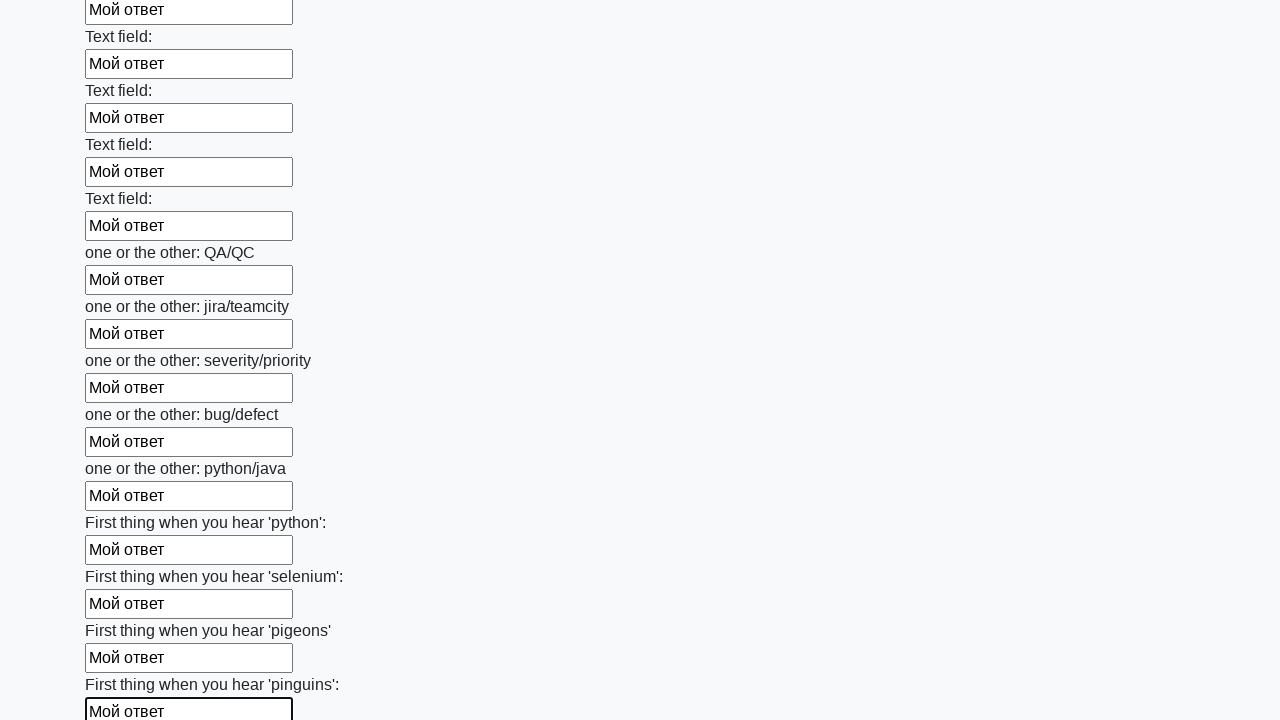

Filled input field with 'Мой ответ' on input >> nth=96
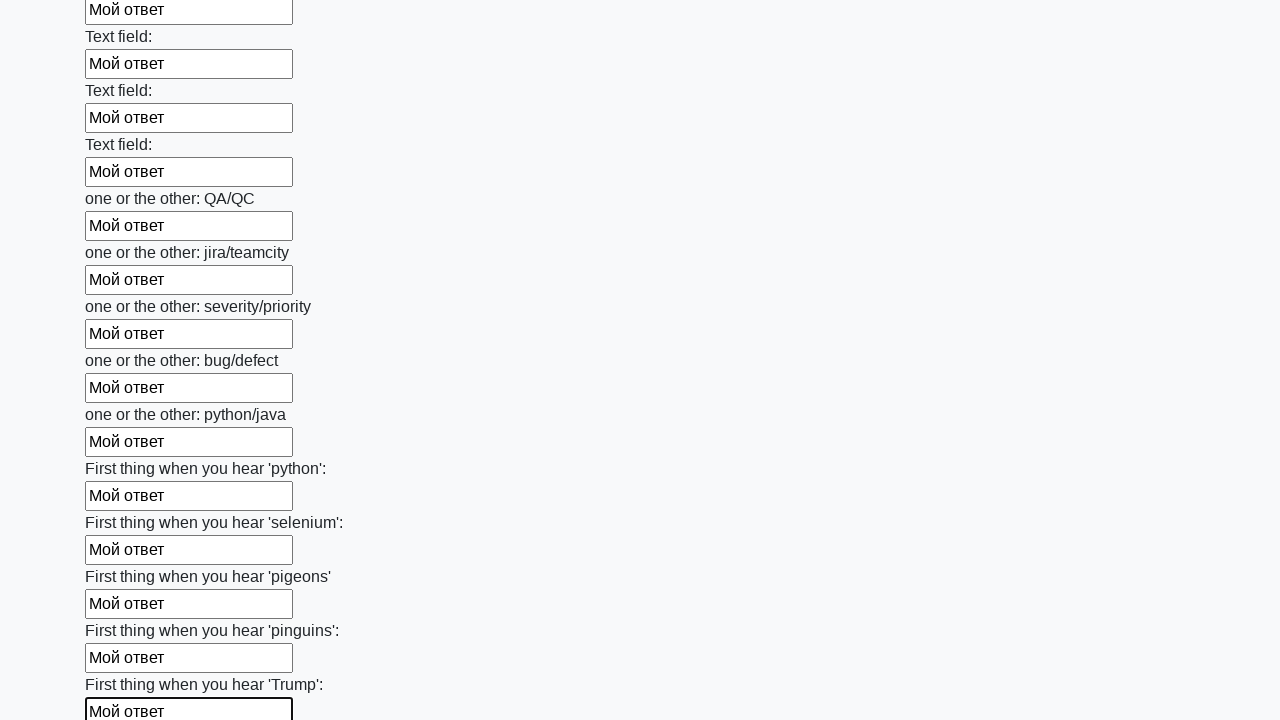

Filled input field with 'Мой ответ' on input >> nth=97
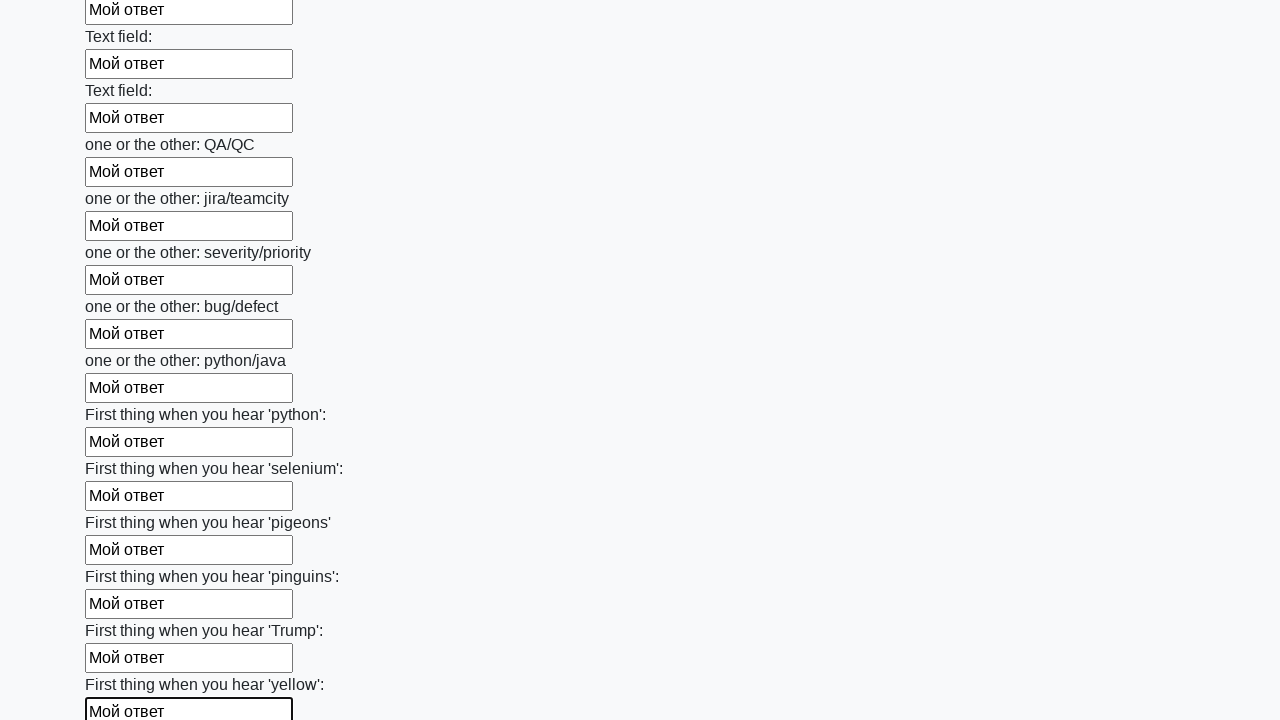

Filled input field with 'Мой ответ' on input >> nth=98
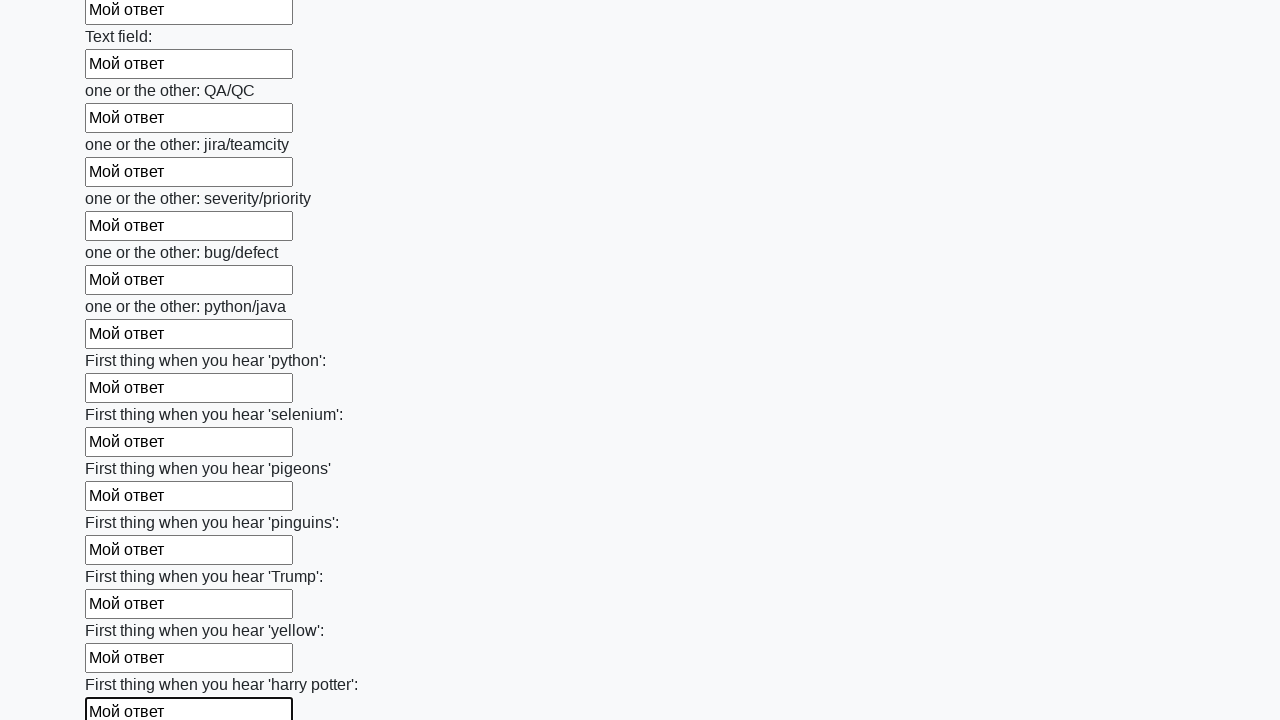

Filled input field with 'Мой ответ' on input >> nth=99
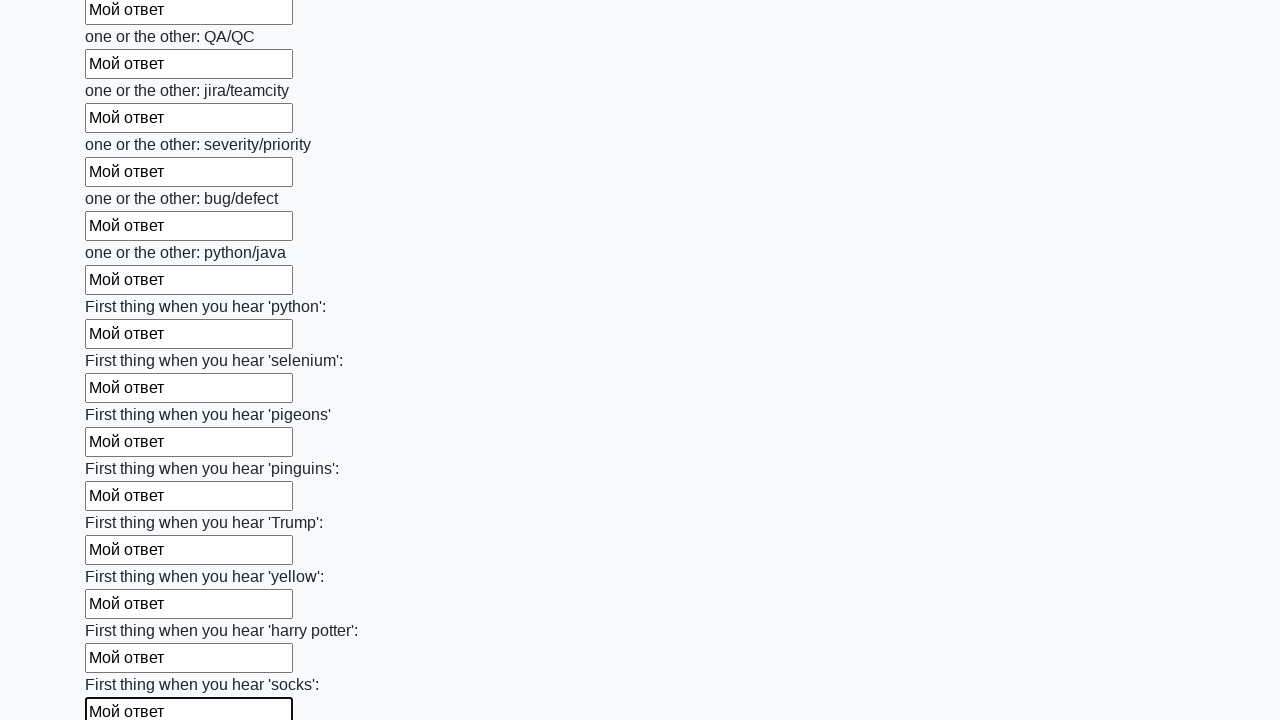

Clicked submit button to submit the form at (123, 611) on button
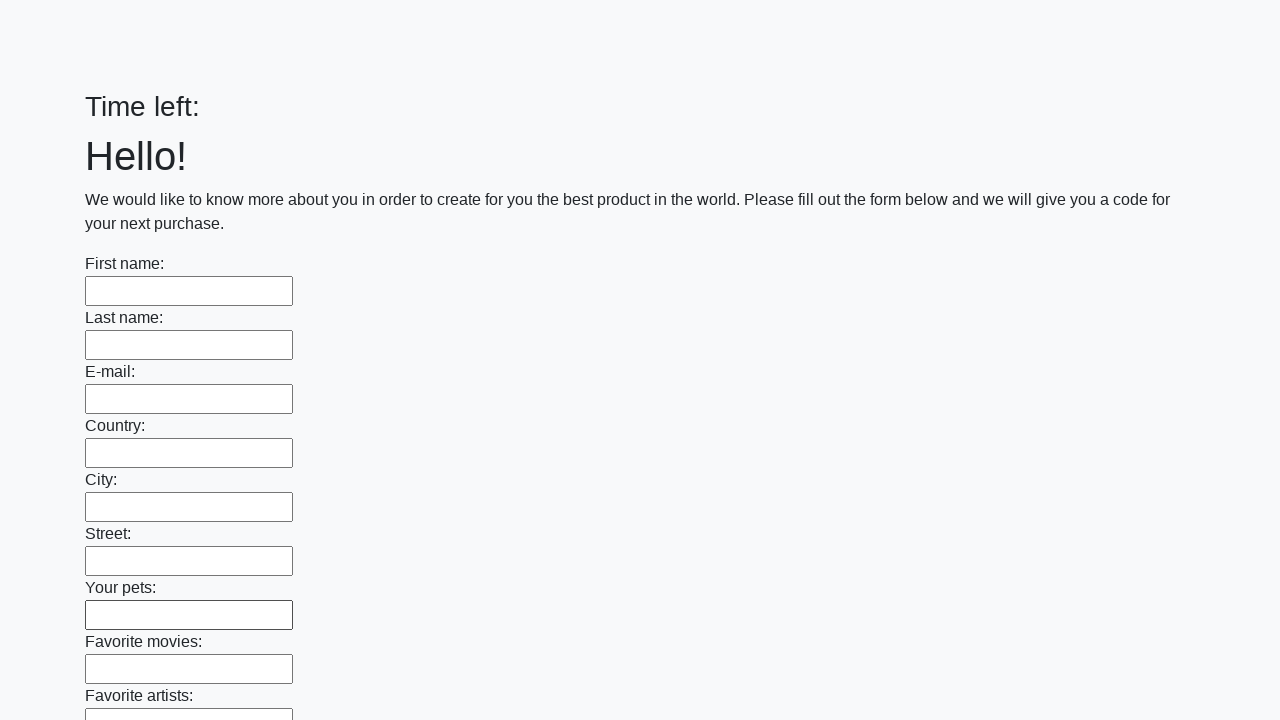

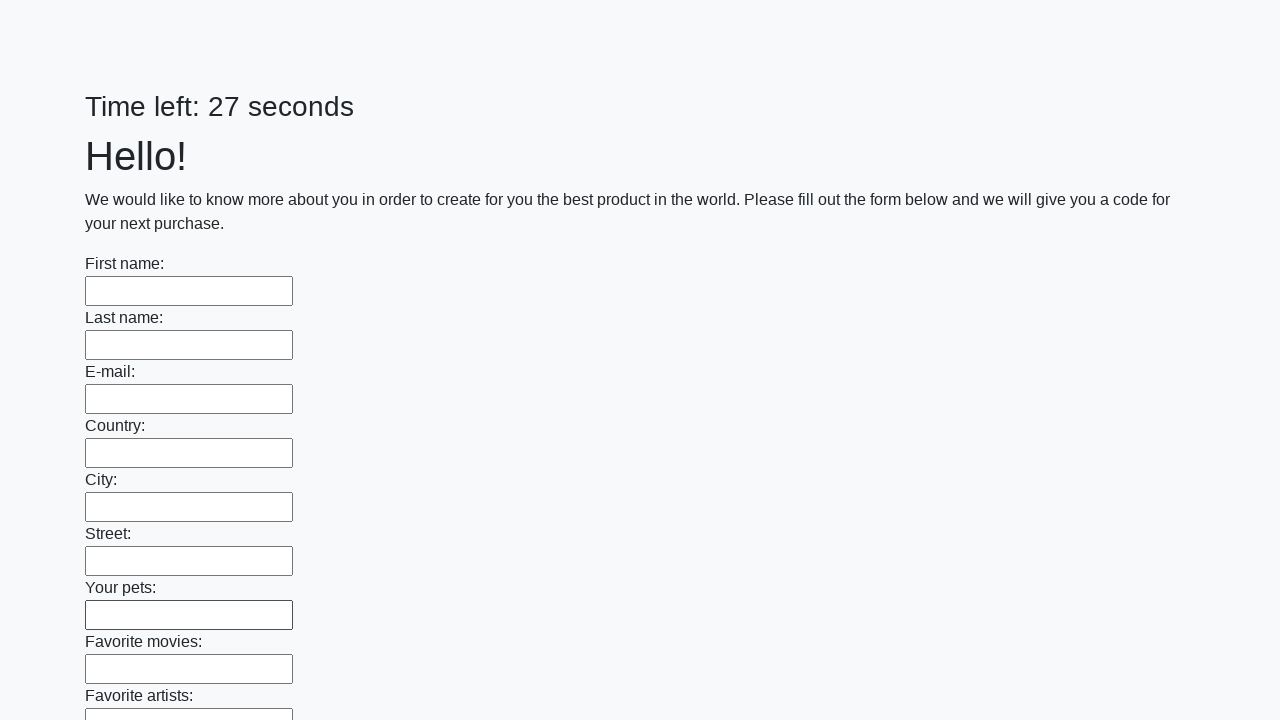